Tests filling out a large form by entering text into all input fields in the first block and then clicking the submit button

Starting URL: http://suninjuly.github.io/huge_form.html

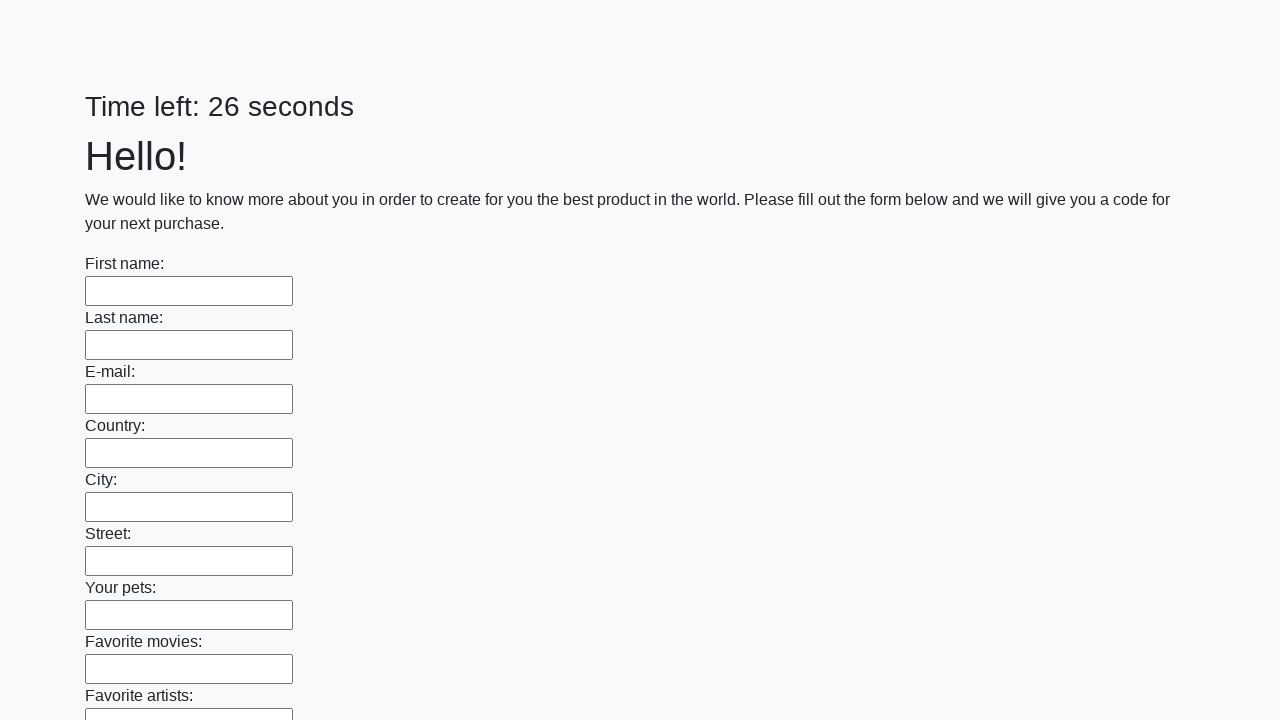

Located all input fields in the first block
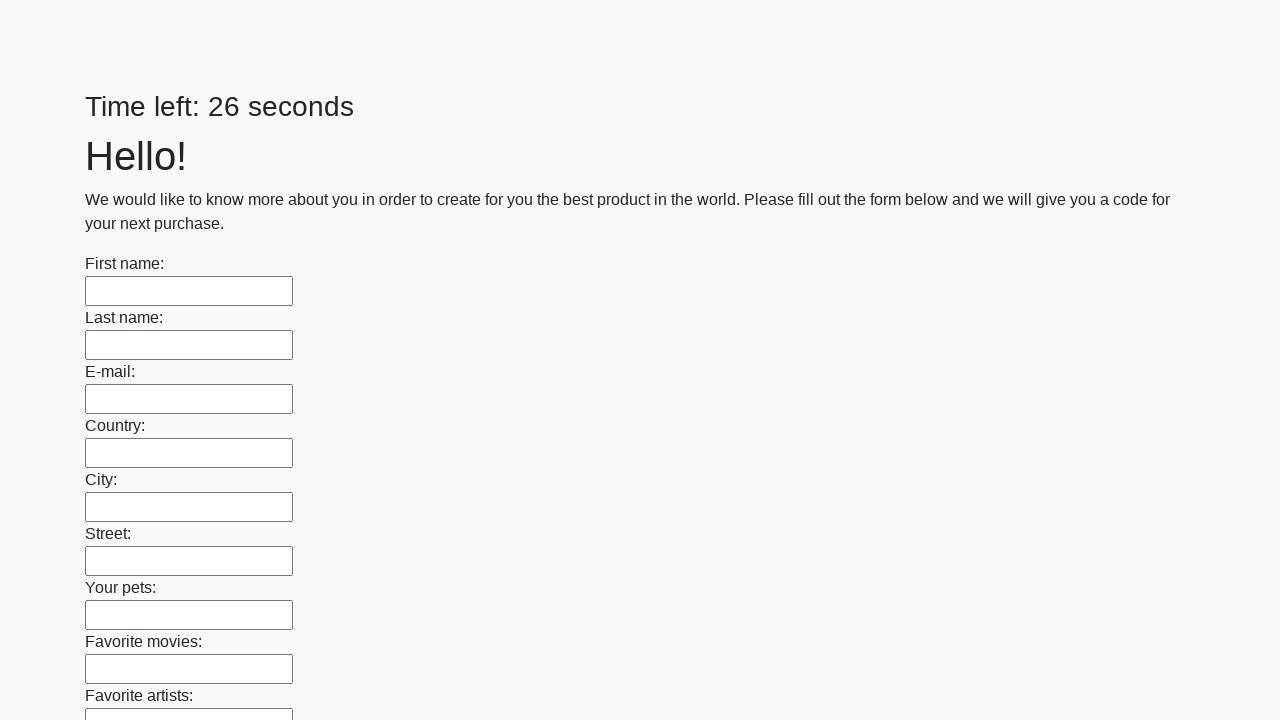

Counted 100 input fields in the first block
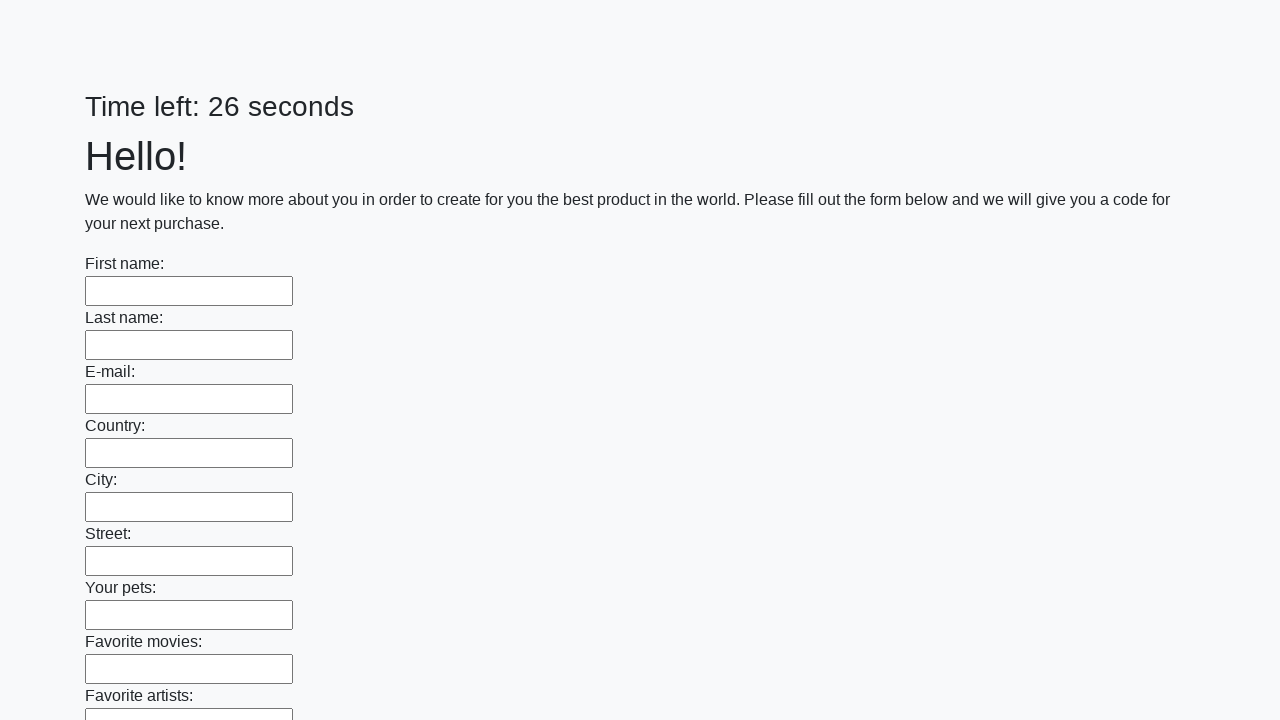

Filled input field 1 of 100 with 'Мой ответ' on .first_block input >> nth=0
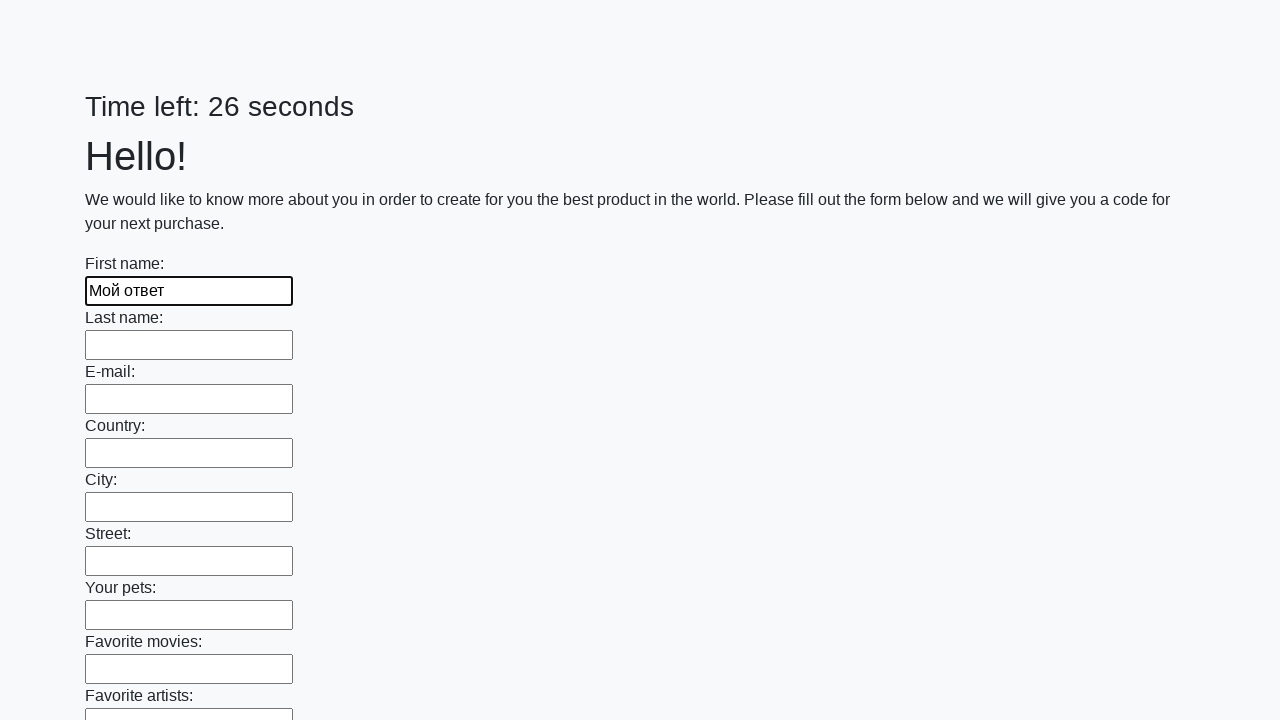

Filled input field 2 of 100 with 'Мой ответ' on .first_block input >> nth=1
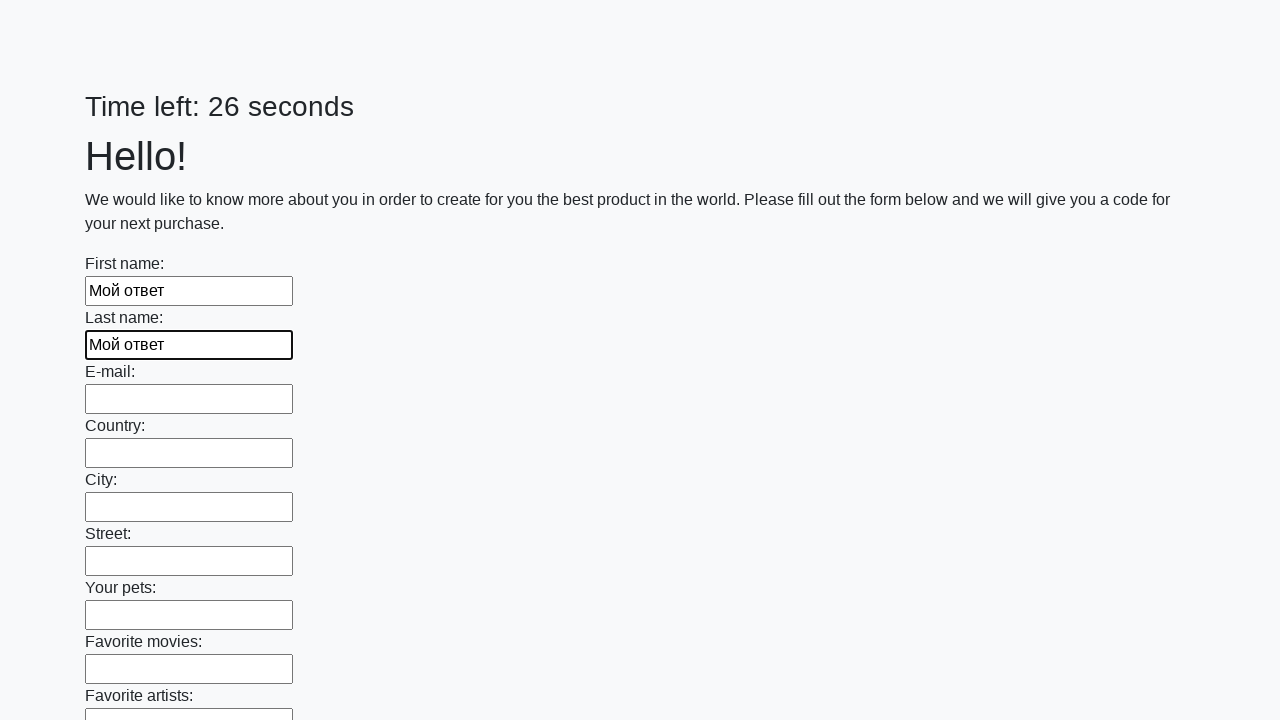

Filled input field 3 of 100 with 'Мой ответ' on .first_block input >> nth=2
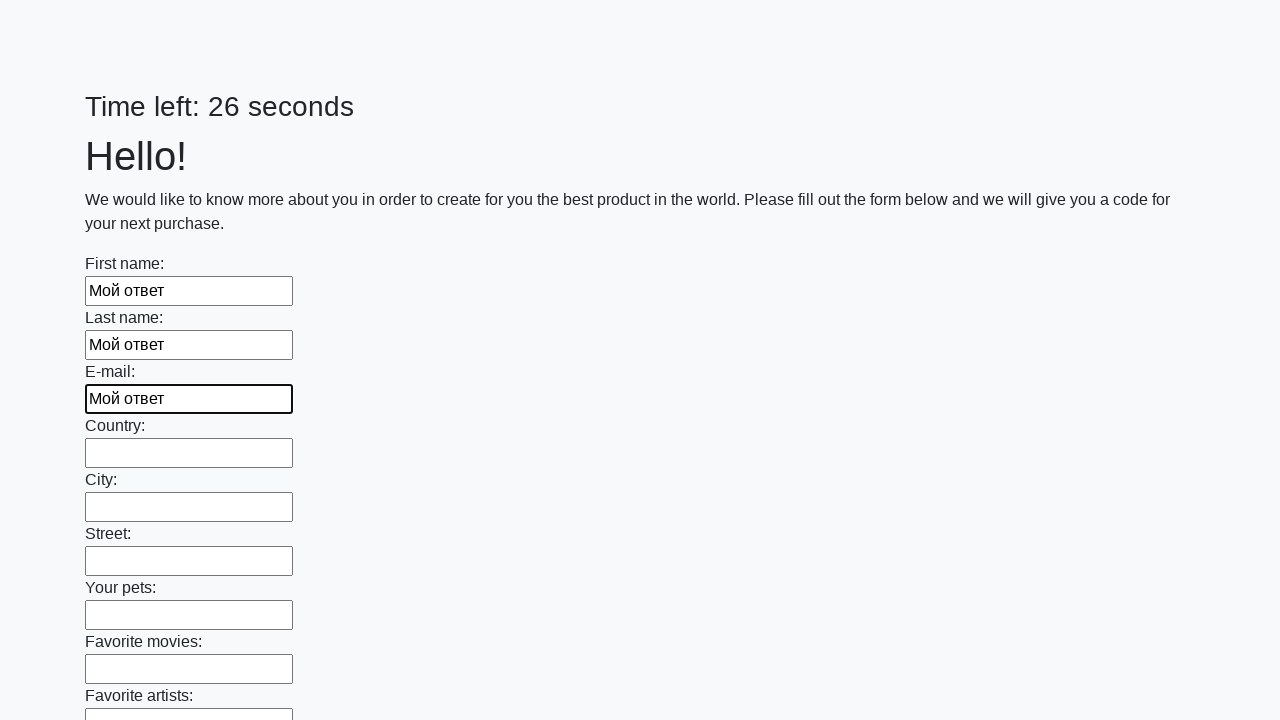

Filled input field 4 of 100 with 'Мой ответ' on .first_block input >> nth=3
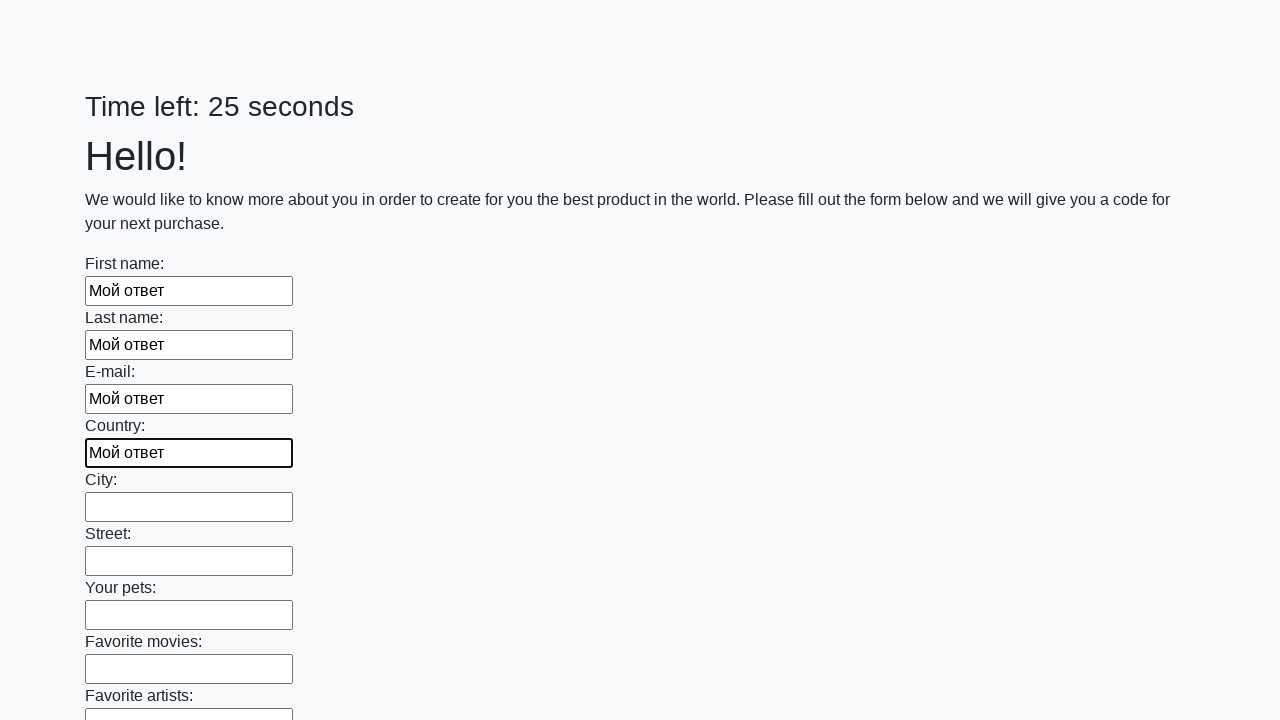

Filled input field 5 of 100 with 'Мой ответ' on .first_block input >> nth=4
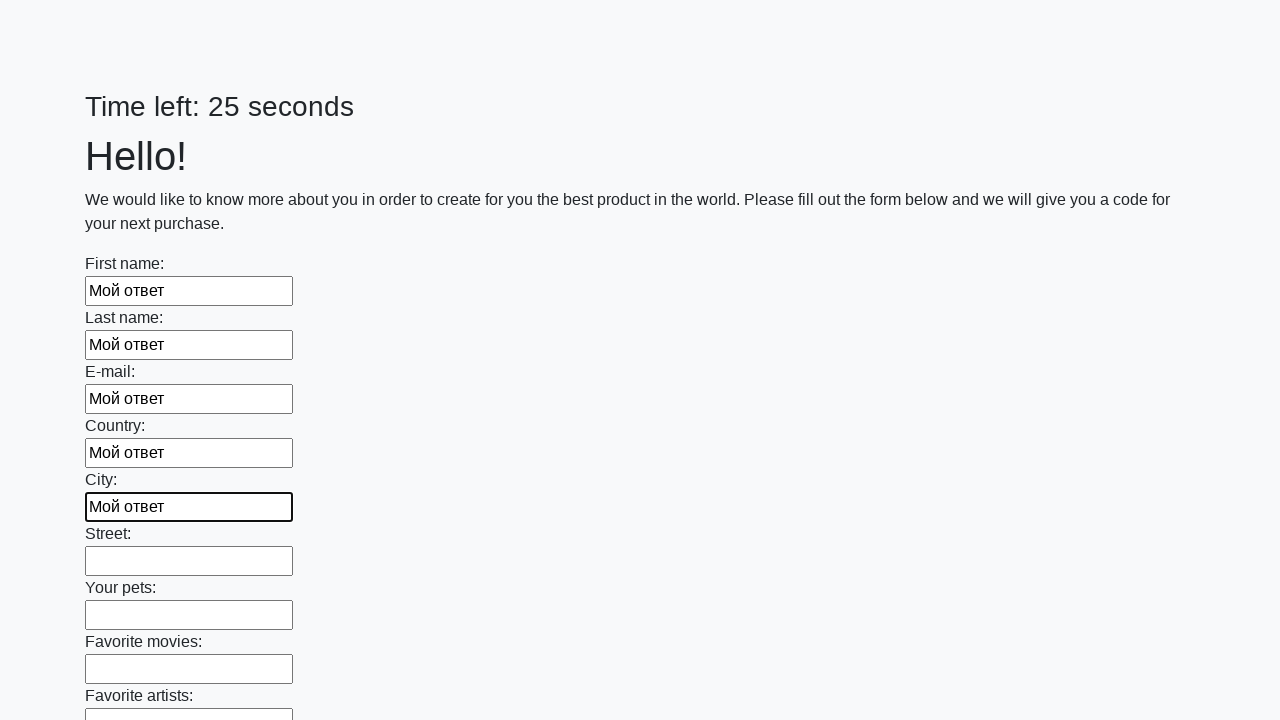

Filled input field 6 of 100 with 'Мой ответ' on .first_block input >> nth=5
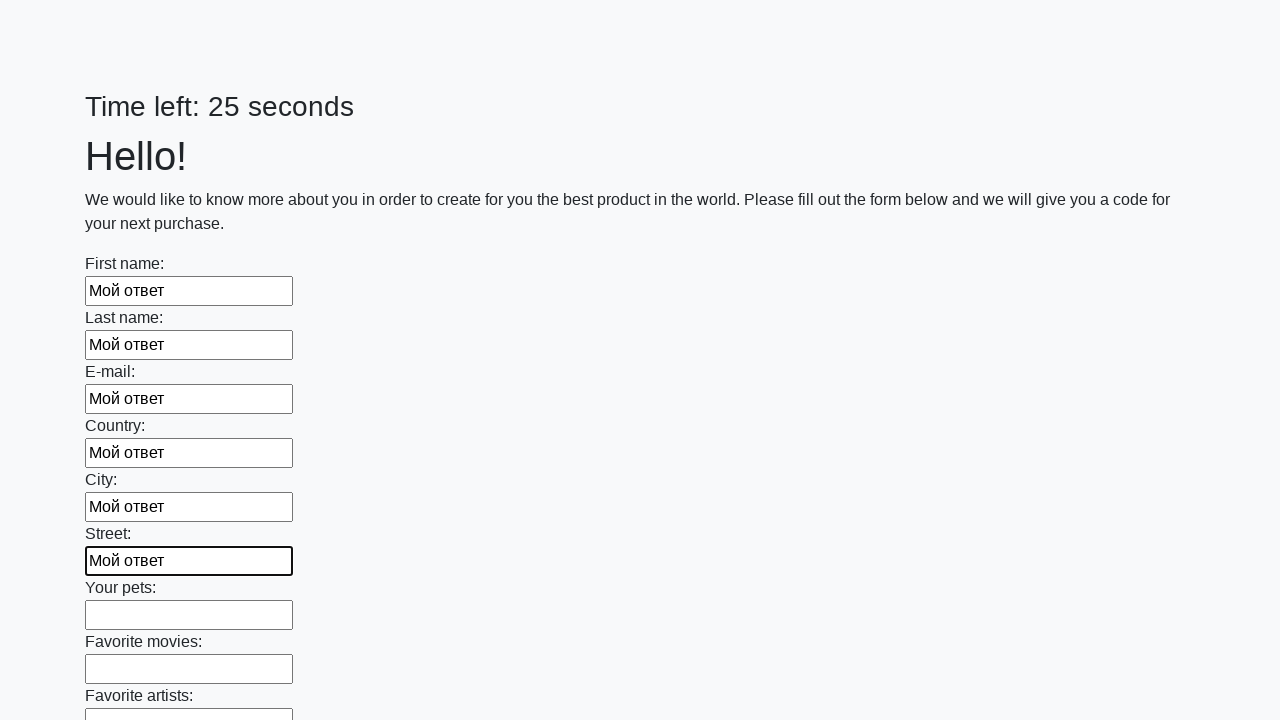

Filled input field 7 of 100 with 'Мой ответ' on .first_block input >> nth=6
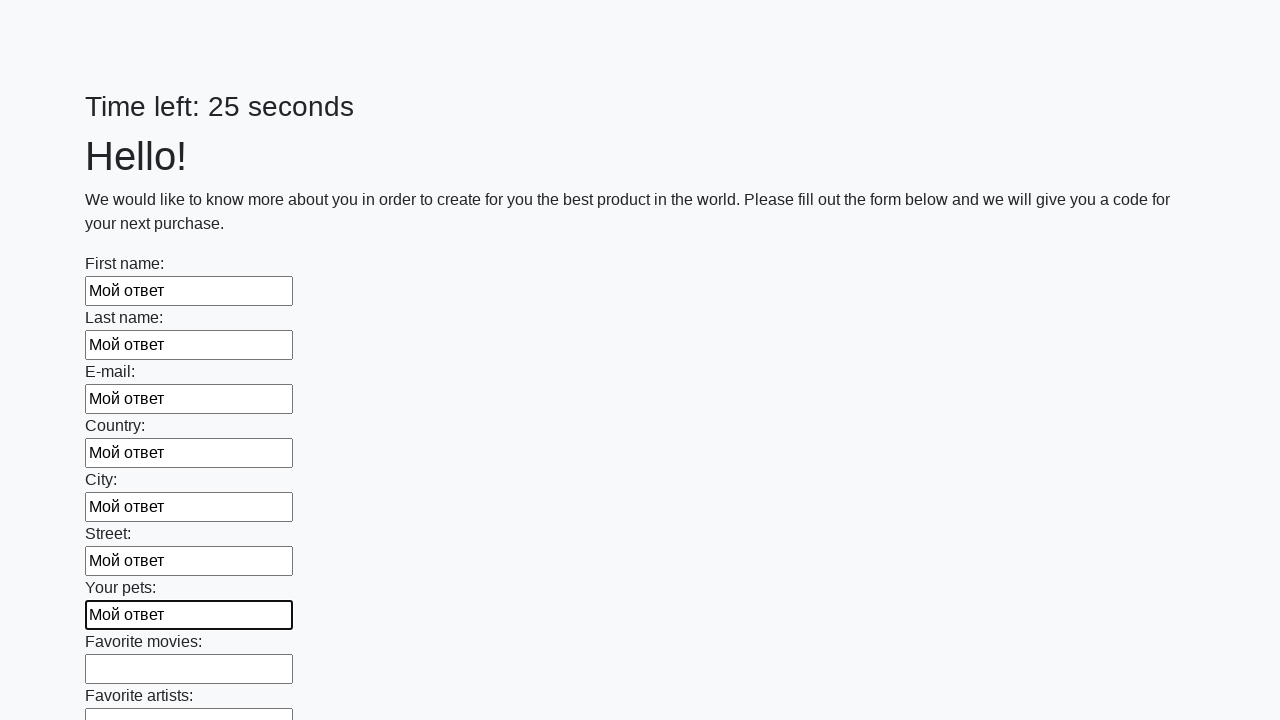

Filled input field 8 of 100 with 'Мой ответ' on .first_block input >> nth=7
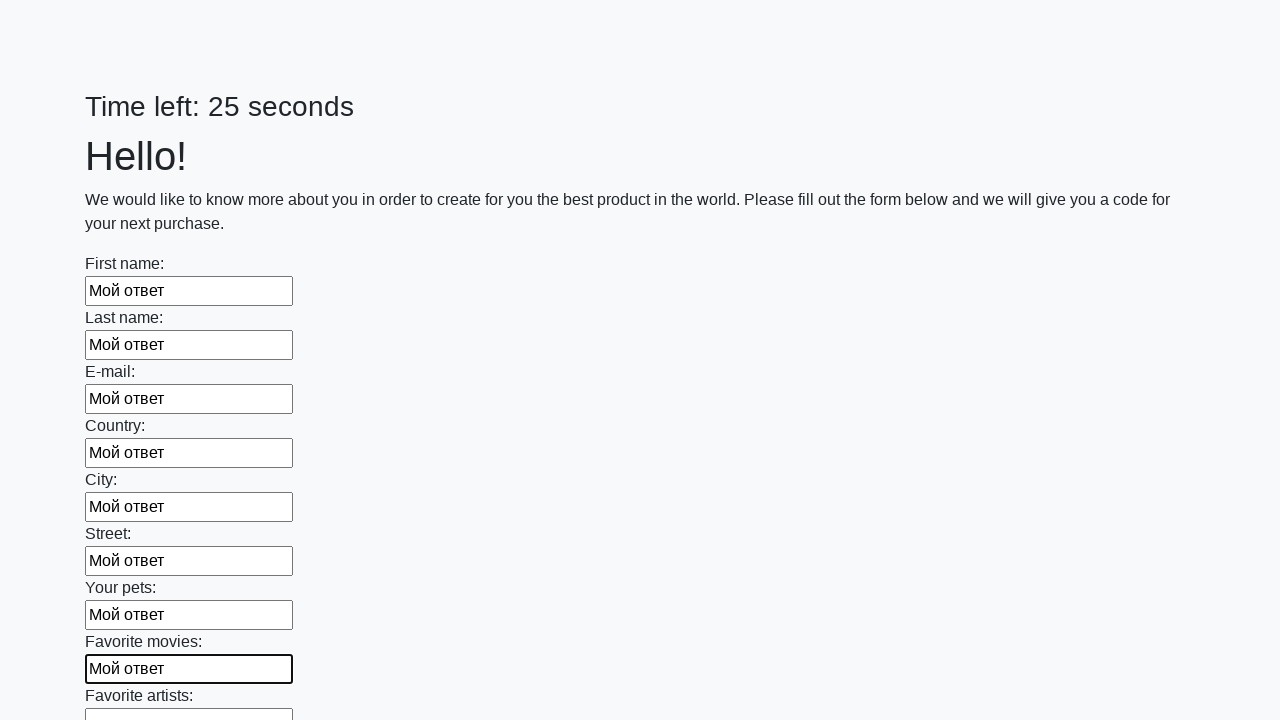

Filled input field 9 of 100 with 'Мой ответ' on .first_block input >> nth=8
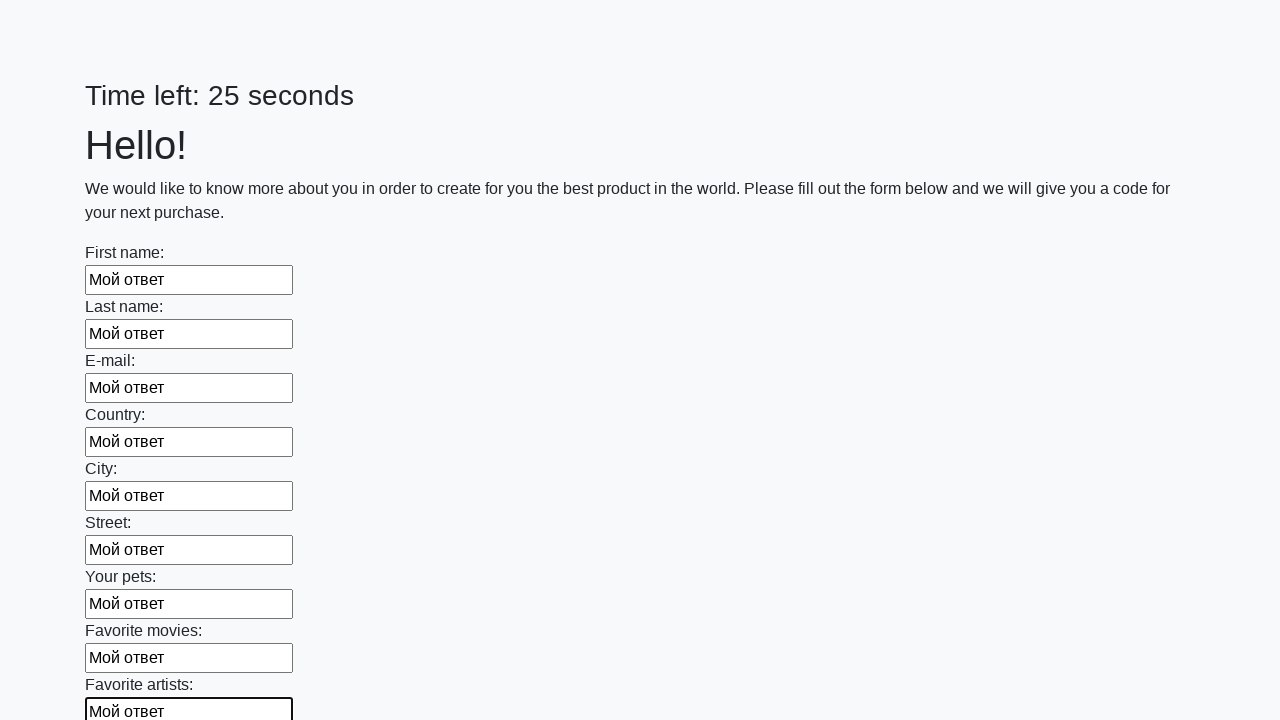

Filled input field 10 of 100 with 'Мой ответ' on .first_block input >> nth=9
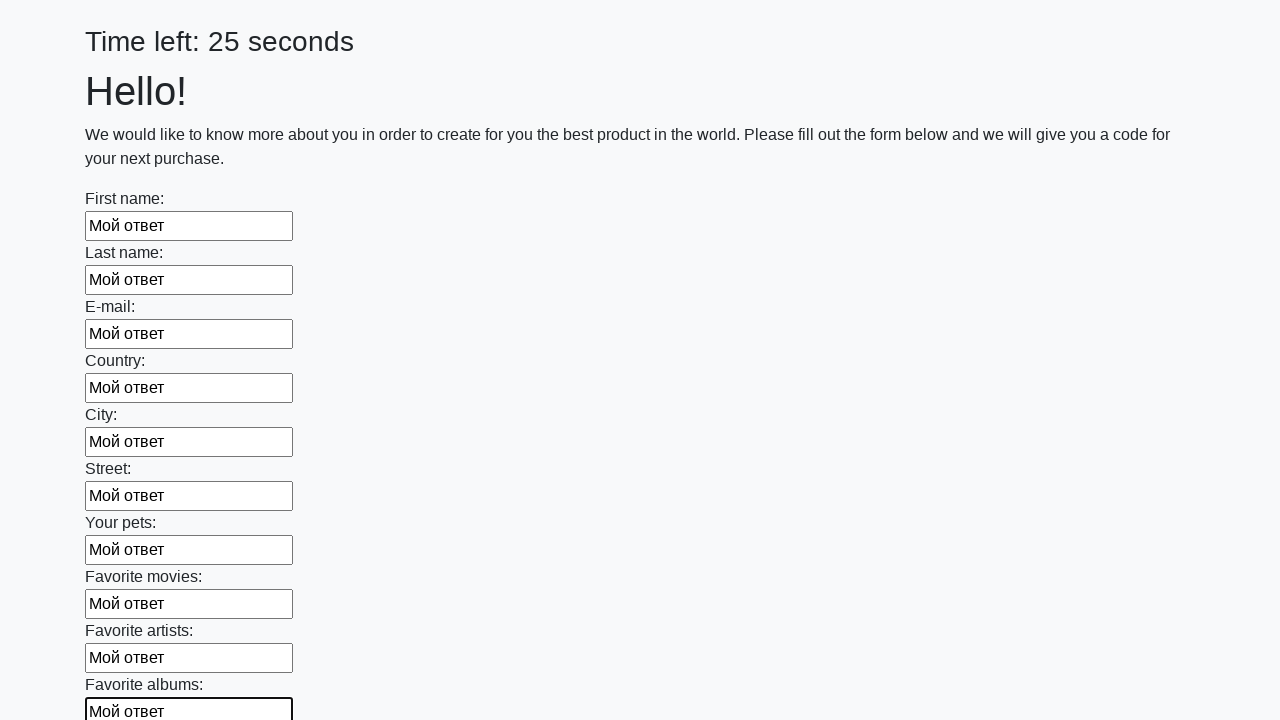

Filled input field 11 of 100 with 'Мой ответ' on .first_block input >> nth=10
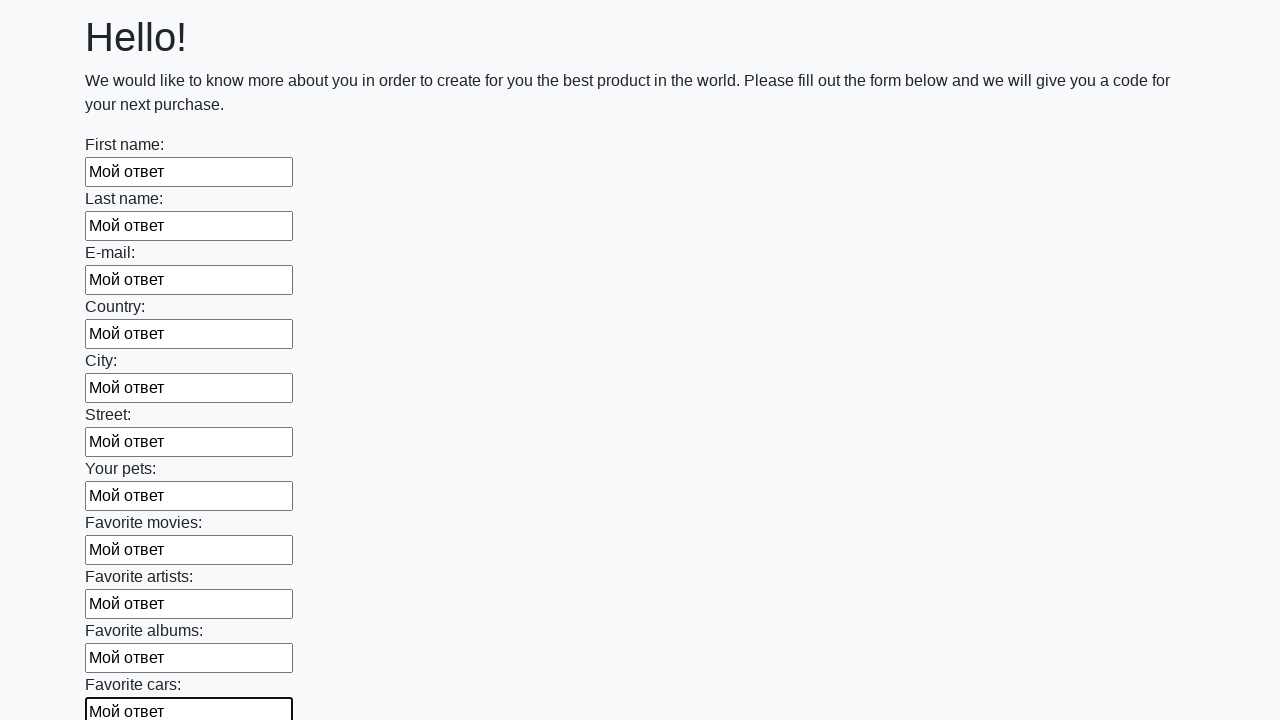

Filled input field 12 of 100 with 'Мой ответ' on .first_block input >> nth=11
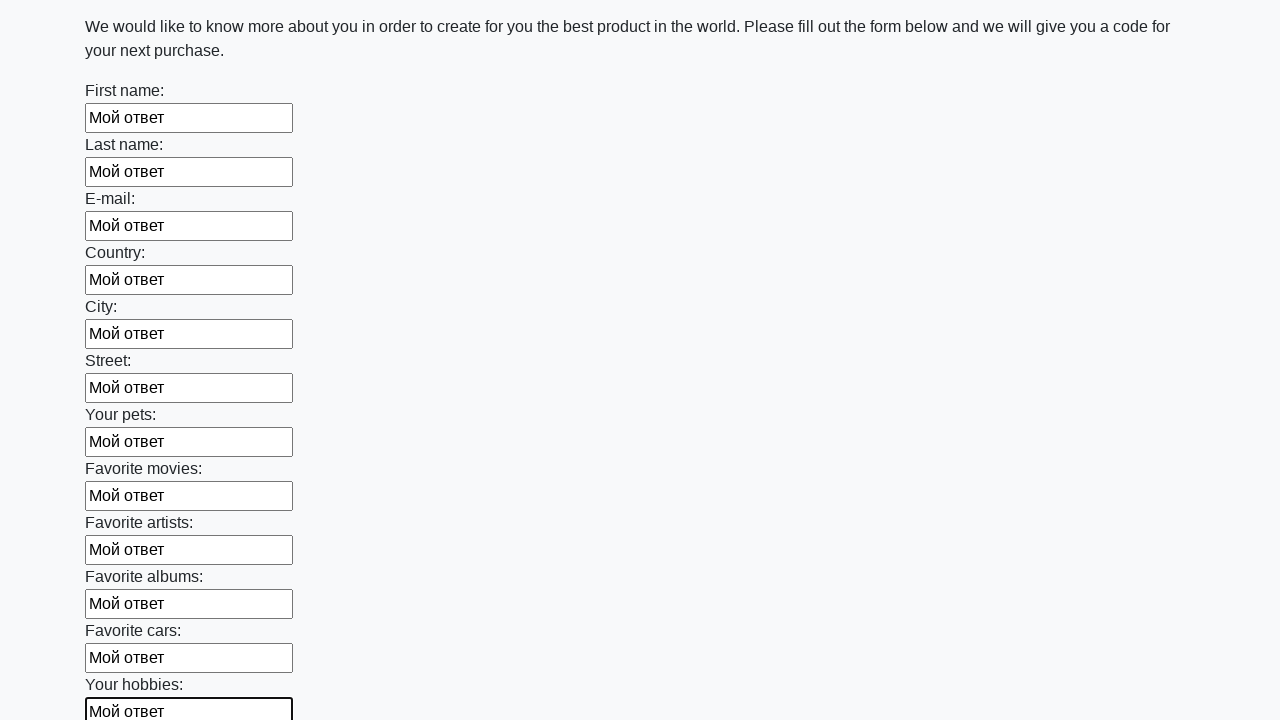

Filled input field 13 of 100 with 'Мой ответ' on .first_block input >> nth=12
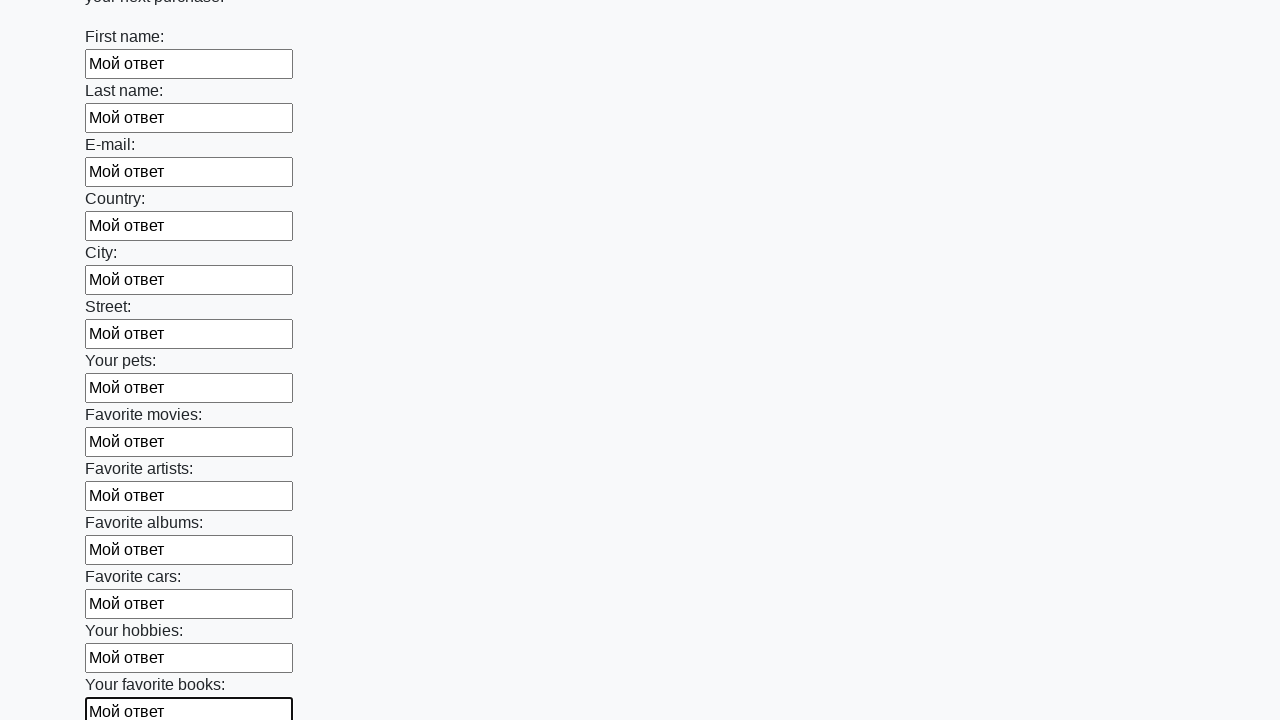

Filled input field 14 of 100 with 'Мой ответ' on .first_block input >> nth=13
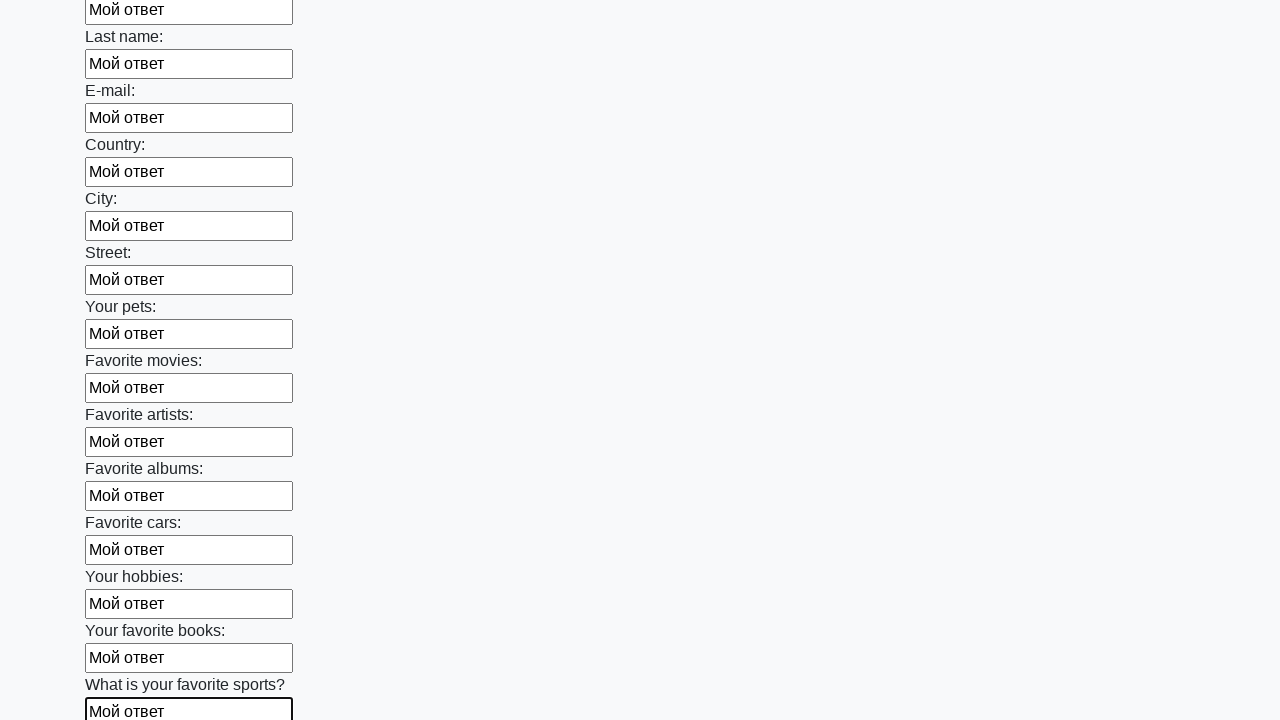

Filled input field 15 of 100 with 'Мой ответ' on .first_block input >> nth=14
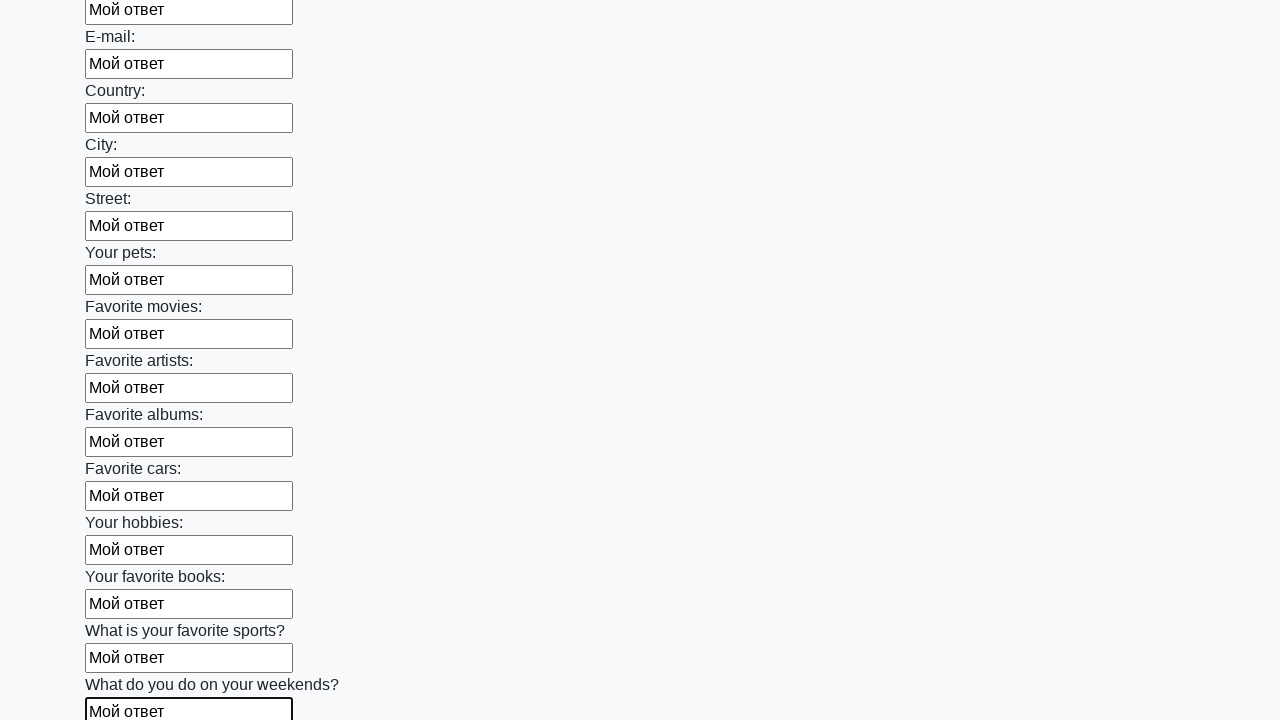

Filled input field 16 of 100 with 'Мой ответ' on .first_block input >> nth=15
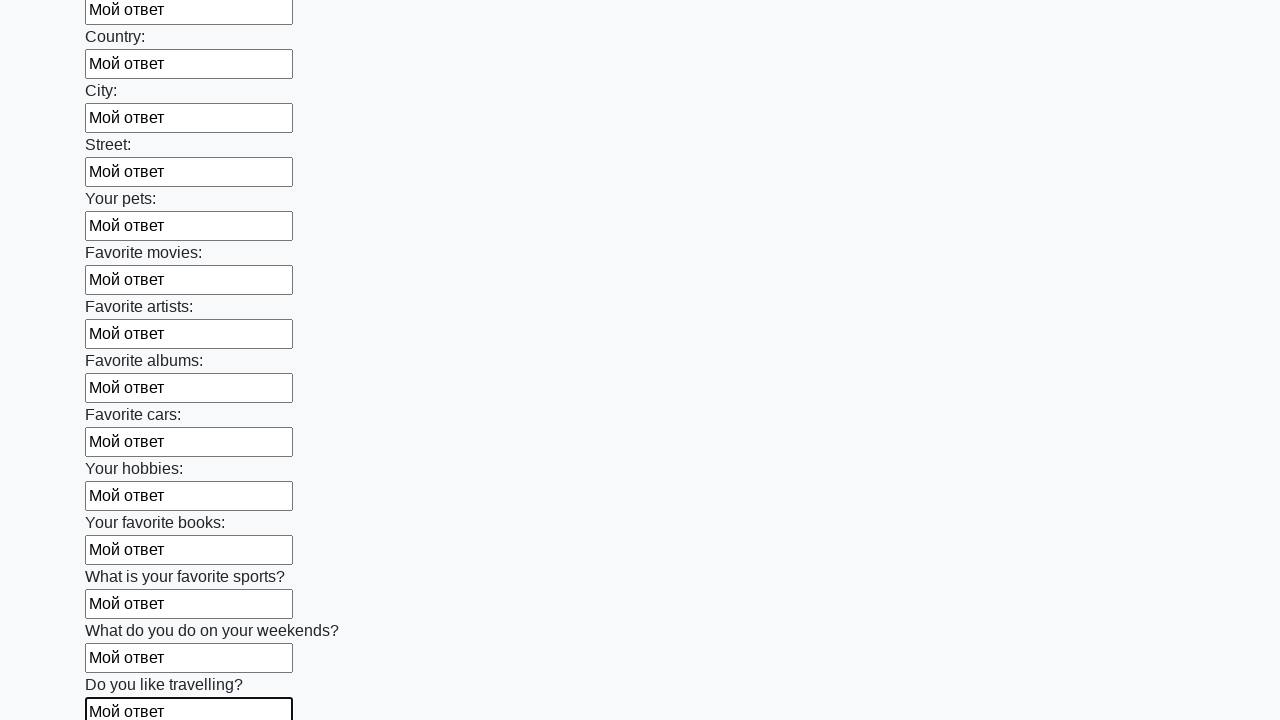

Filled input field 17 of 100 with 'Мой ответ' on .first_block input >> nth=16
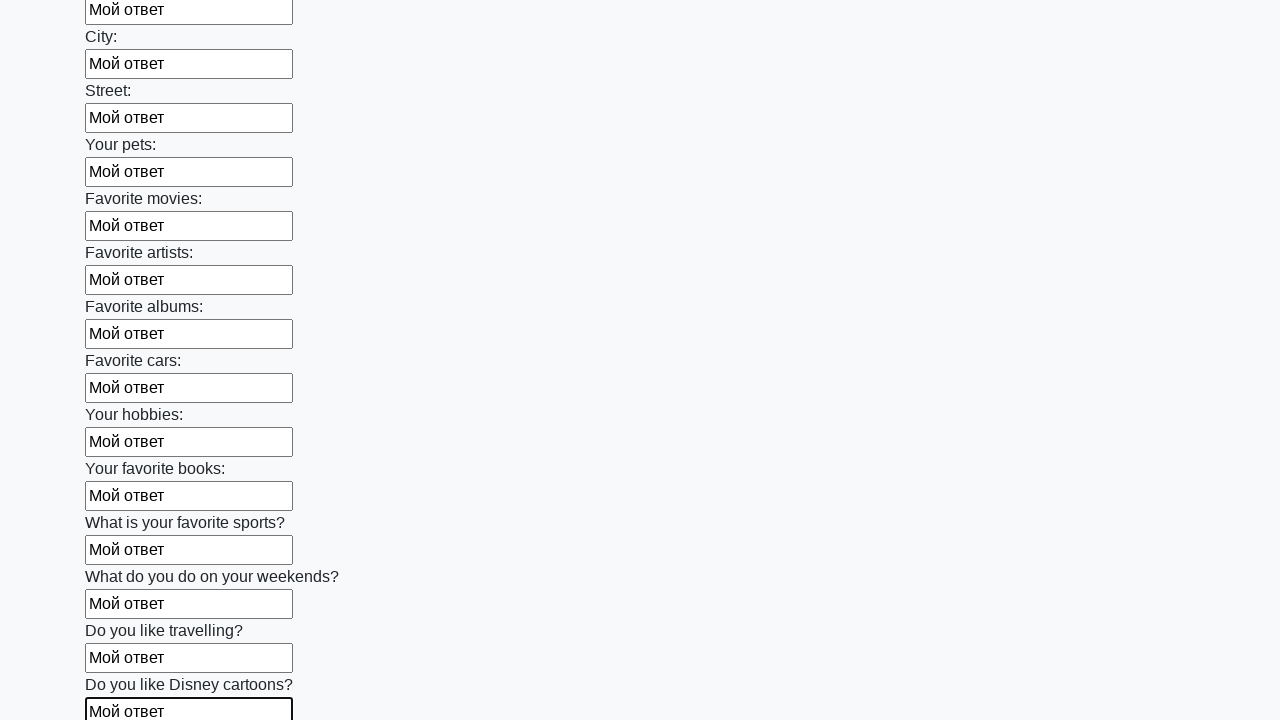

Filled input field 18 of 100 with 'Мой ответ' on .first_block input >> nth=17
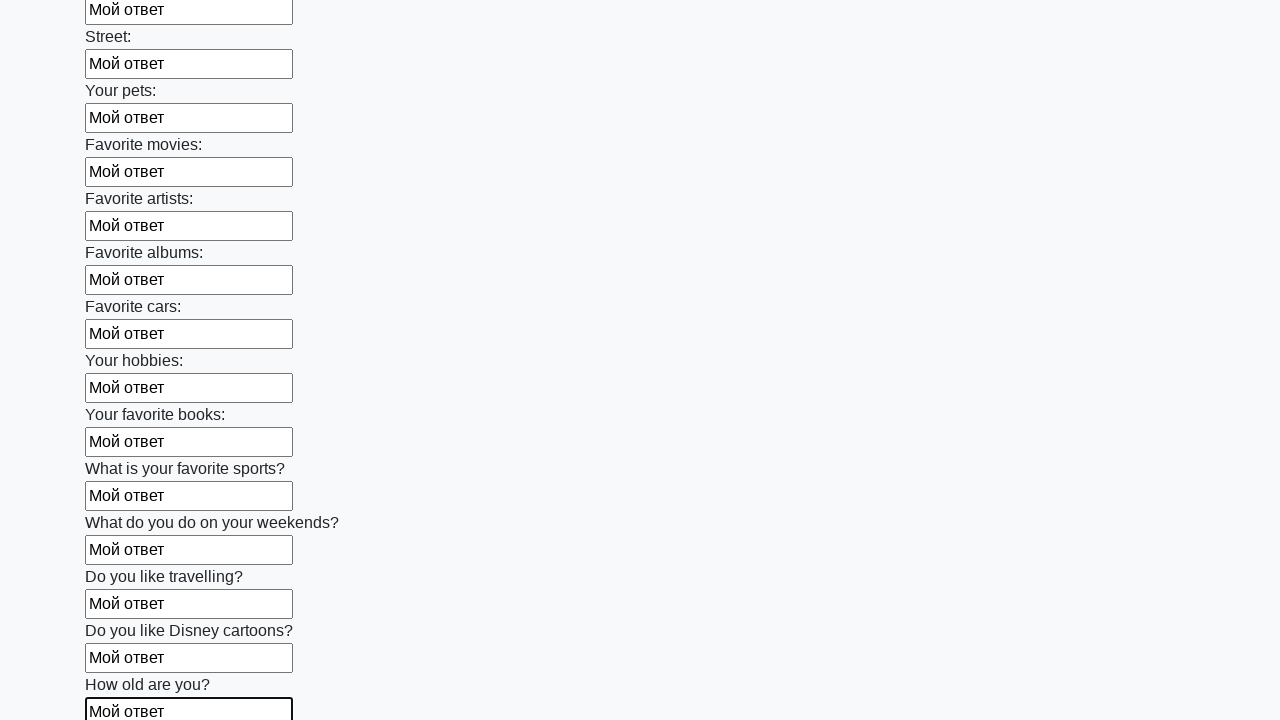

Filled input field 19 of 100 with 'Мой ответ' on .first_block input >> nth=18
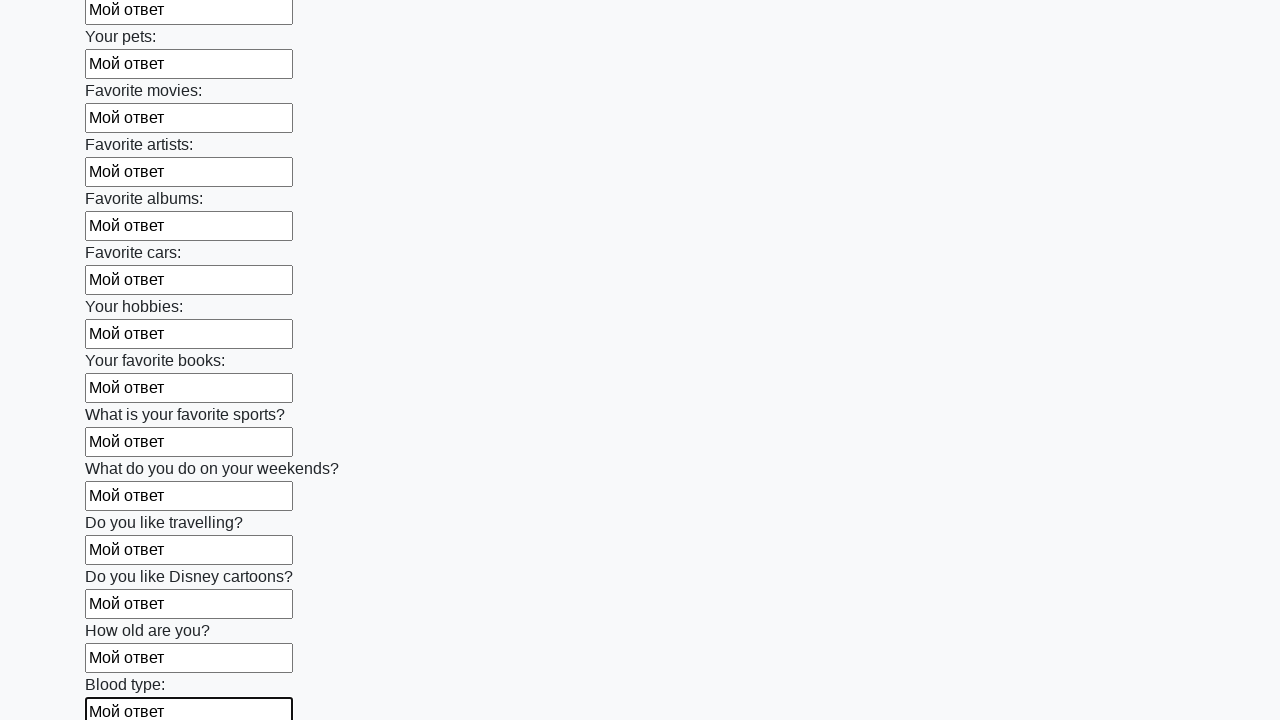

Filled input field 20 of 100 with 'Мой ответ' on .first_block input >> nth=19
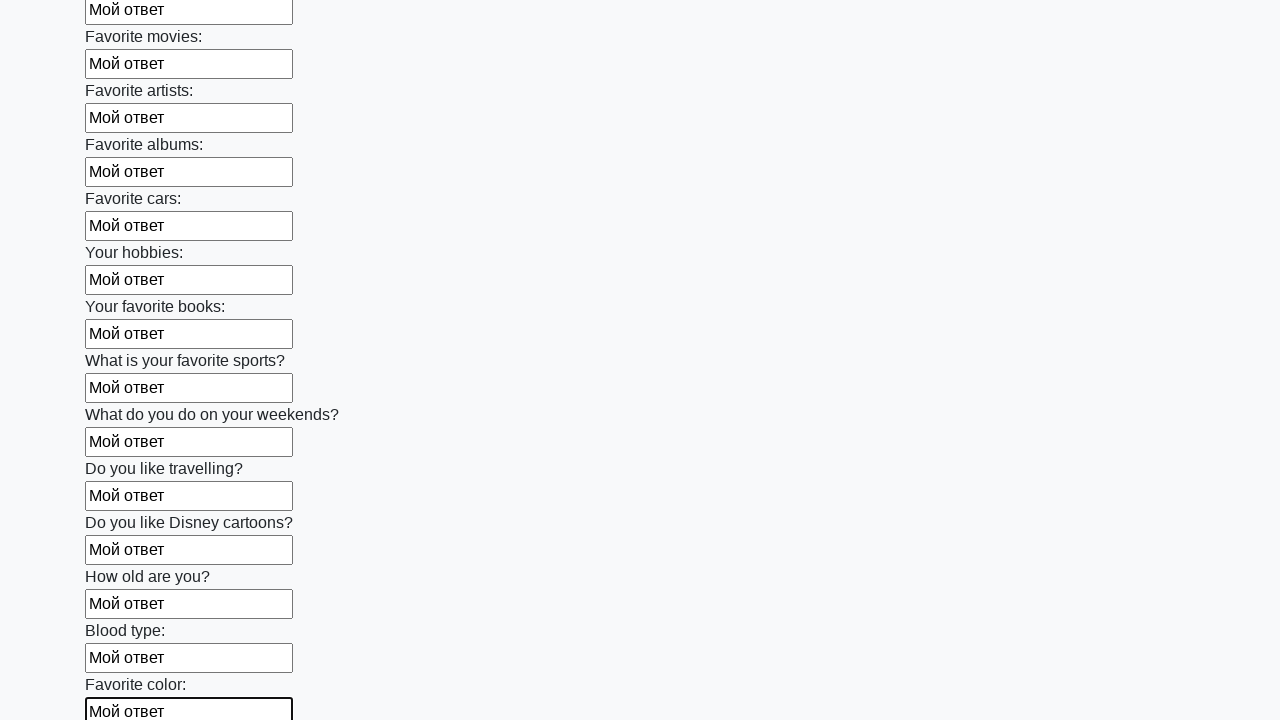

Filled input field 21 of 100 with 'Мой ответ' on .first_block input >> nth=20
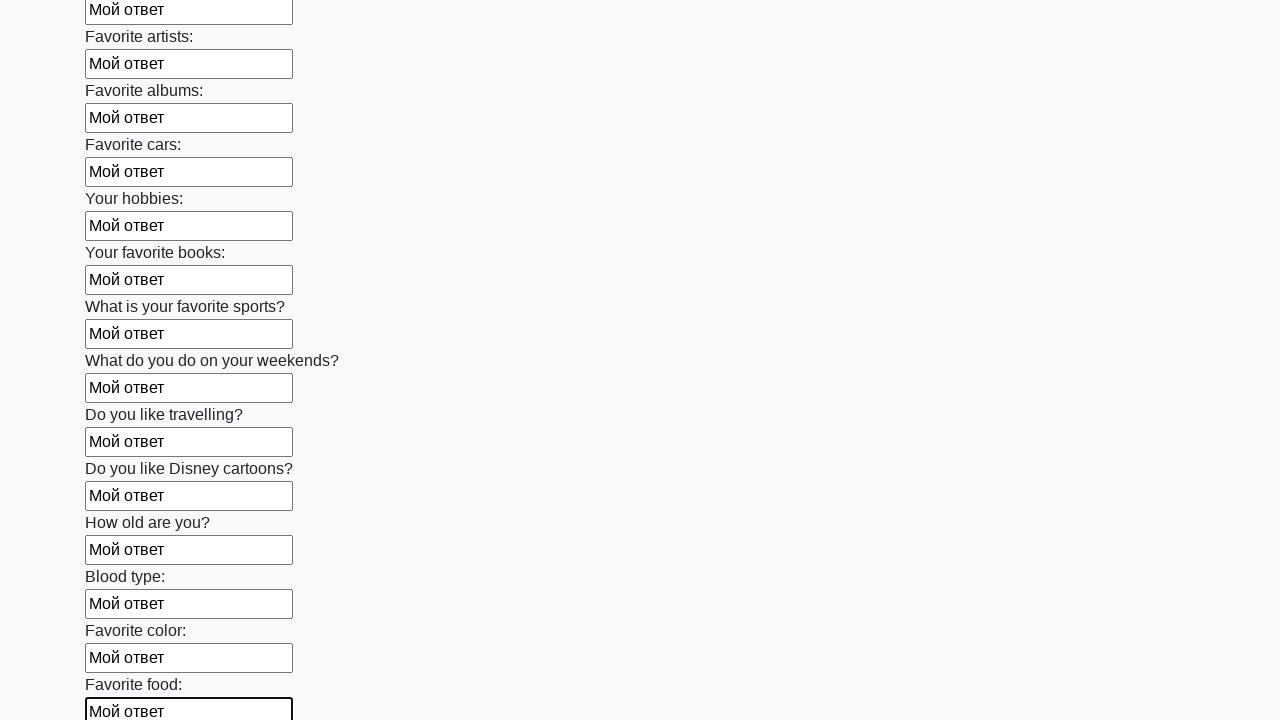

Filled input field 22 of 100 with 'Мой ответ' on .first_block input >> nth=21
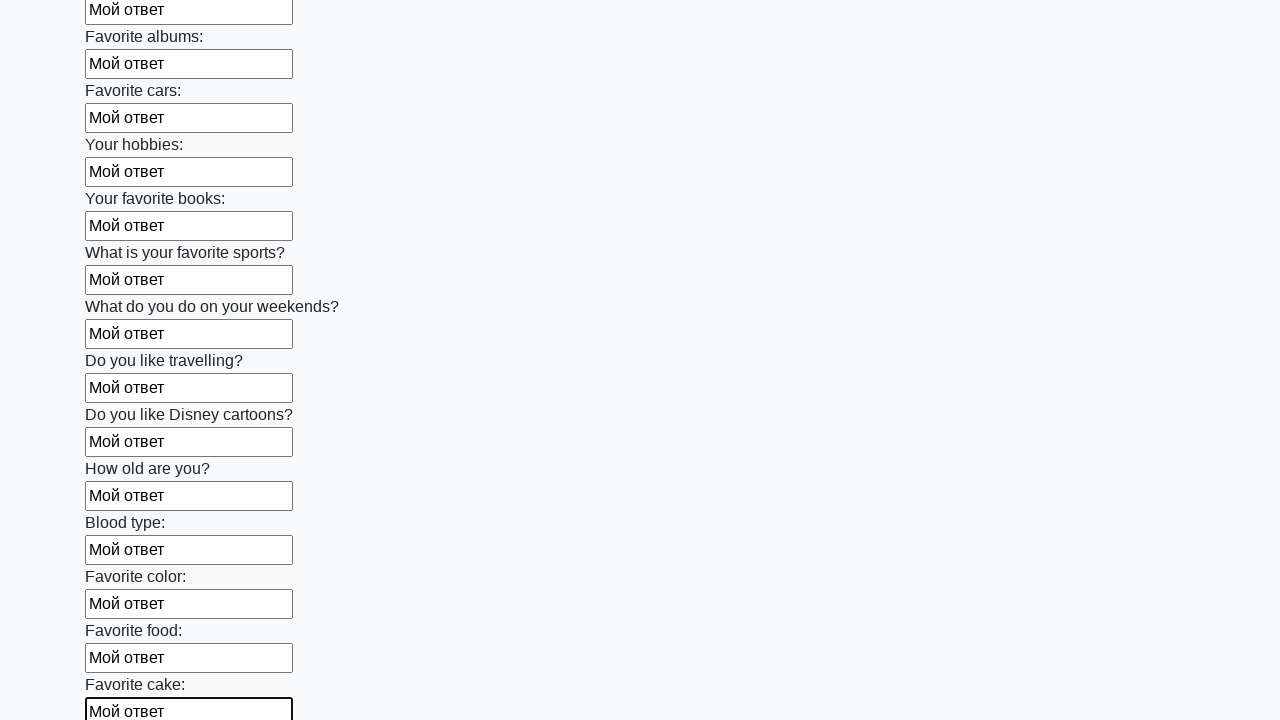

Filled input field 23 of 100 with 'Мой ответ' on .first_block input >> nth=22
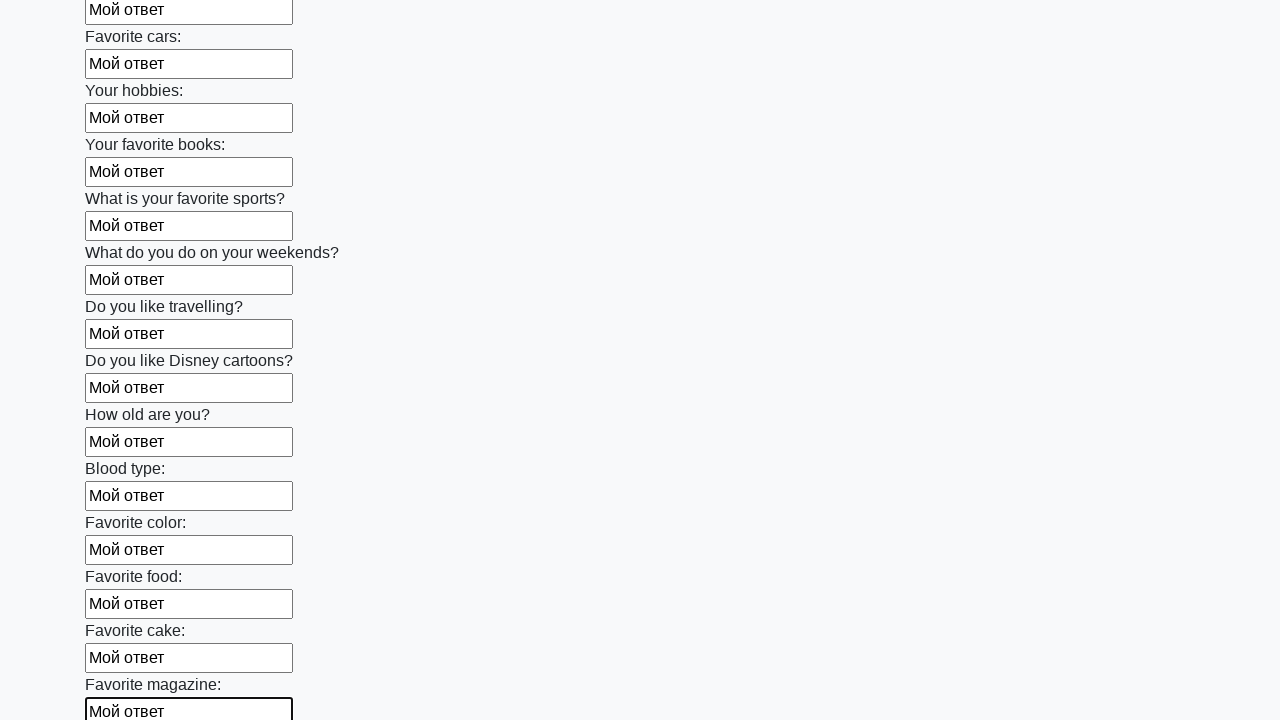

Filled input field 24 of 100 with 'Мой ответ' on .first_block input >> nth=23
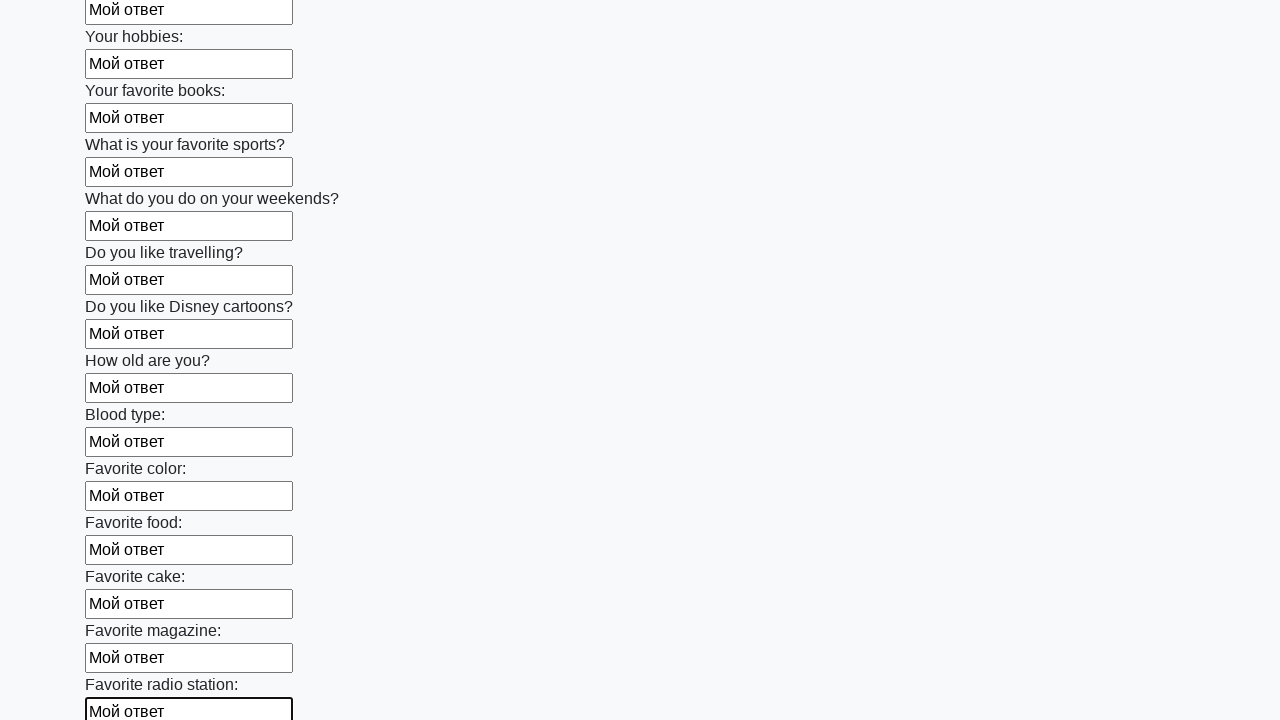

Filled input field 25 of 100 with 'Мой ответ' on .first_block input >> nth=24
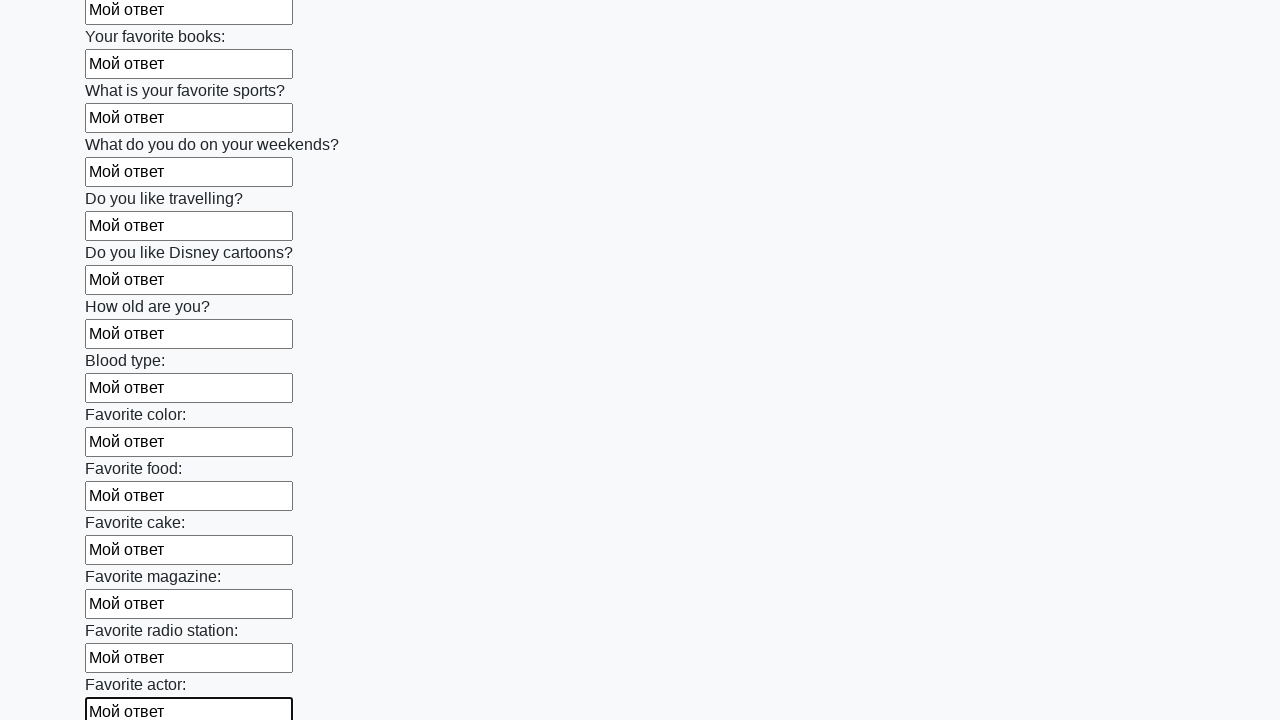

Filled input field 26 of 100 with 'Мой ответ' on .first_block input >> nth=25
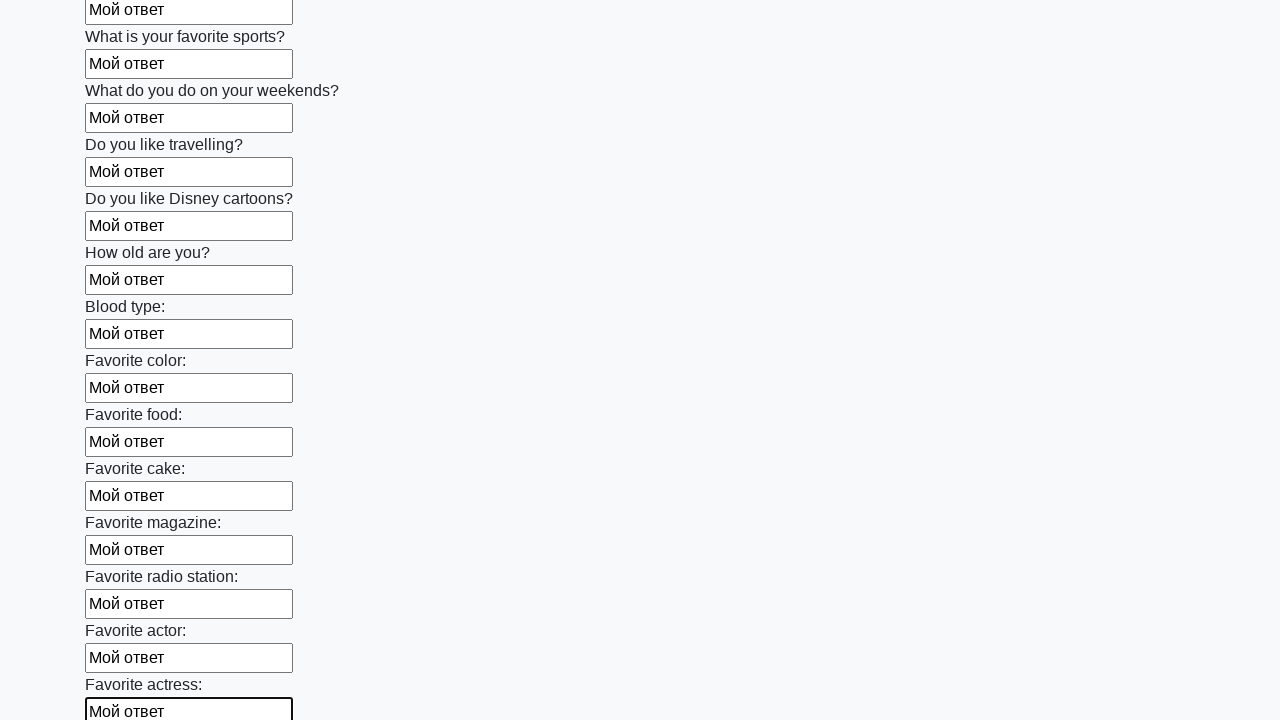

Filled input field 27 of 100 with 'Мой ответ' on .first_block input >> nth=26
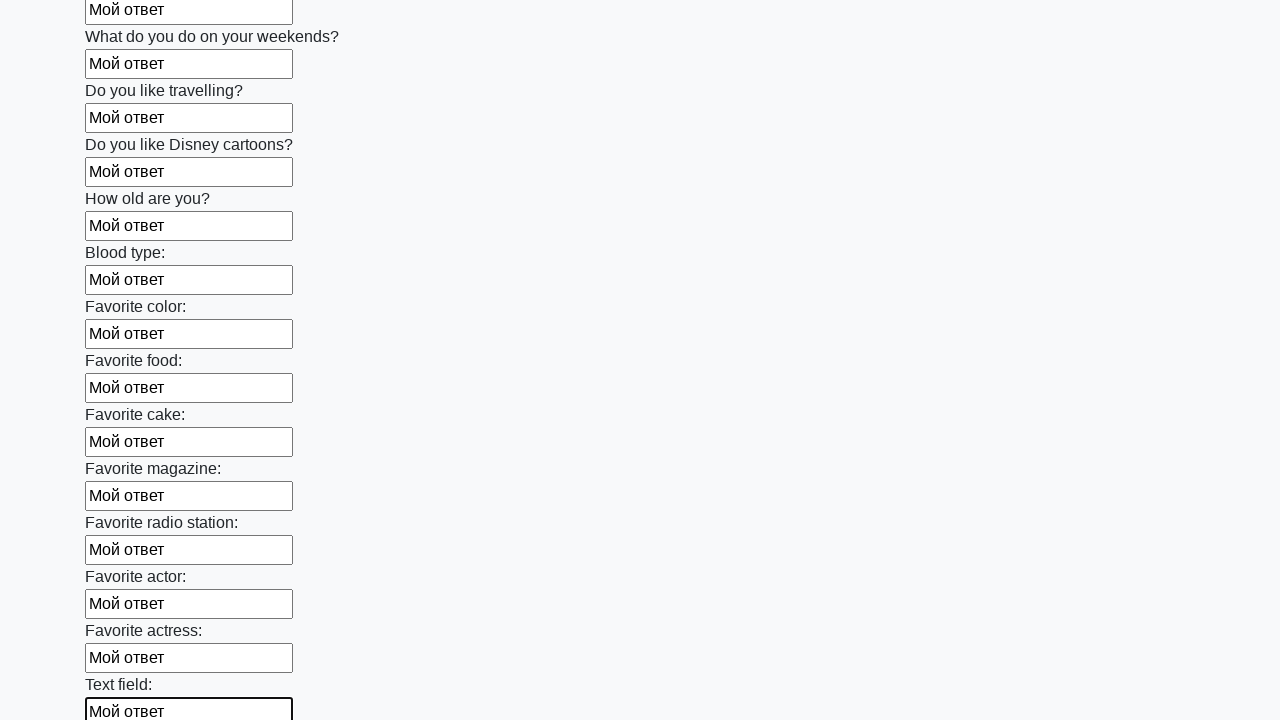

Filled input field 28 of 100 with 'Мой ответ' on .first_block input >> nth=27
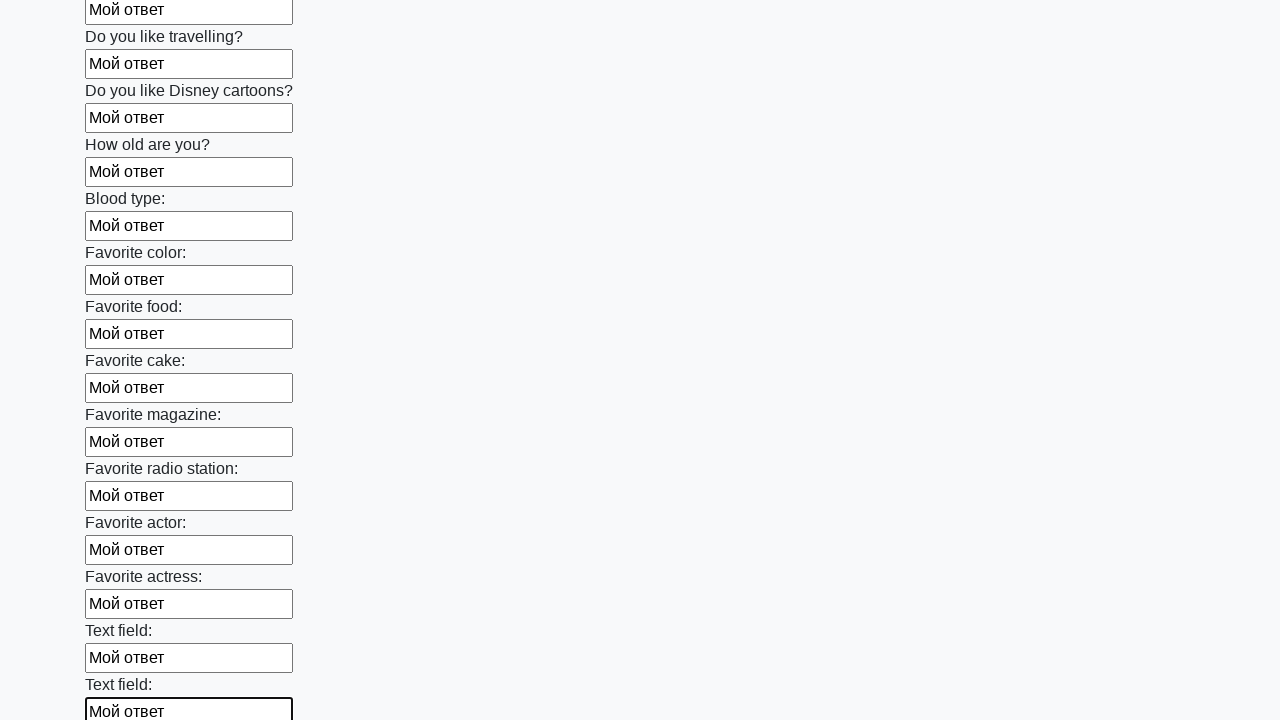

Filled input field 29 of 100 with 'Мой ответ' on .first_block input >> nth=28
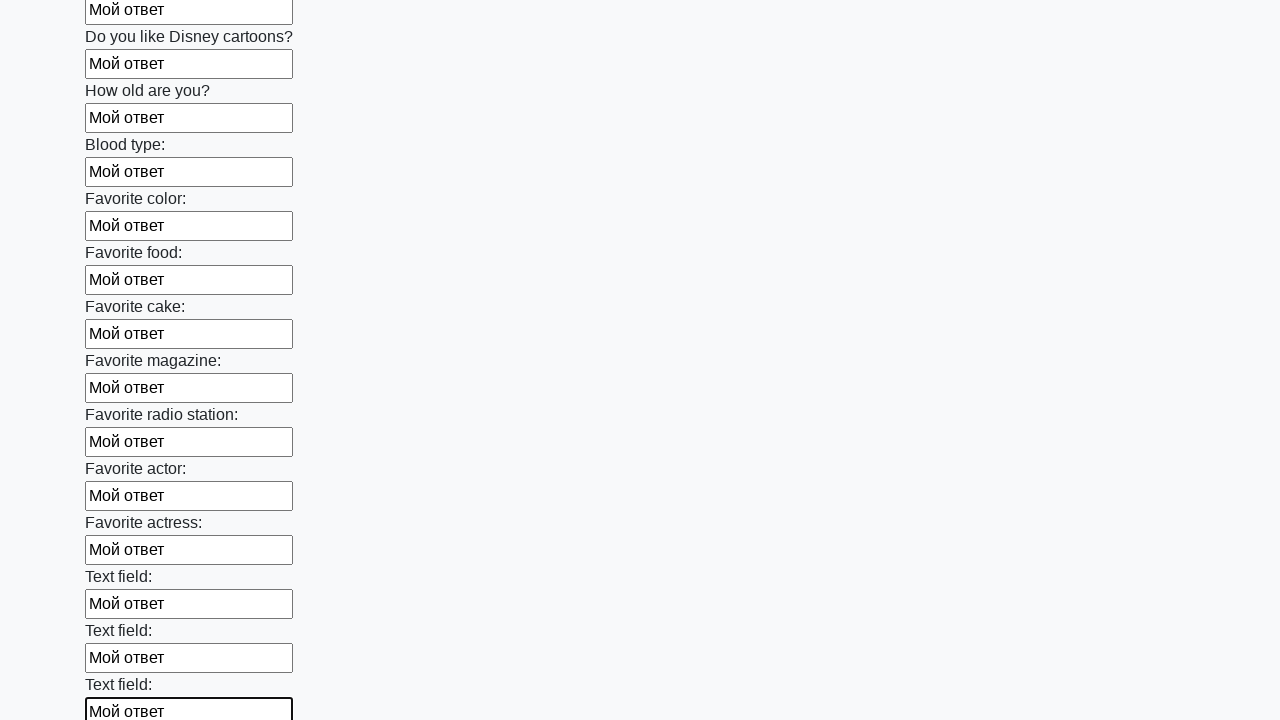

Filled input field 30 of 100 with 'Мой ответ' on .first_block input >> nth=29
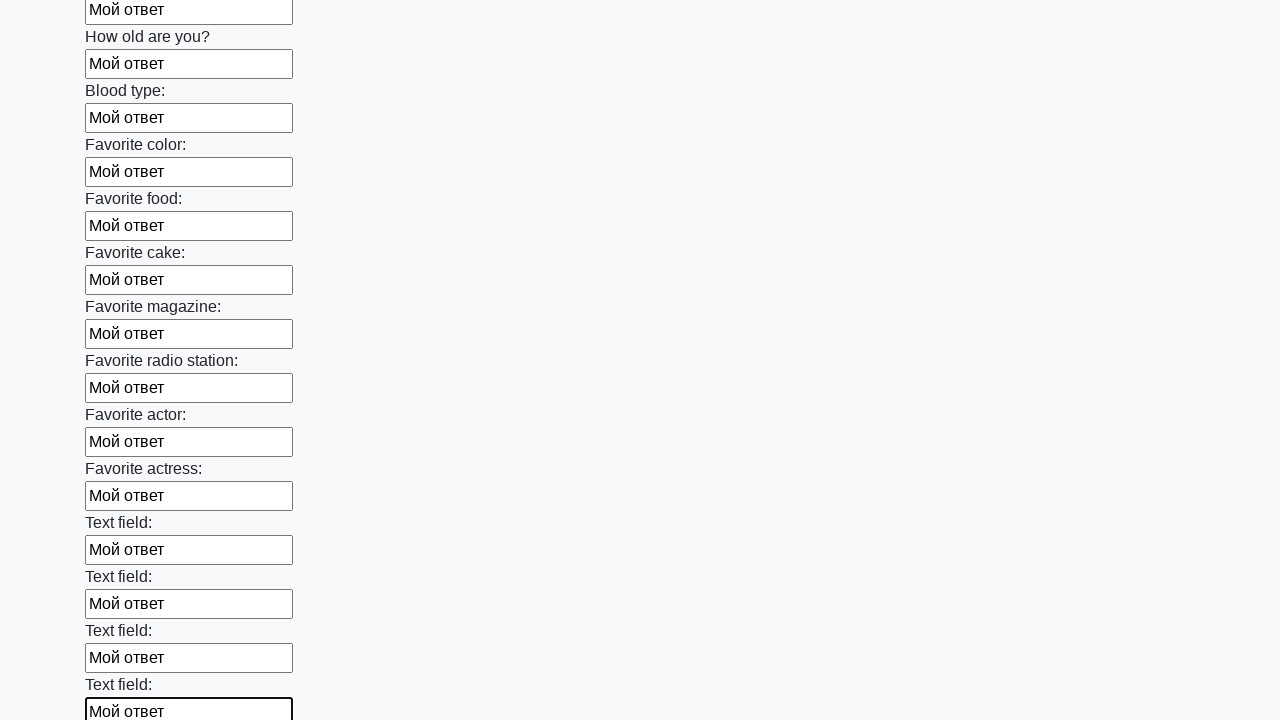

Filled input field 31 of 100 with 'Мой ответ' on .first_block input >> nth=30
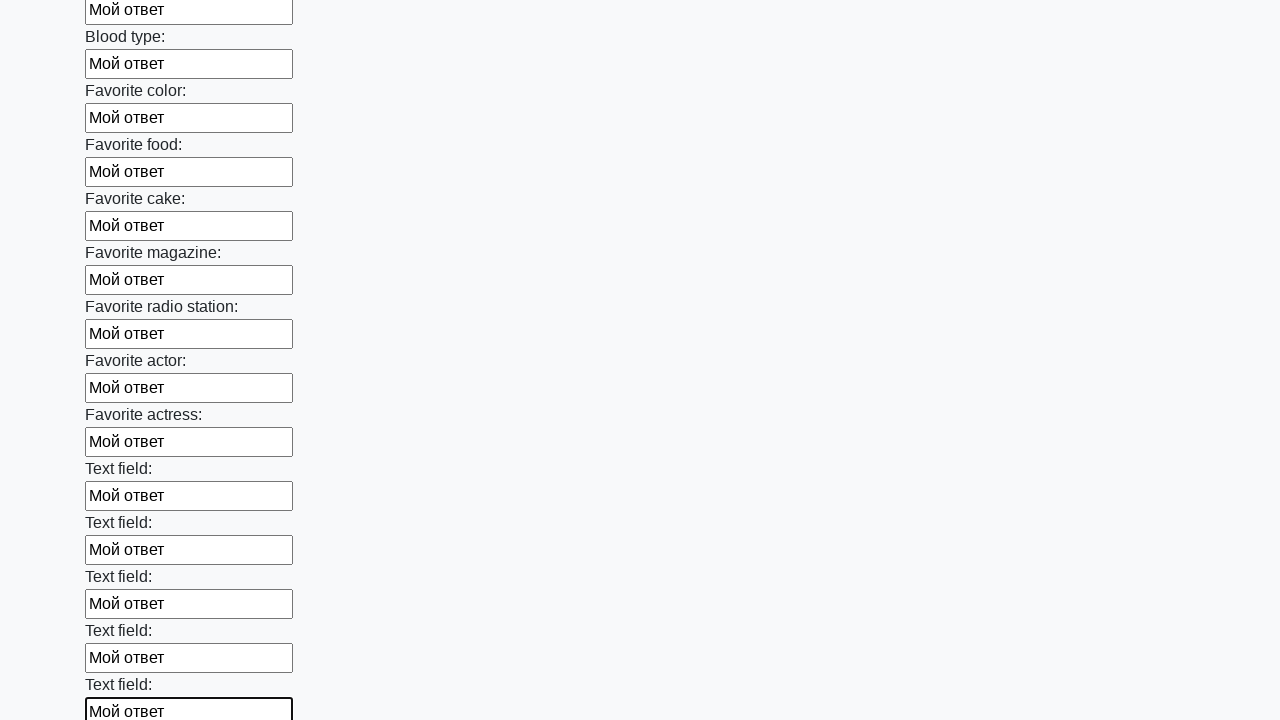

Filled input field 32 of 100 with 'Мой ответ' on .first_block input >> nth=31
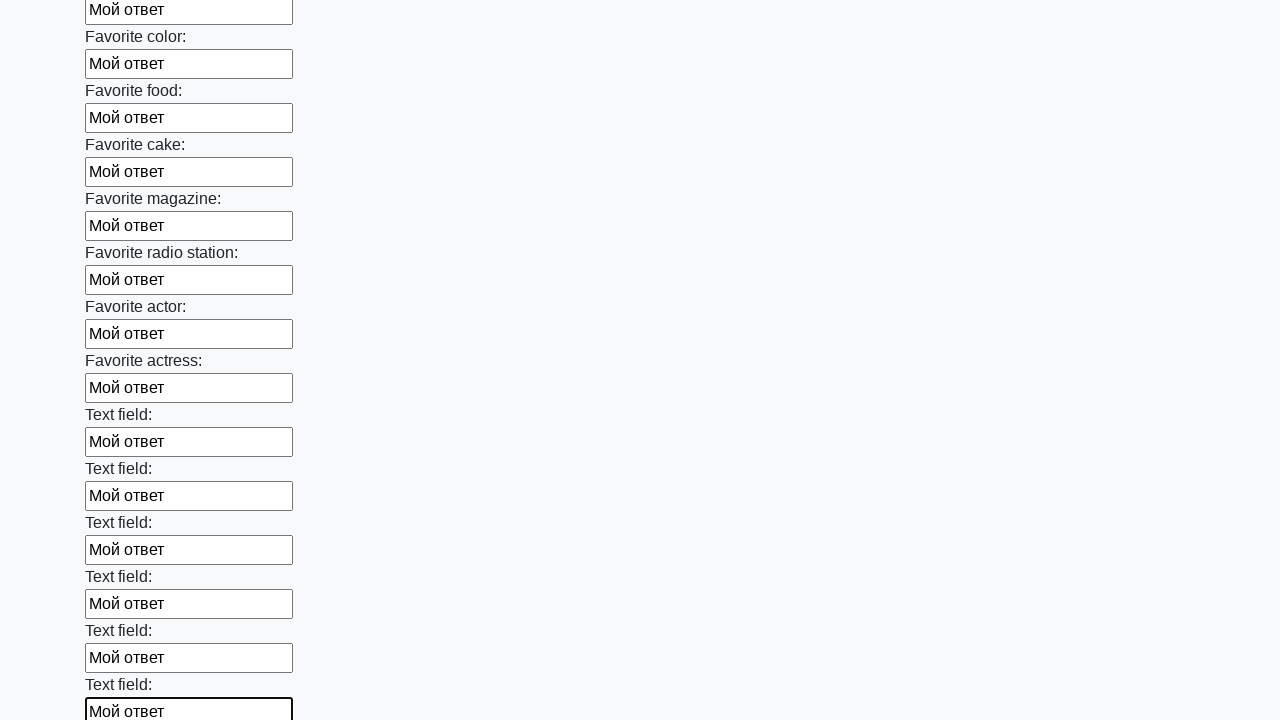

Filled input field 33 of 100 with 'Мой ответ' on .first_block input >> nth=32
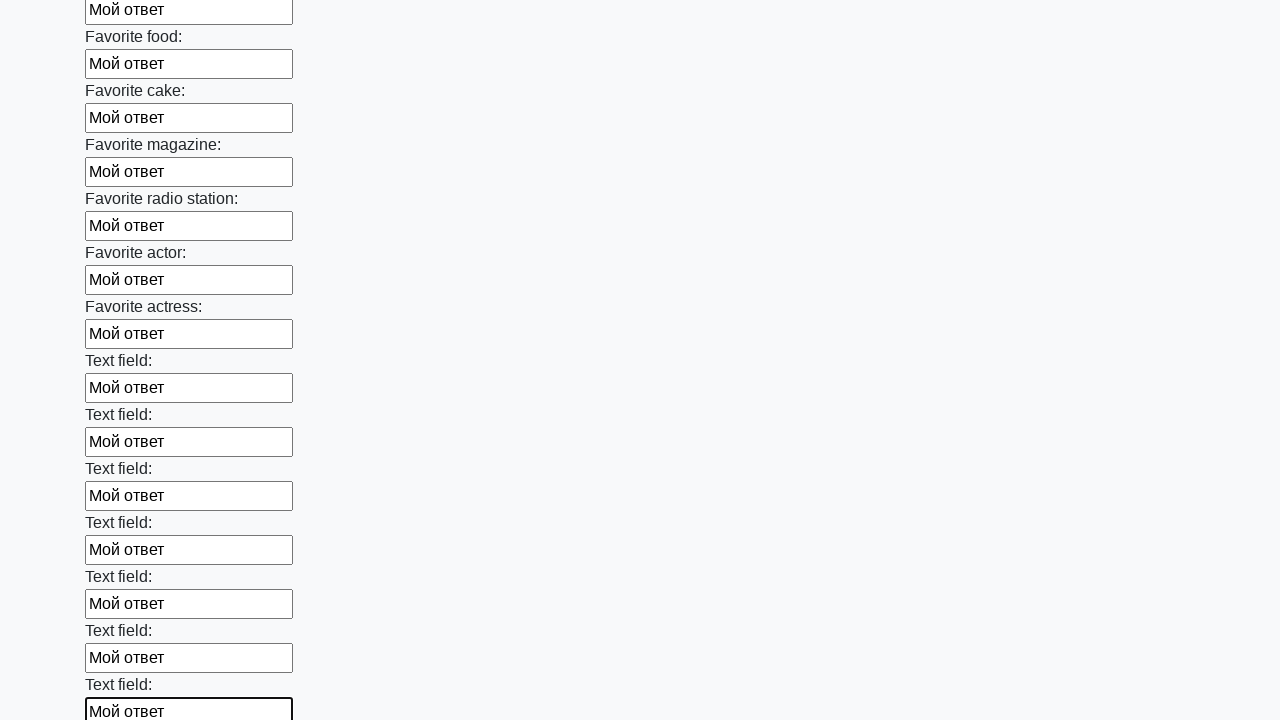

Filled input field 34 of 100 with 'Мой ответ' on .first_block input >> nth=33
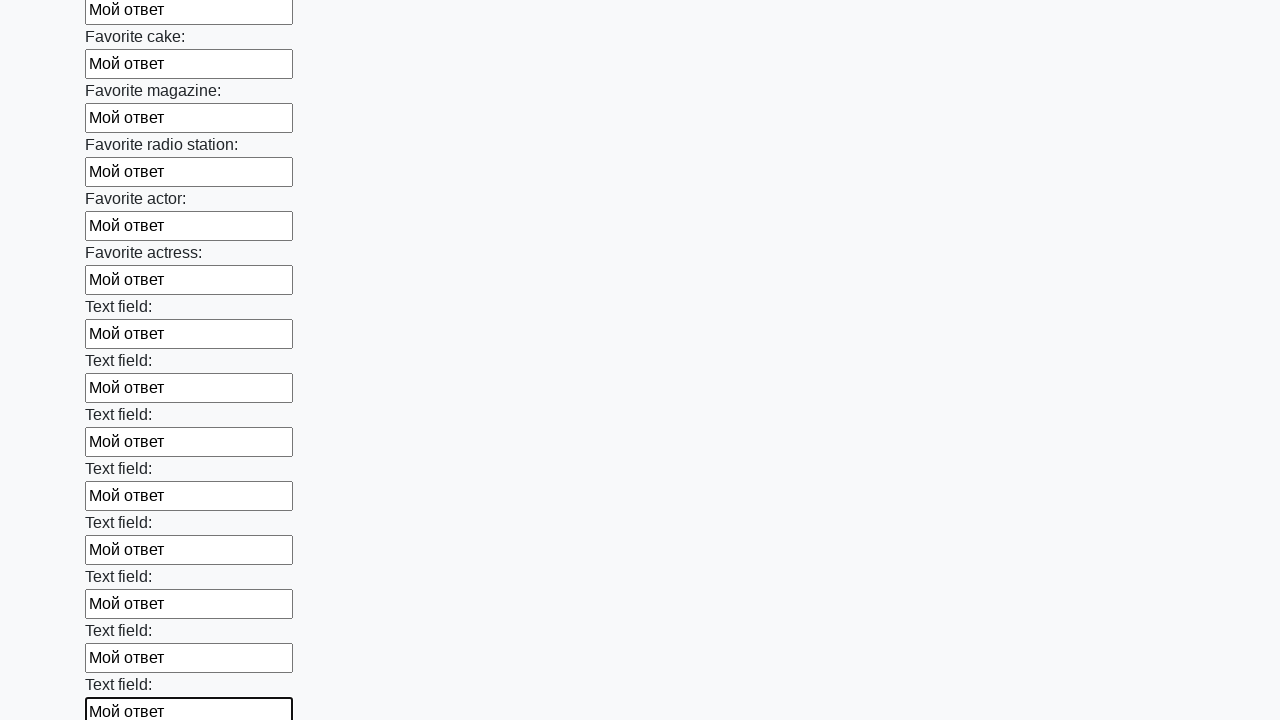

Filled input field 35 of 100 with 'Мой ответ' on .first_block input >> nth=34
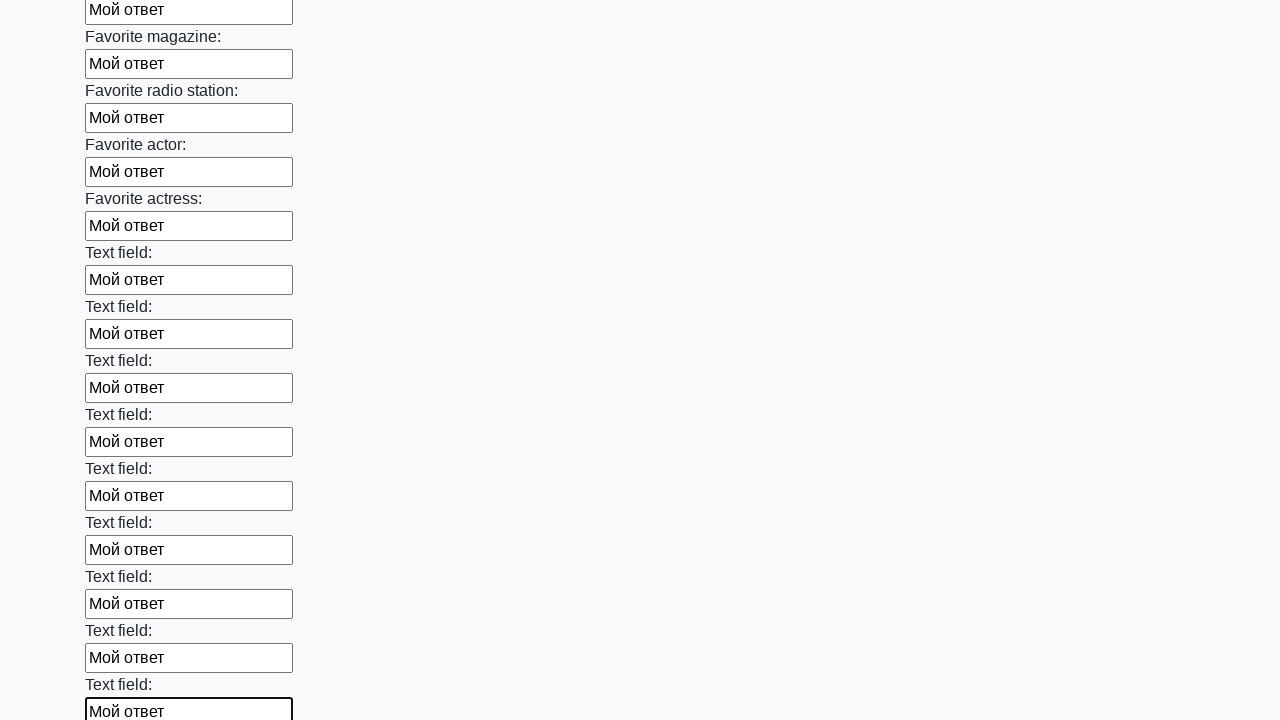

Filled input field 36 of 100 with 'Мой ответ' on .first_block input >> nth=35
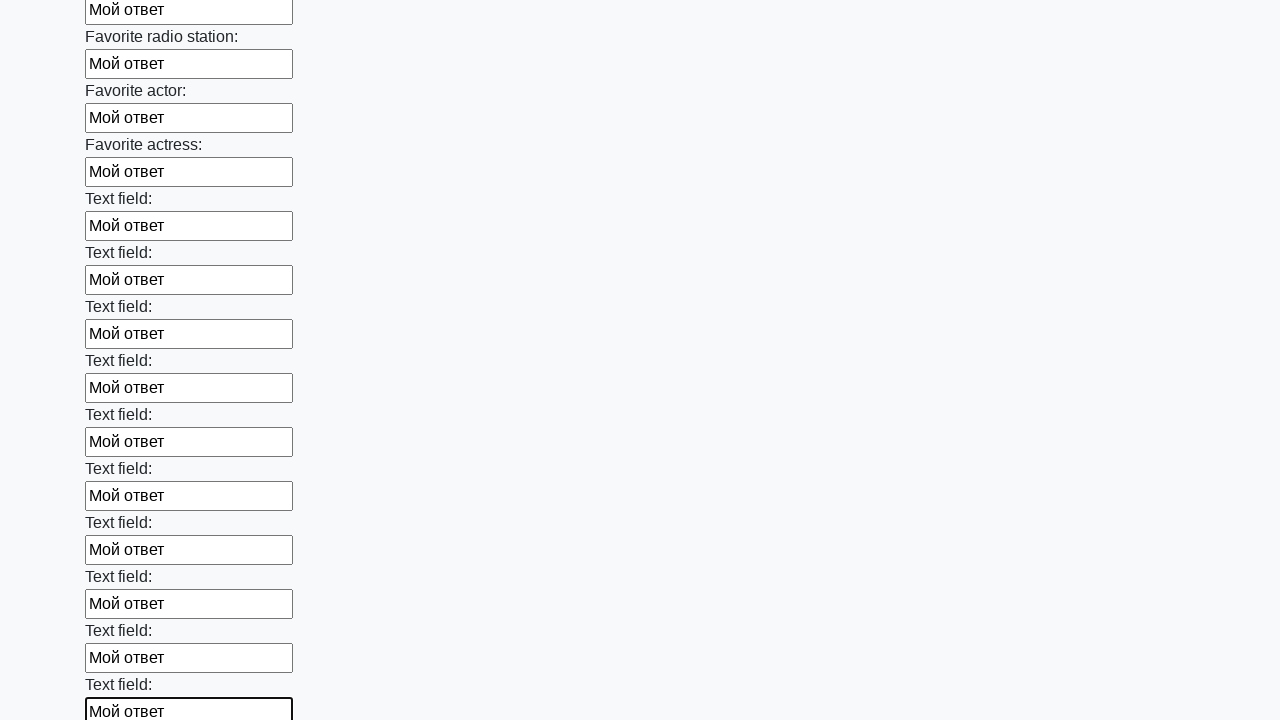

Filled input field 37 of 100 with 'Мой ответ' on .first_block input >> nth=36
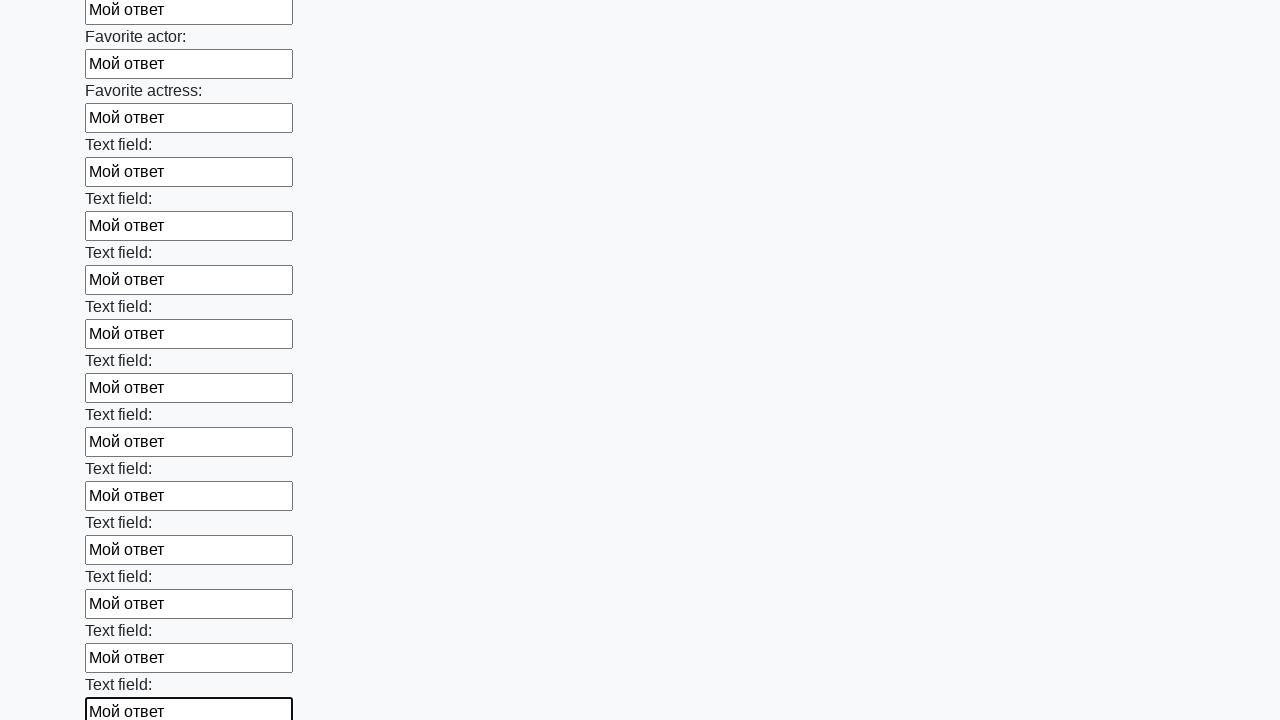

Filled input field 38 of 100 with 'Мой ответ' on .first_block input >> nth=37
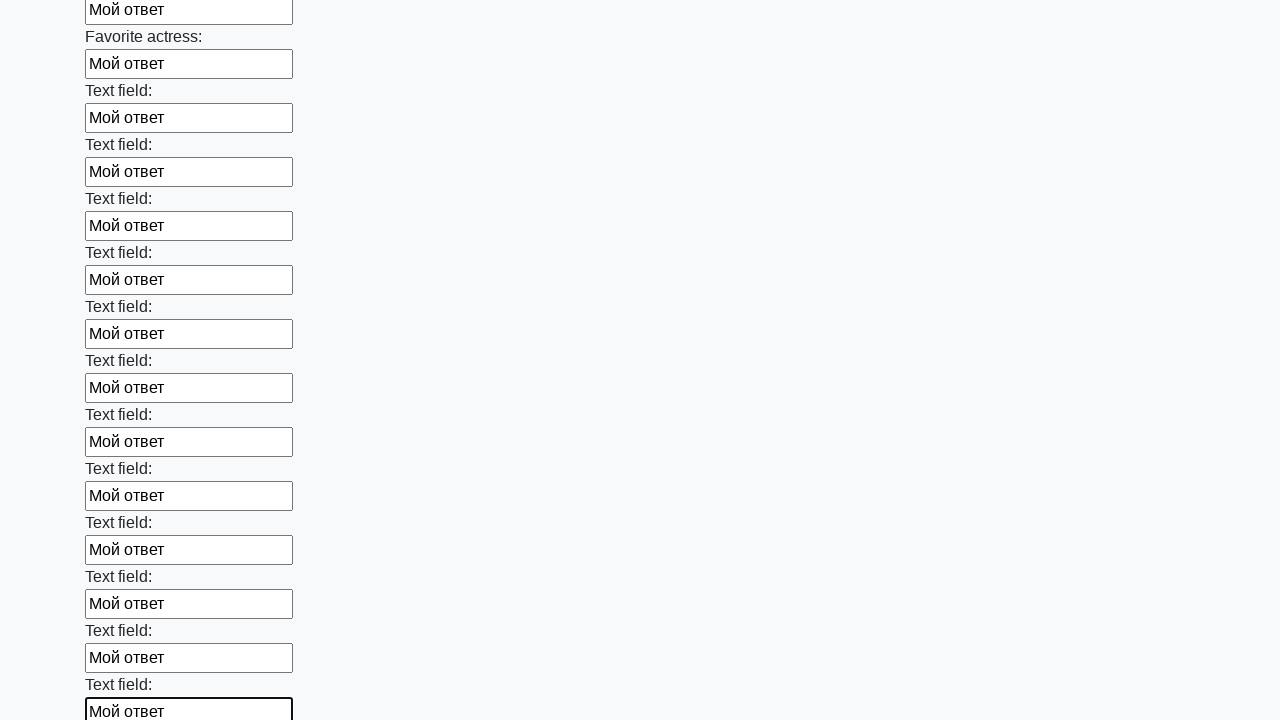

Filled input field 39 of 100 with 'Мой ответ' on .first_block input >> nth=38
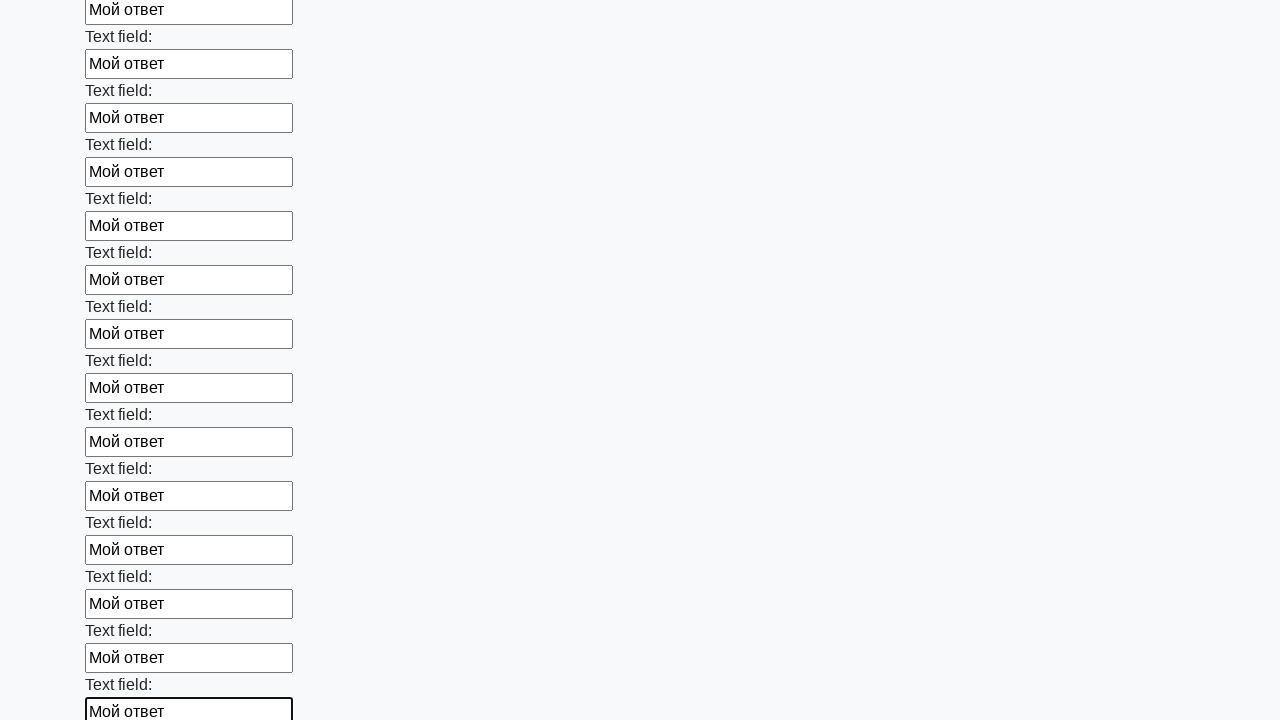

Filled input field 40 of 100 with 'Мой ответ' on .first_block input >> nth=39
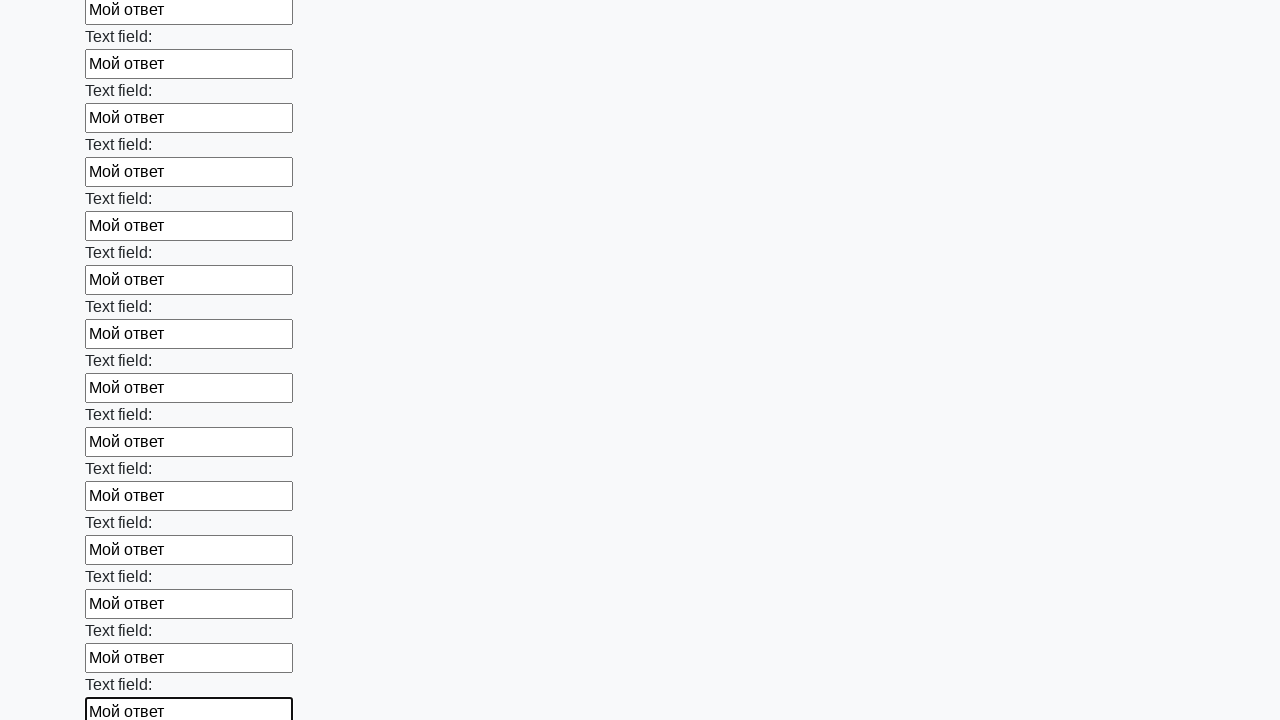

Filled input field 41 of 100 with 'Мой ответ' on .first_block input >> nth=40
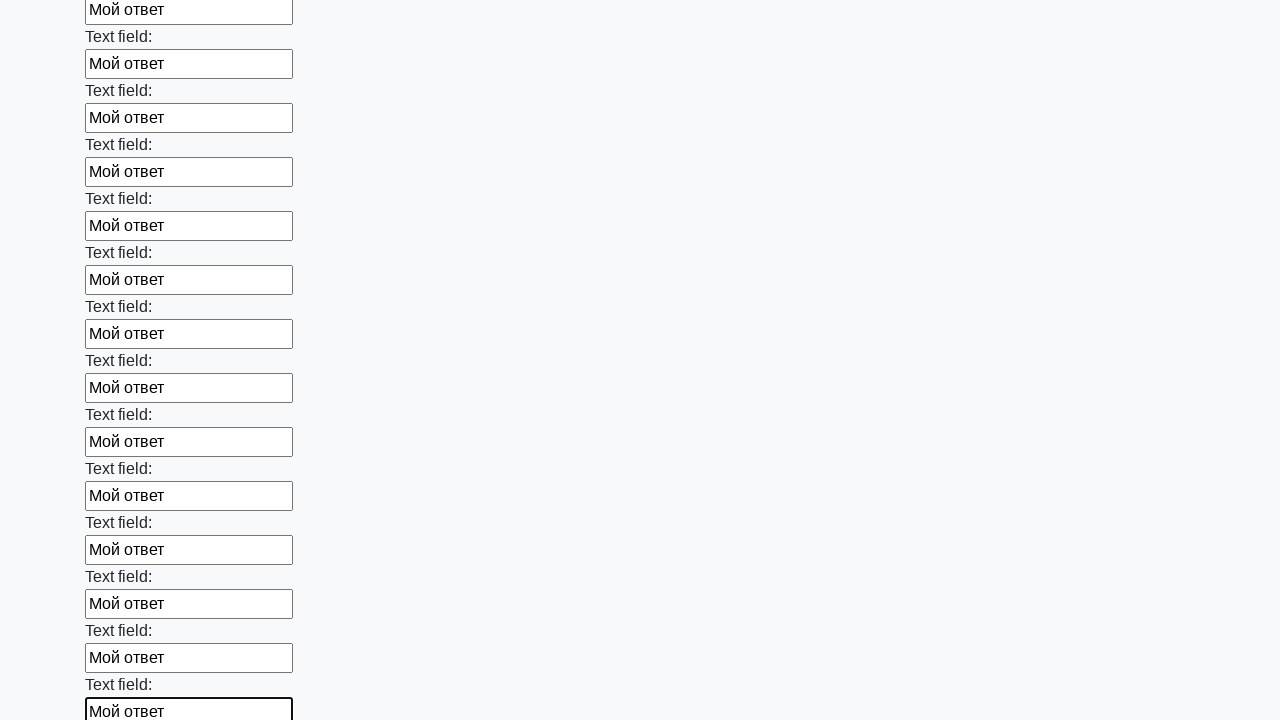

Filled input field 42 of 100 with 'Мой ответ' on .first_block input >> nth=41
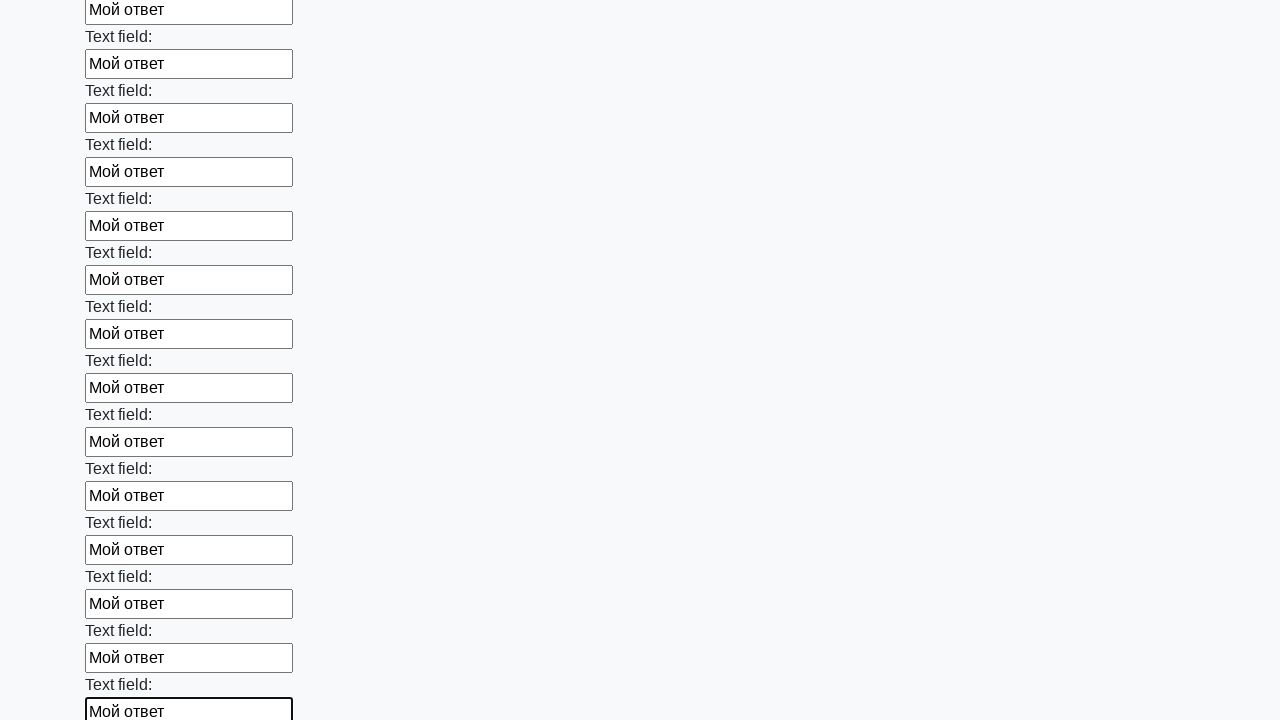

Filled input field 43 of 100 with 'Мой ответ' on .first_block input >> nth=42
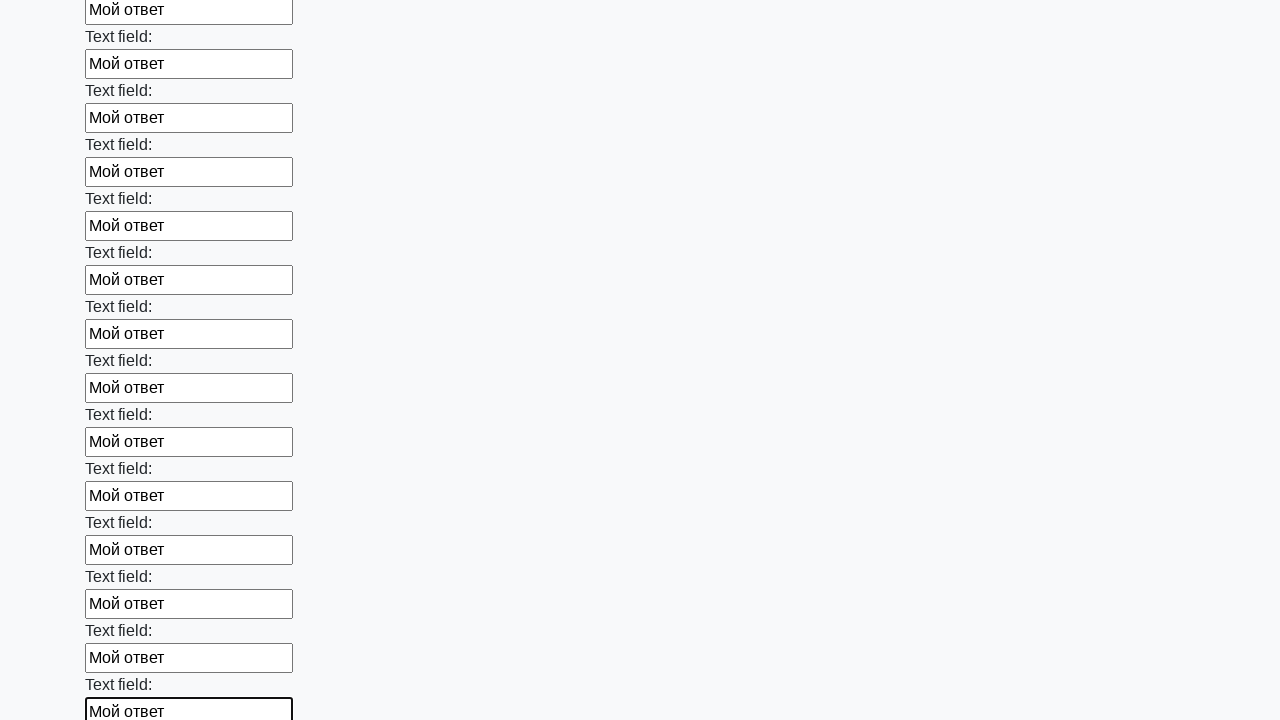

Filled input field 44 of 100 with 'Мой ответ' on .first_block input >> nth=43
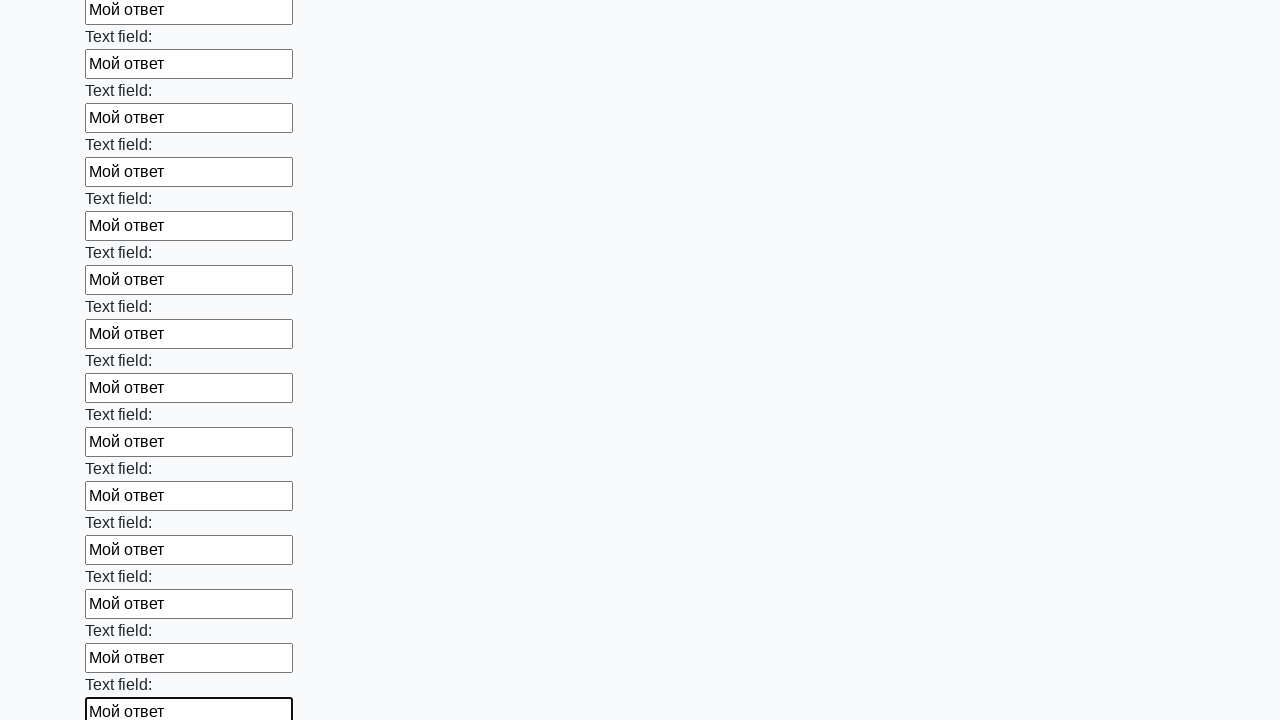

Filled input field 45 of 100 with 'Мой ответ' on .first_block input >> nth=44
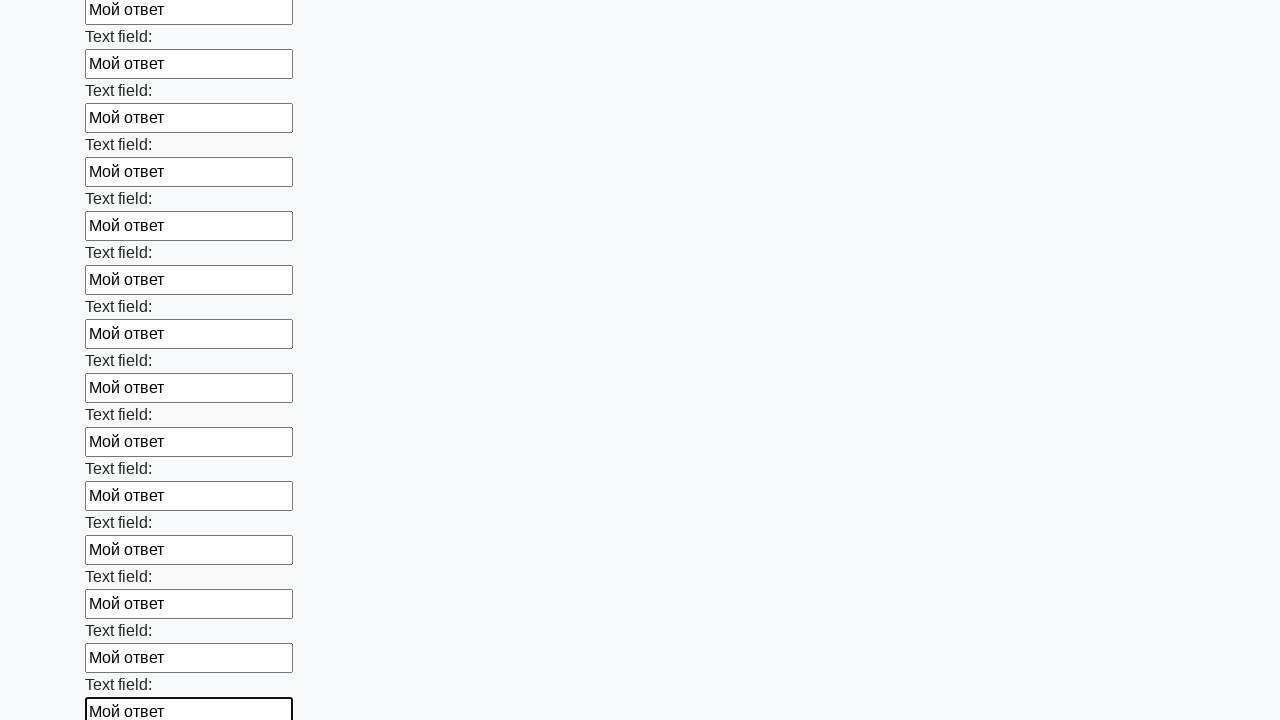

Filled input field 46 of 100 with 'Мой ответ' on .first_block input >> nth=45
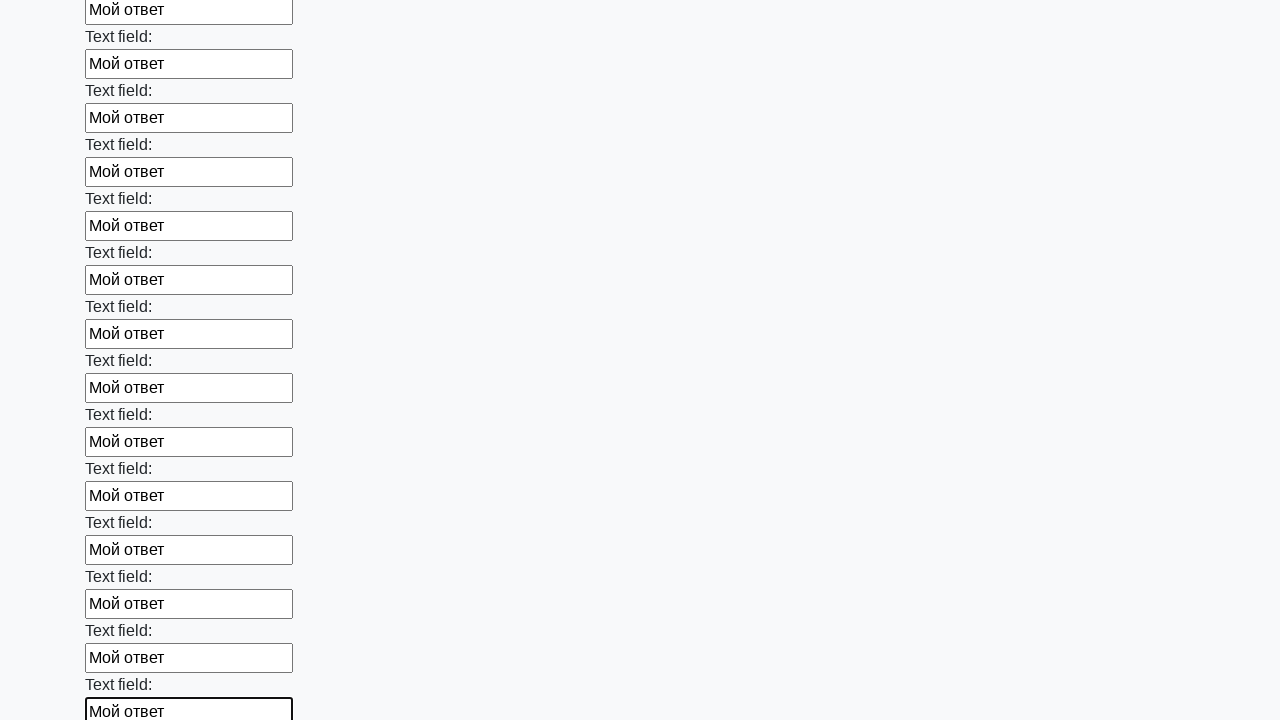

Filled input field 47 of 100 with 'Мой ответ' on .first_block input >> nth=46
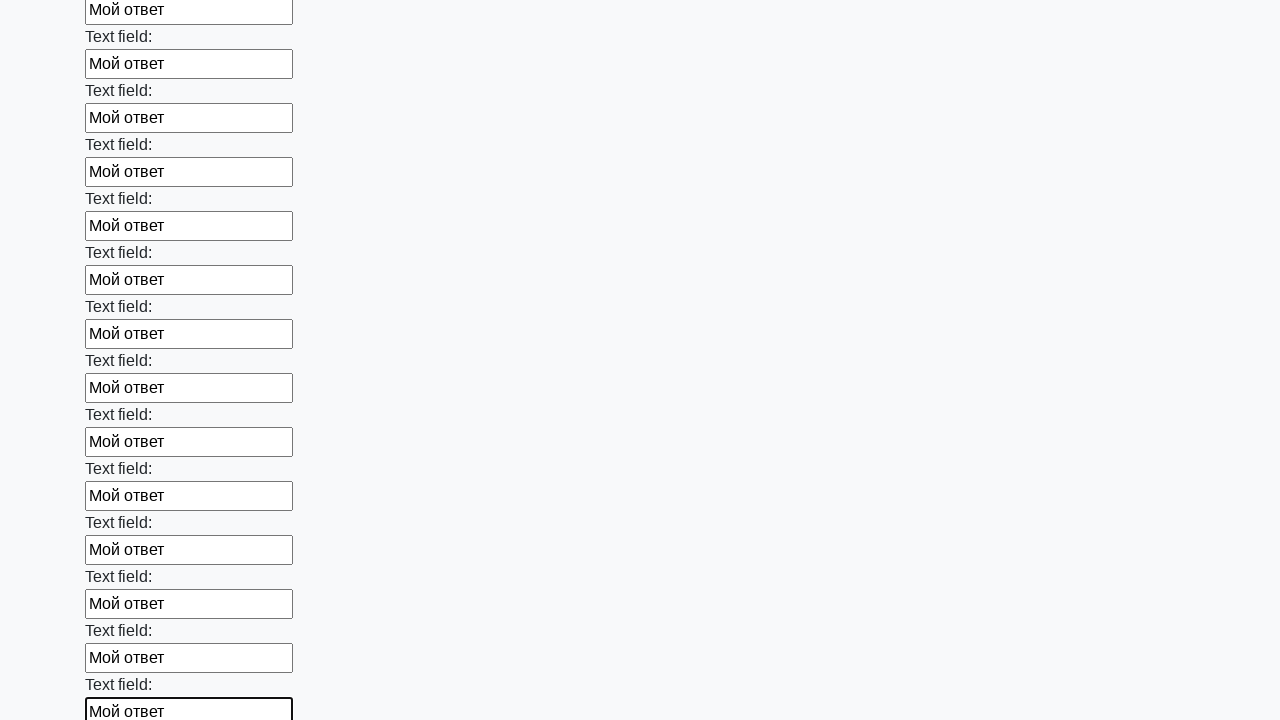

Filled input field 48 of 100 with 'Мой ответ' on .first_block input >> nth=47
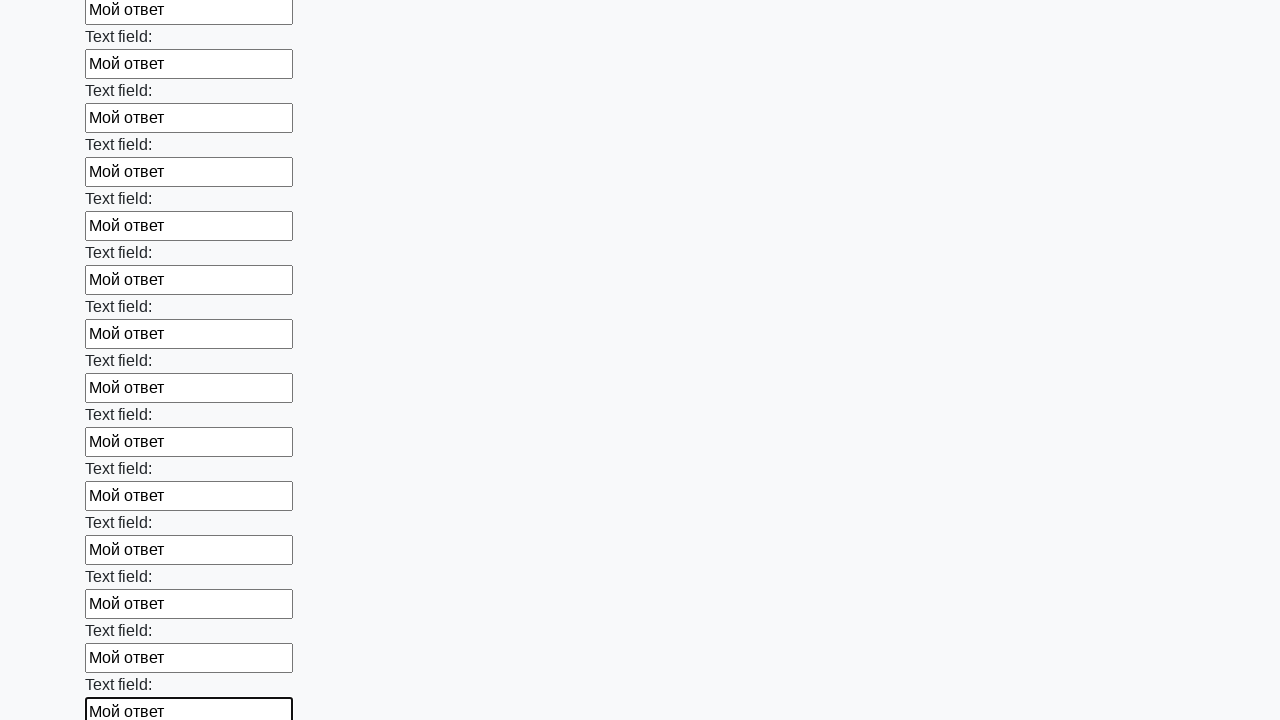

Filled input field 49 of 100 with 'Мой ответ' on .first_block input >> nth=48
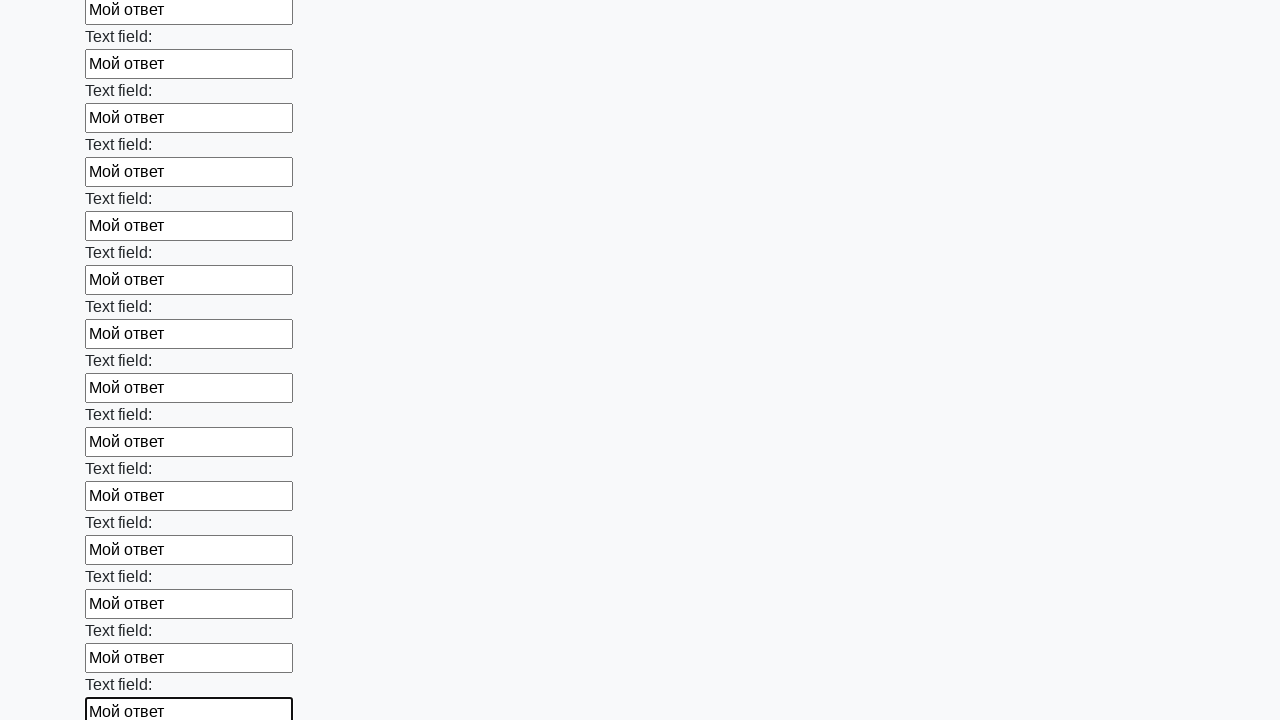

Filled input field 50 of 100 with 'Мой ответ' on .first_block input >> nth=49
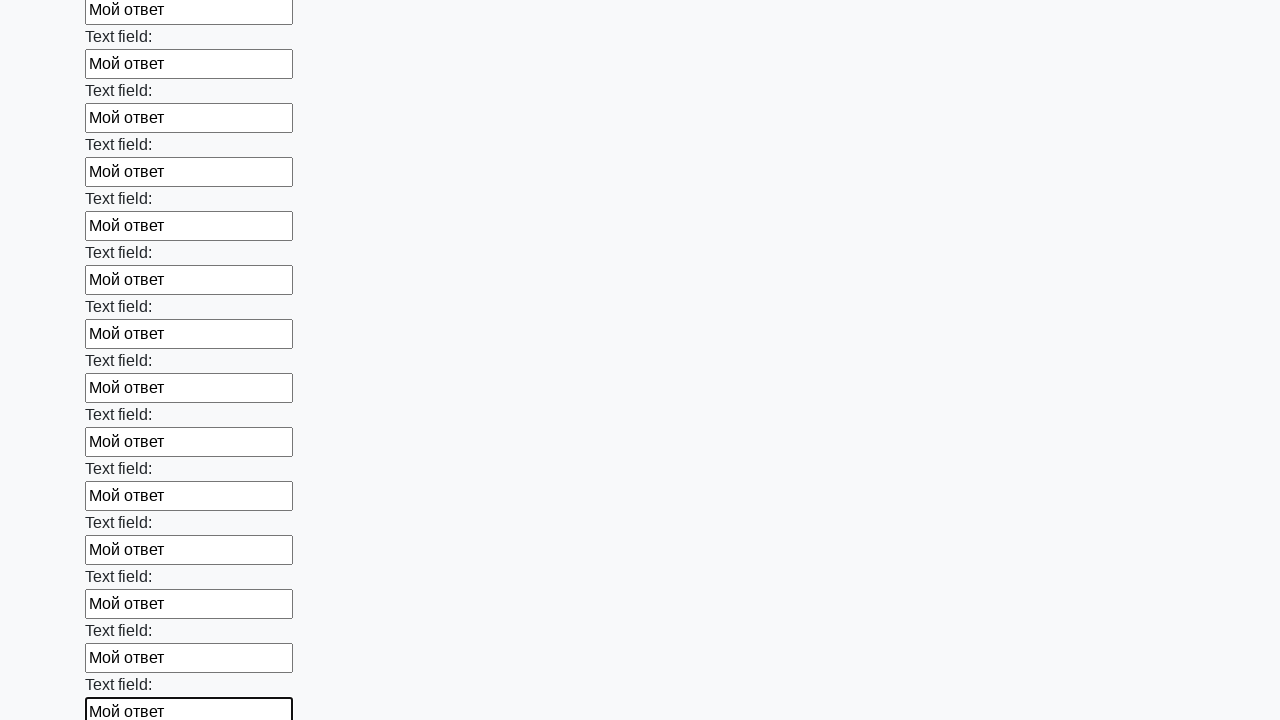

Filled input field 51 of 100 with 'Мой ответ' on .first_block input >> nth=50
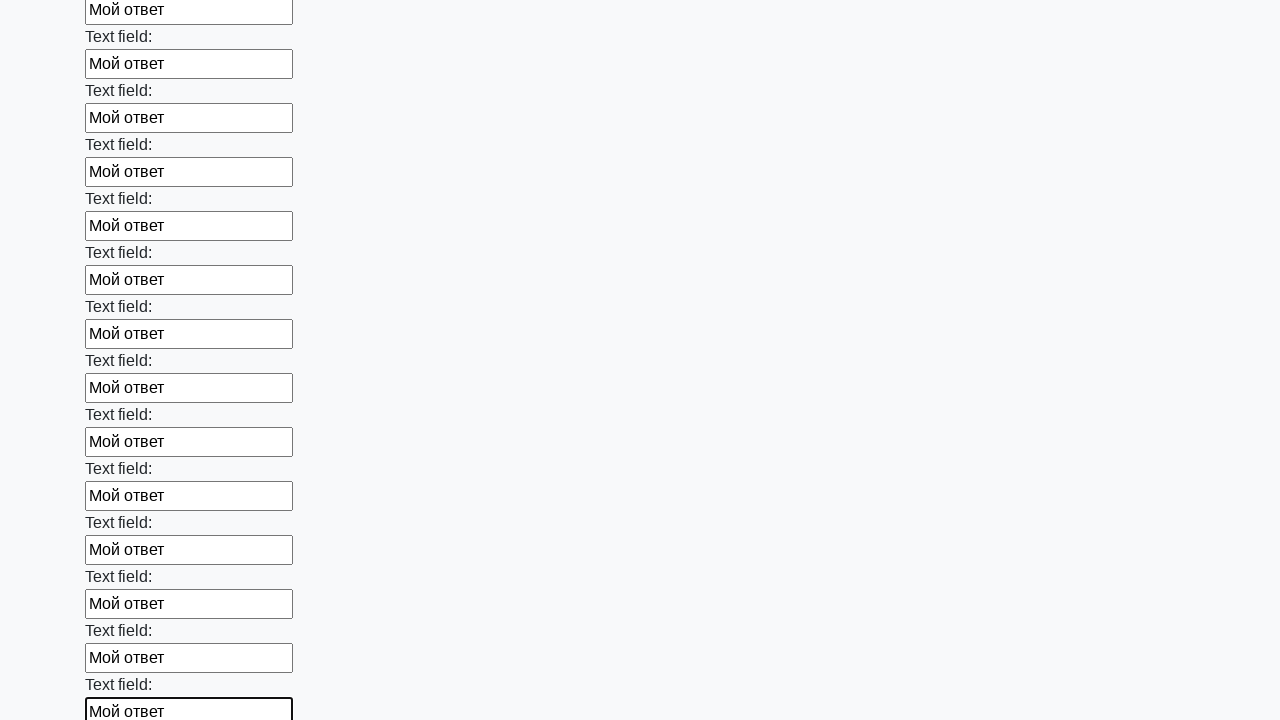

Filled input field 52 of 100 with 'Мой ответ' on .first_block input >> nth=51
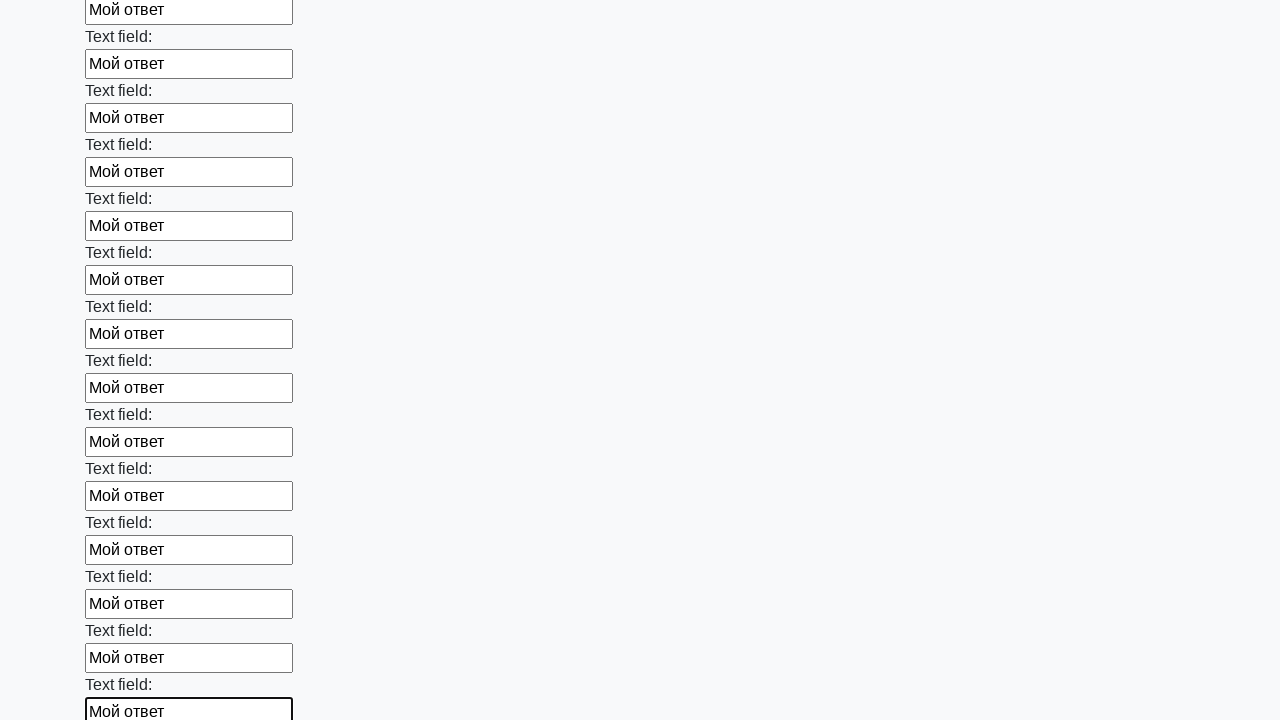

Filled input field 53 of 100 with 'Мой ответ' on .first_block input >> nth=52
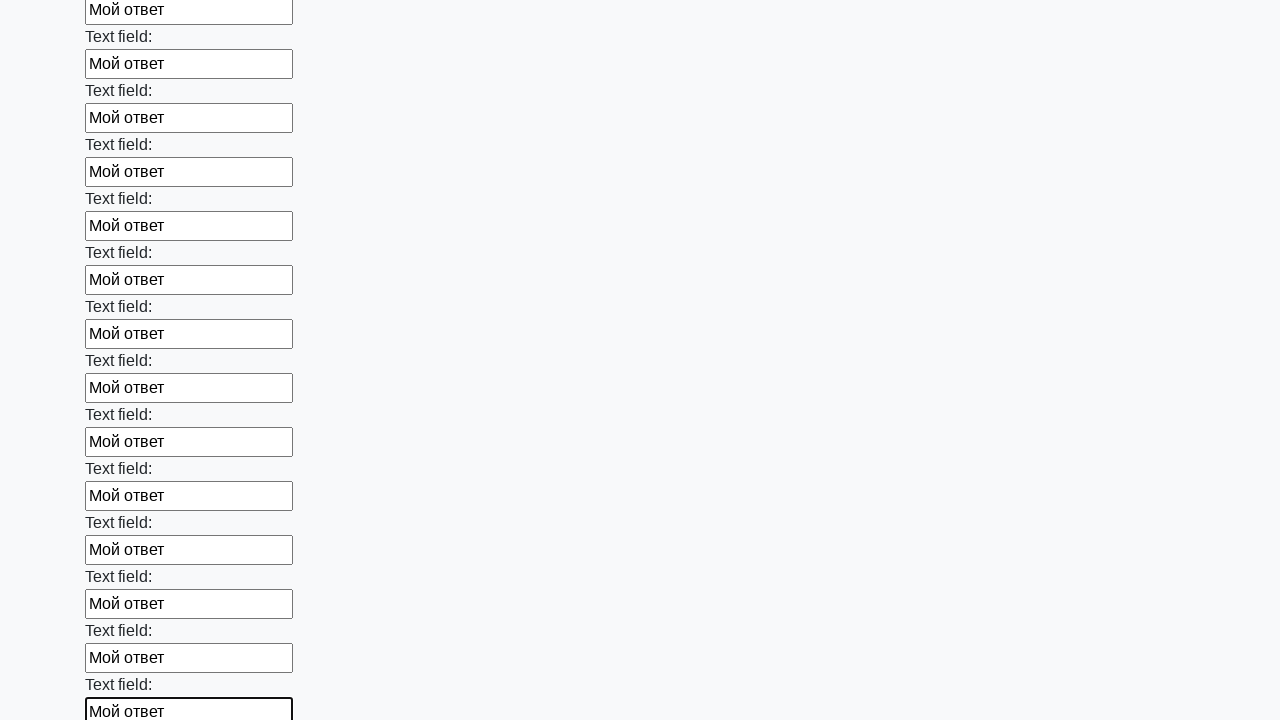

Filled input field 54 of 100 with 'Мой ответ' on .first_block input >> nth=53
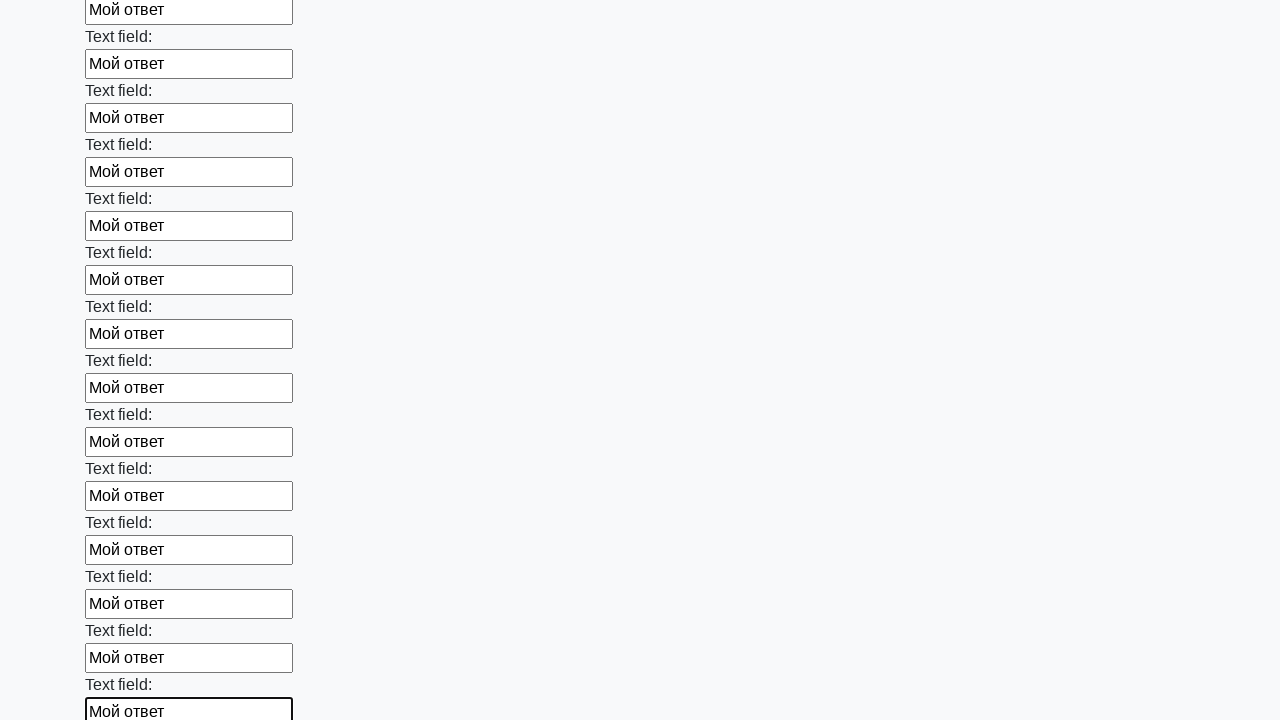

Filled input field 55 of 100 with 'Мой ответ' on .first_block input >> nth=54
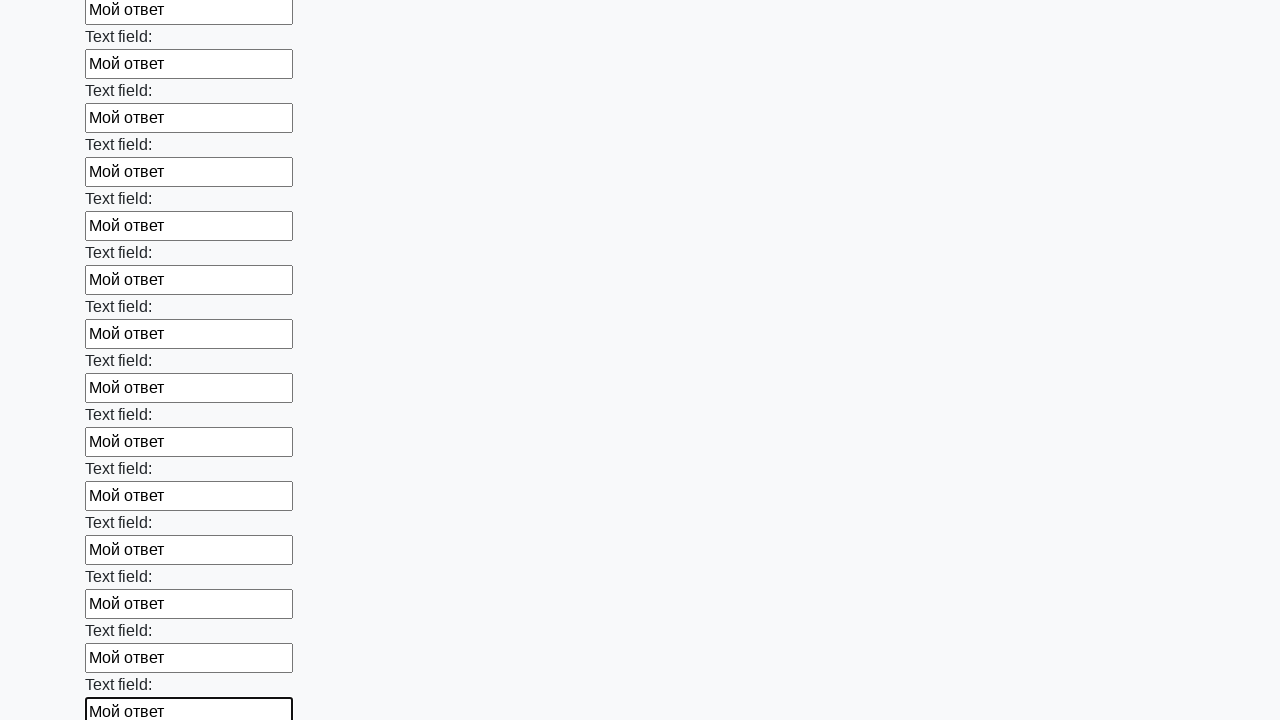

Filled input field 56 of 100 with 'Мой ответ' on .first_block input >> nth=55
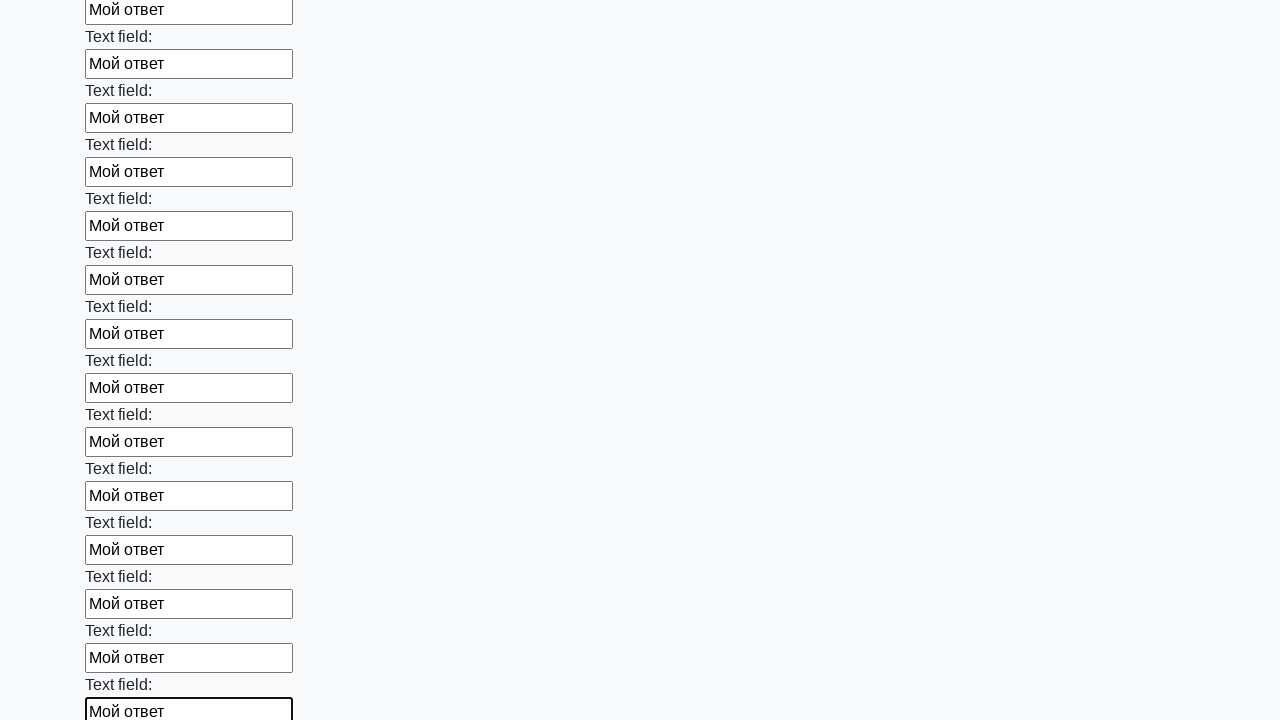

Filled input field 57 of 100 with 'Мой ответ' on .first_block input >> nth=56
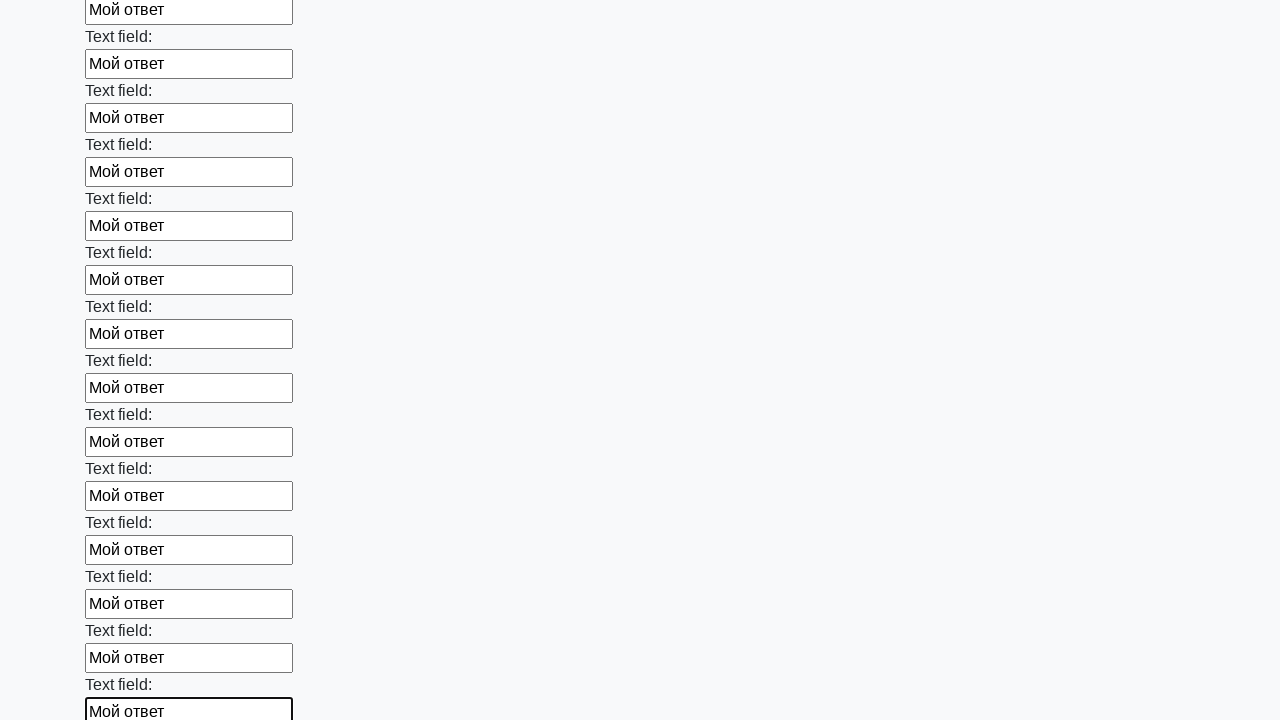

Filled input field 58 of 100 with 'Мой ответ' on .first_block input >> nth=57
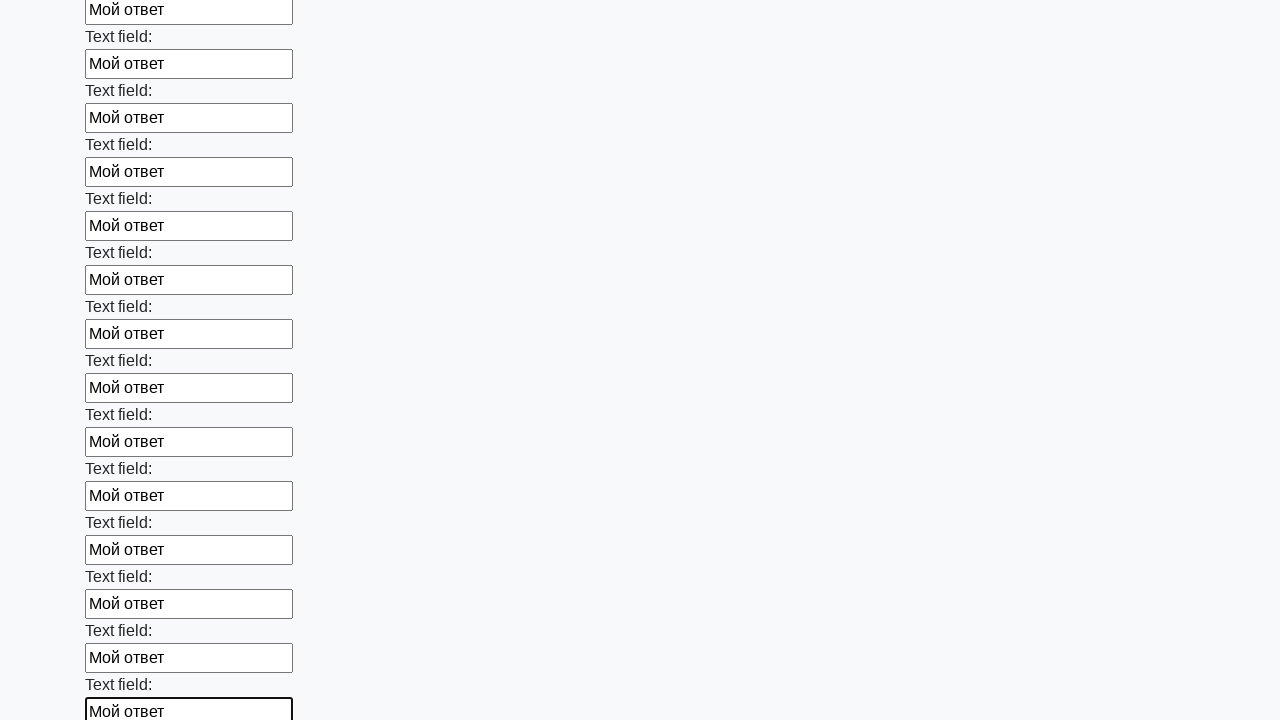

Filled input field 59 of 100 with 'Мой ответ' on .first_block input >> nth=58
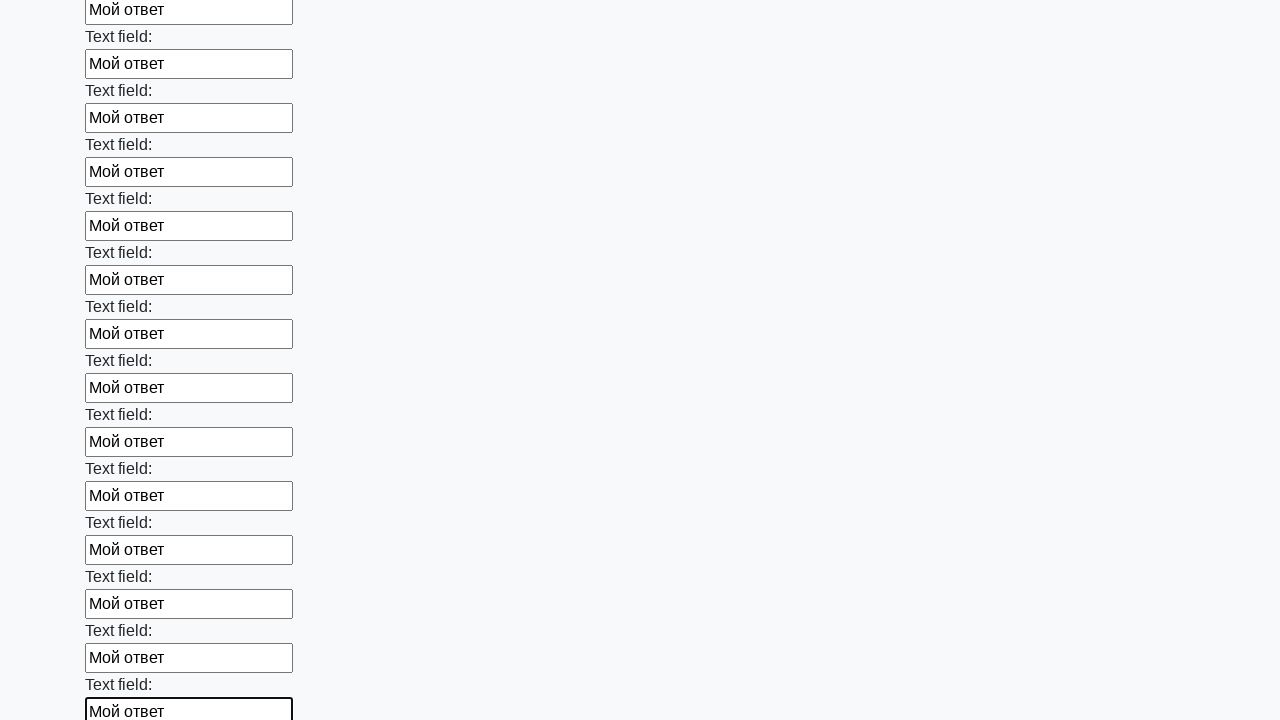

Filled input field 60 of 100 with 'Мой ответ' on .first_block input >> nth=59
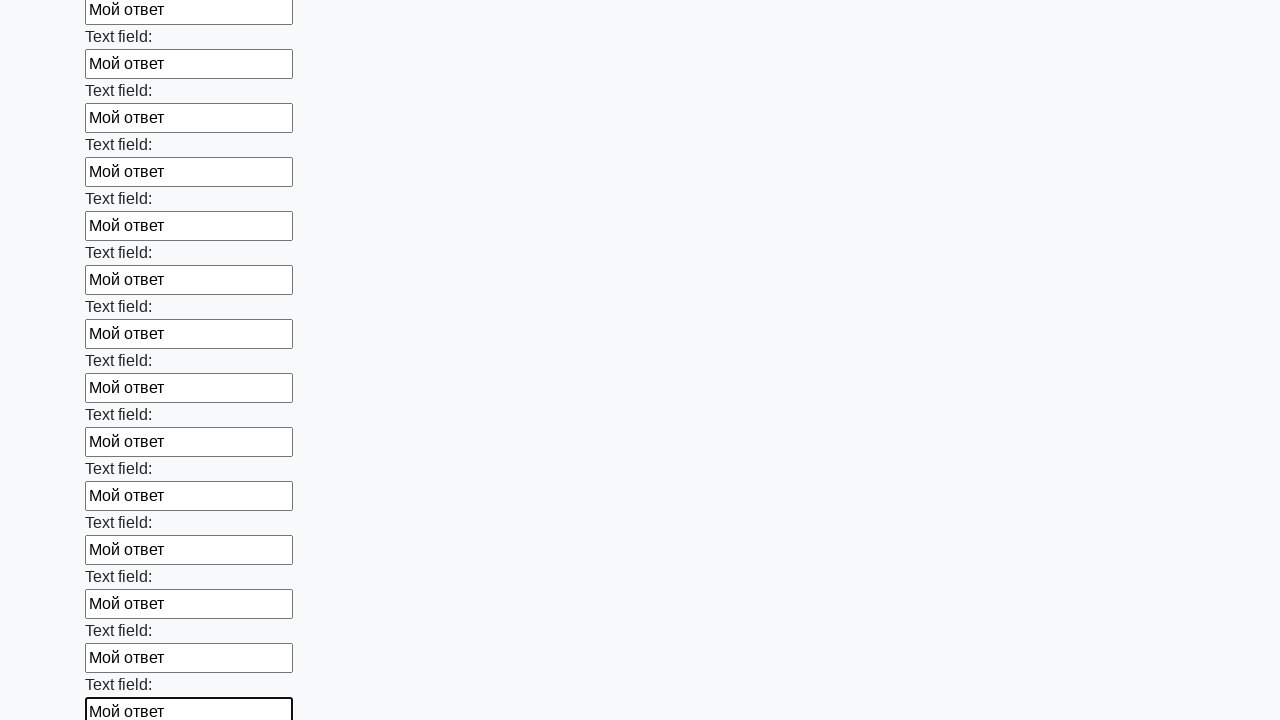

Filled input field 61 of 100 with 'Мой ответ' on .first_block input >> nth=60
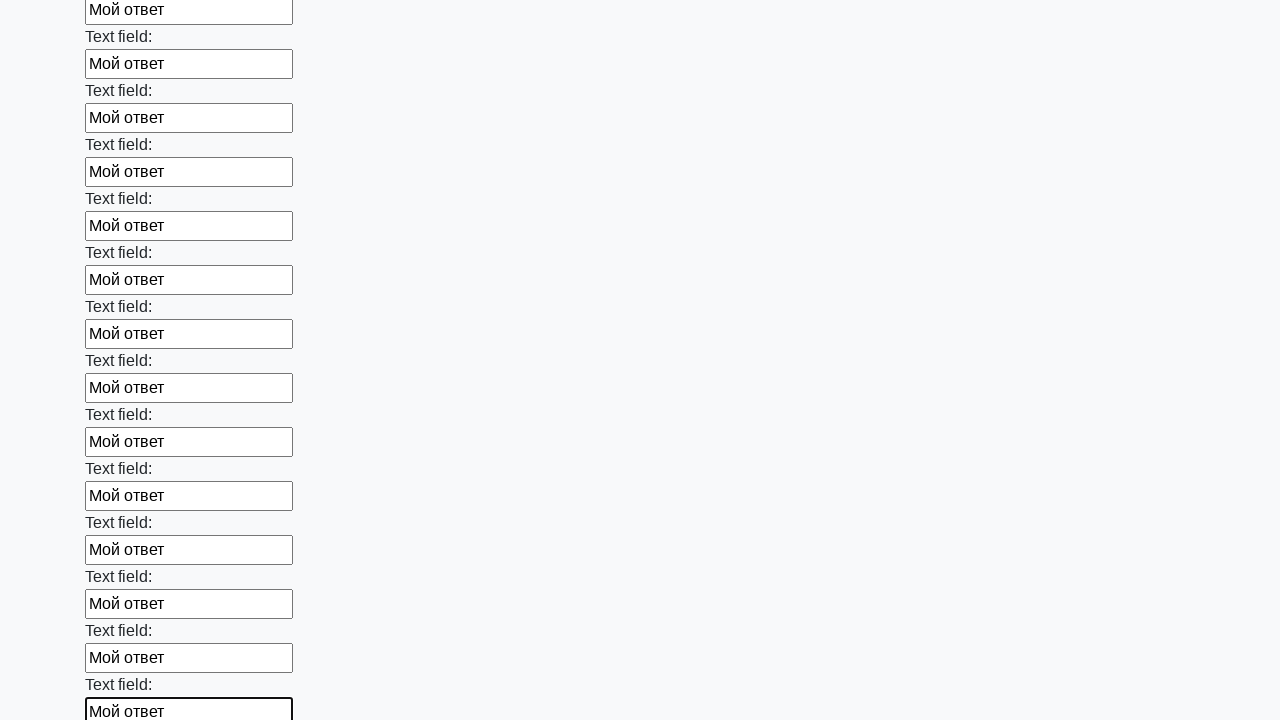

Filled input field 62 of 100 with 'Мой ответ' on .first_block input >> nth=61
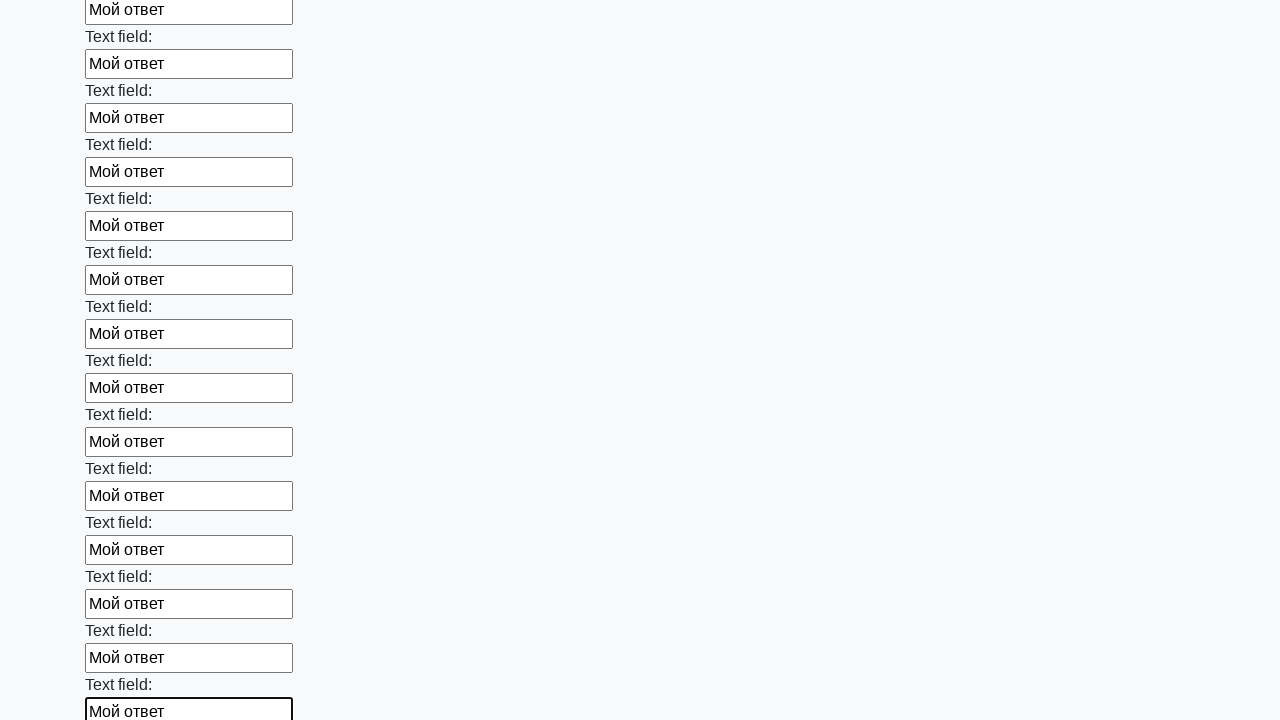

Filled input field 63 of 100 with 'Мой ответ' on .first_block input >> nth=62
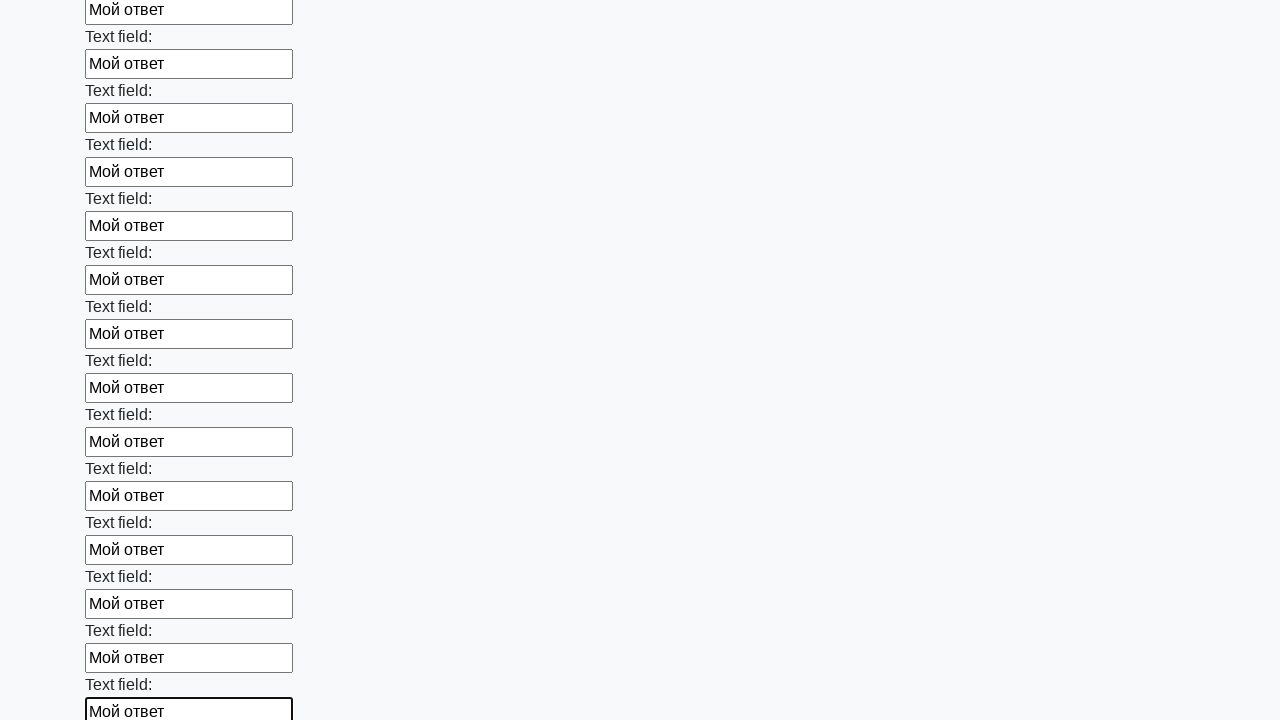

Filled input field 64 of 100 with 'Мой ответ' on .first_block input >> nth=63
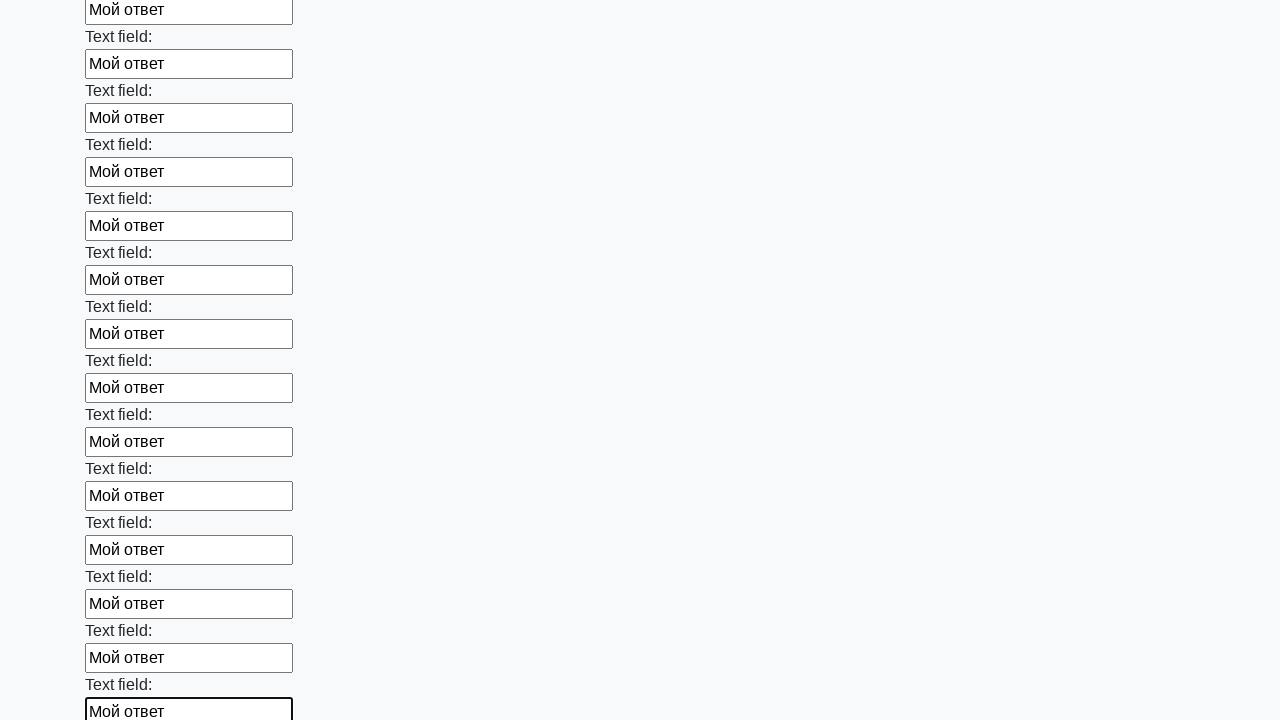

Filled input field 65 of 100 with 'Мой ответ' on .first_block input >> nth=64
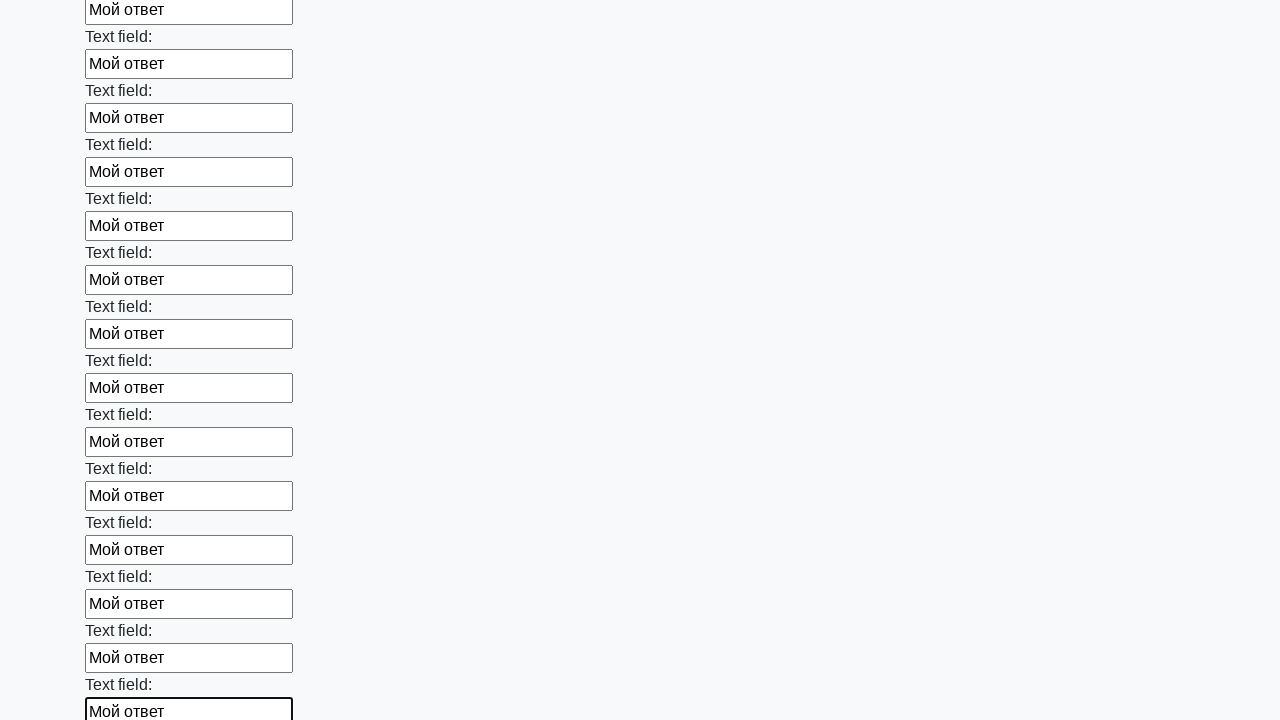

Filled input field 66 of 100 with 'Мой ответ' on .first_block input >> nth=65
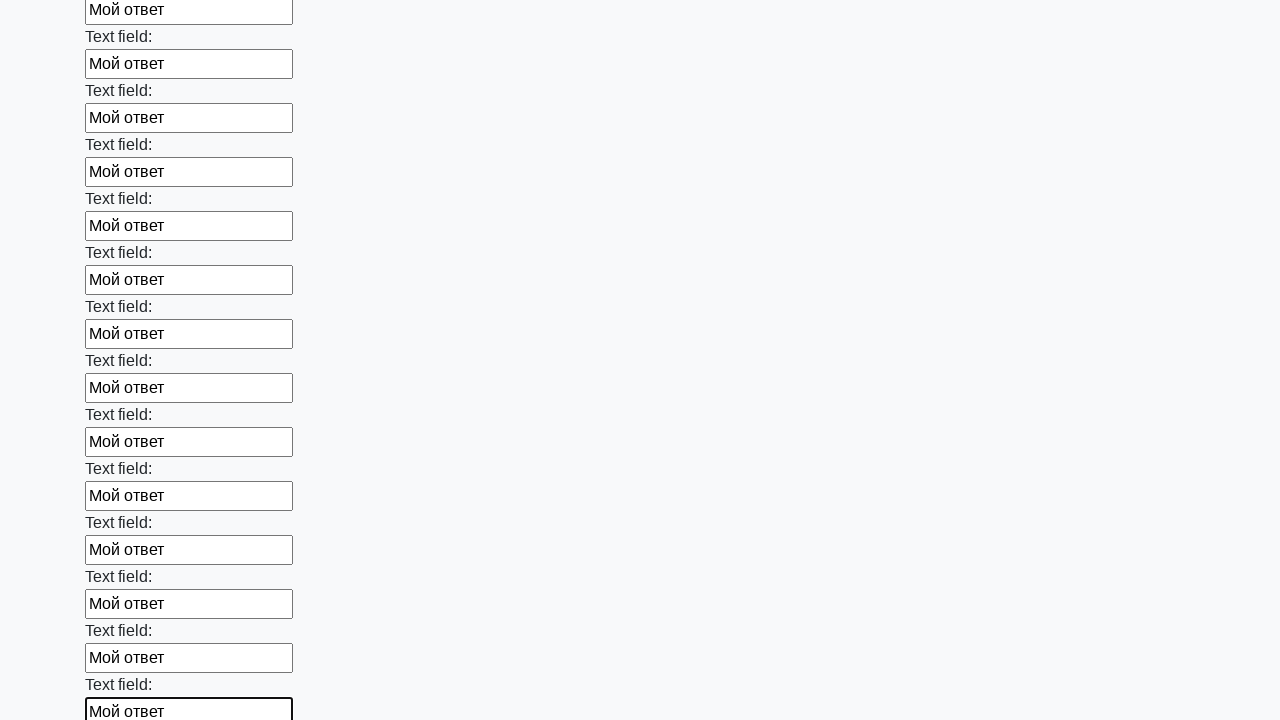

Filled input field 67 of 100 with 'Мой ответ' on .first_block input >> nth=66
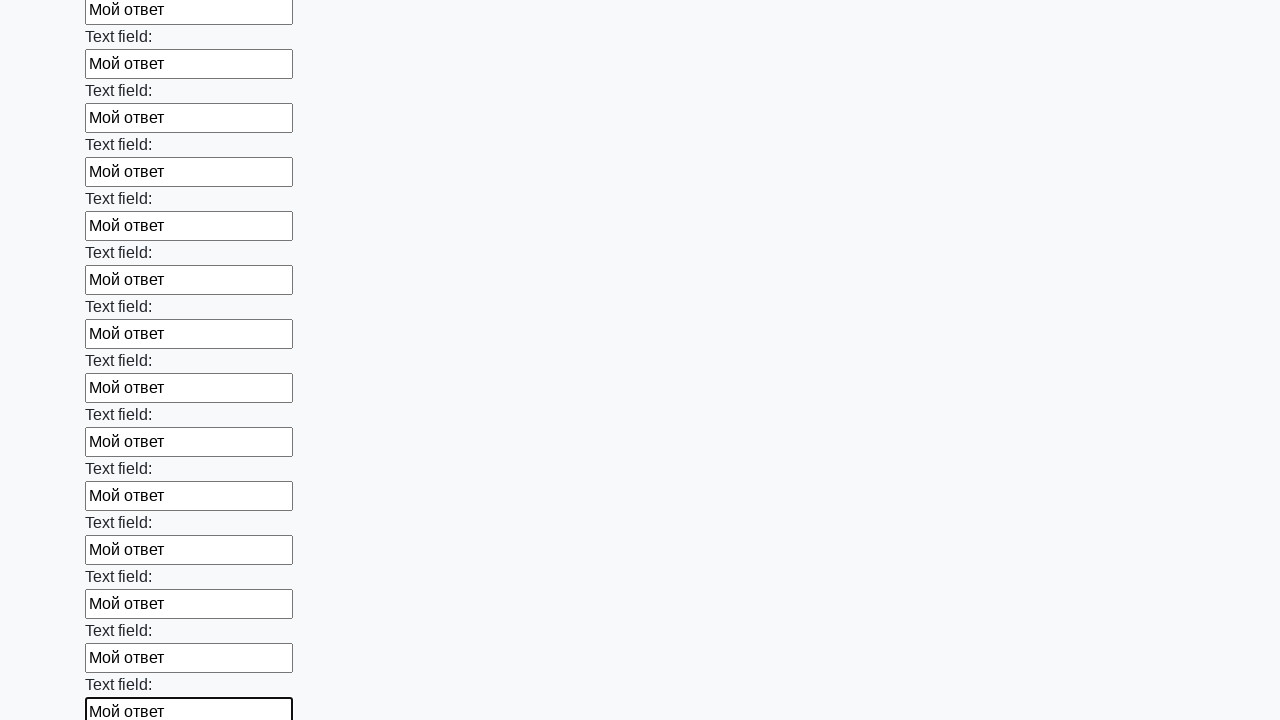

Filled input field 68 of 100 with 'Мой ответ' on .first_block input >> nth=67
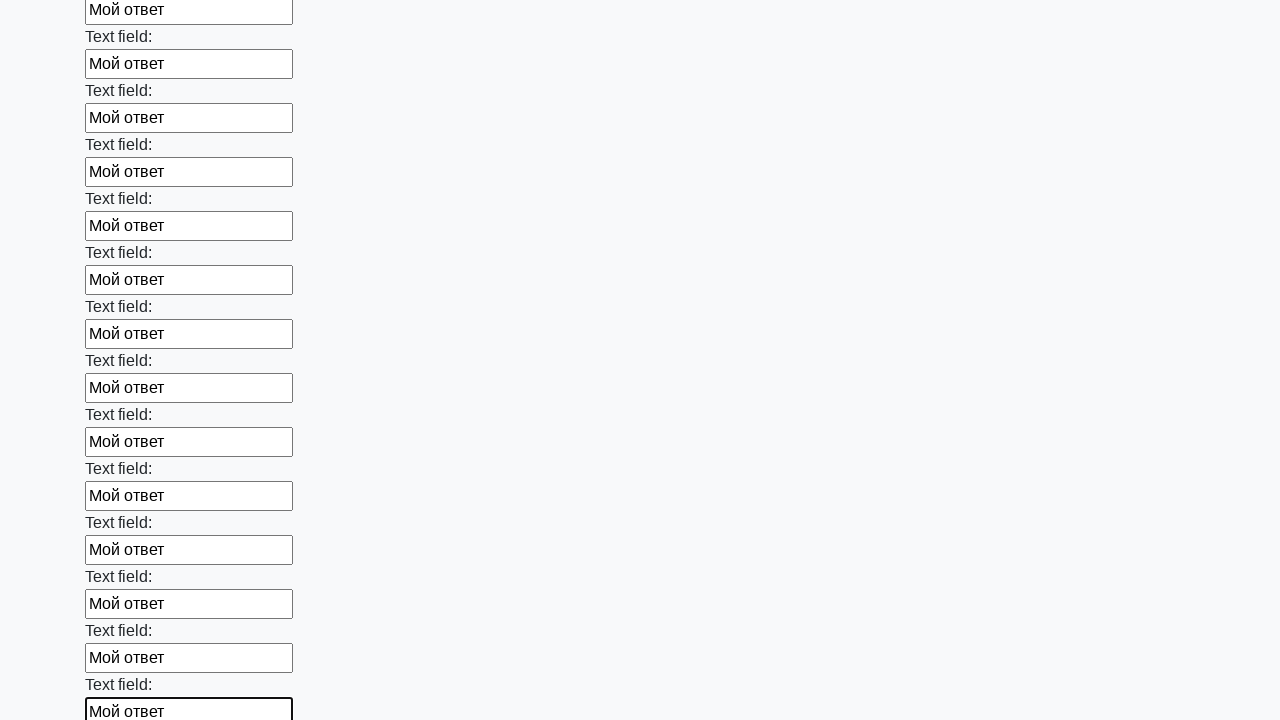

Filled input field 69 of 100 with 'Мой ответ' on .first_block input >> nth=68
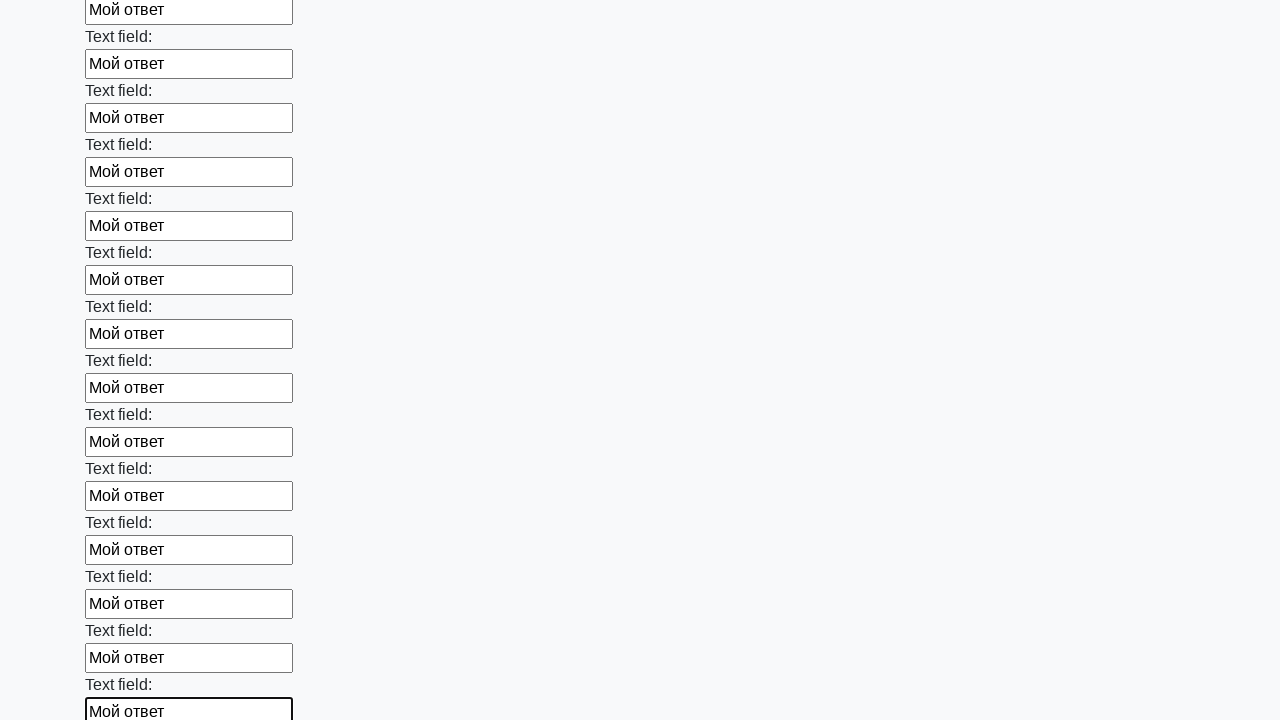

Filled input field 70 of 100 with 'Мой ответ' on .first_block input >> nth=69
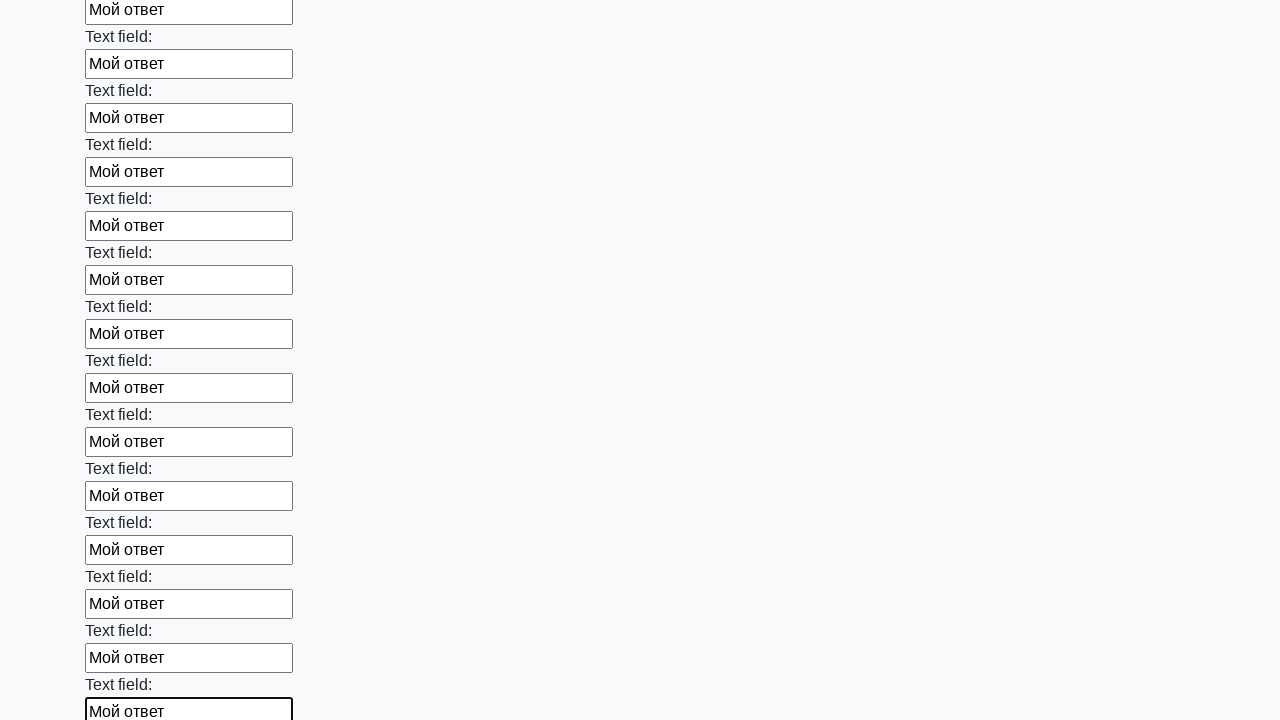

Filled input field 71 of 100 with 'Мой ответ' on .first_block input >> nth=70
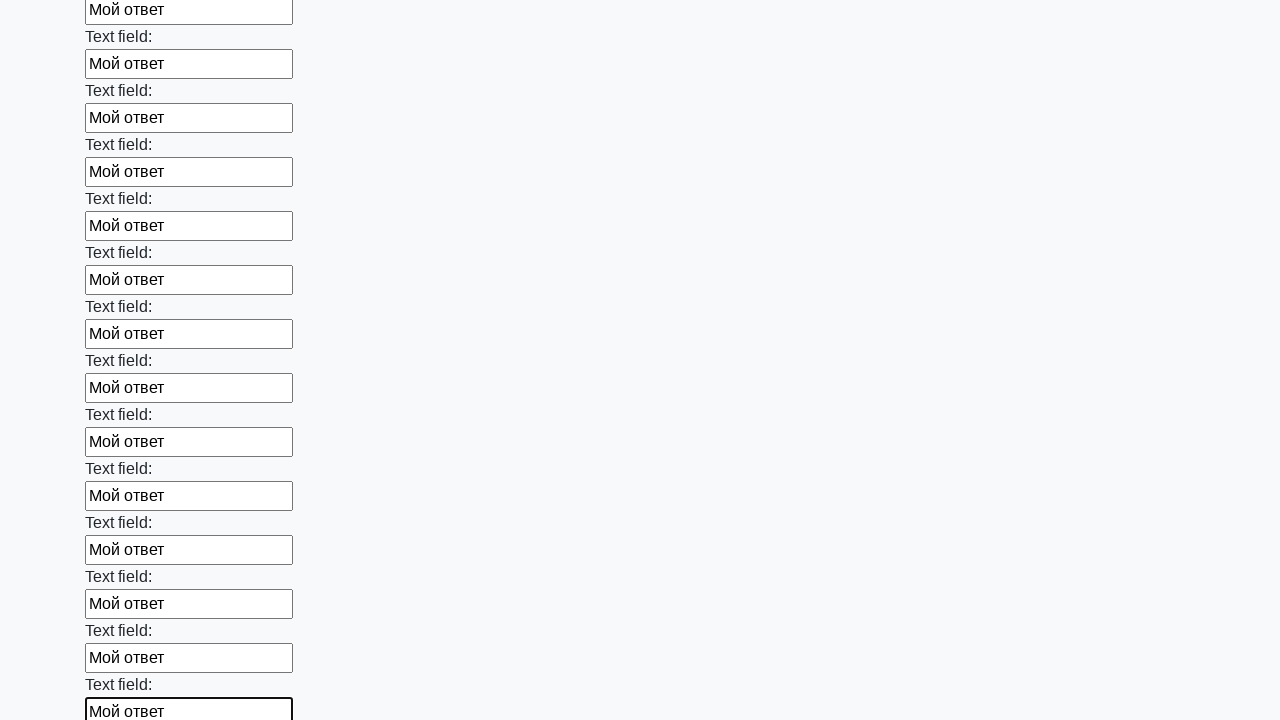

Filled input field 72 of 100 with 'Мой ответ' on .first_block input >> nth=71
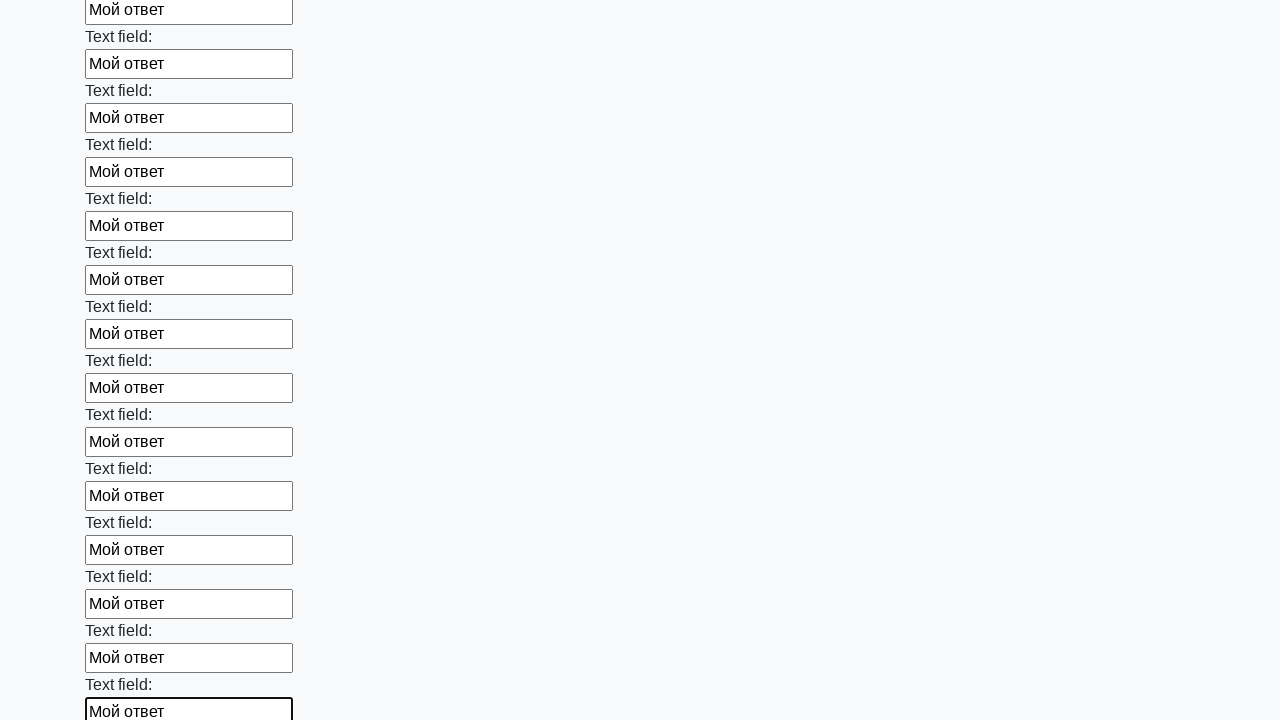

Filled input field 73 of 100 with 'Мой ответ' on .first_block input >> nth=72
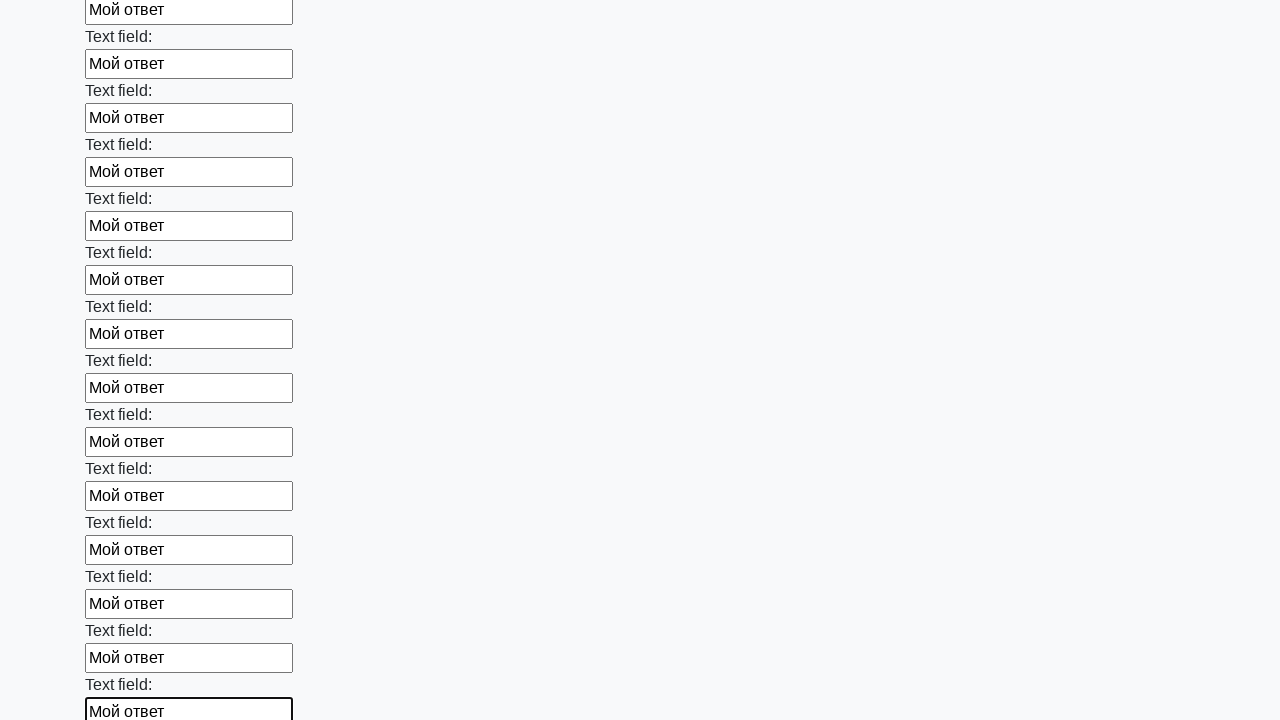

Filled input field 74 of 100 with 'Мой ответ' on .first_block input >> nth=73
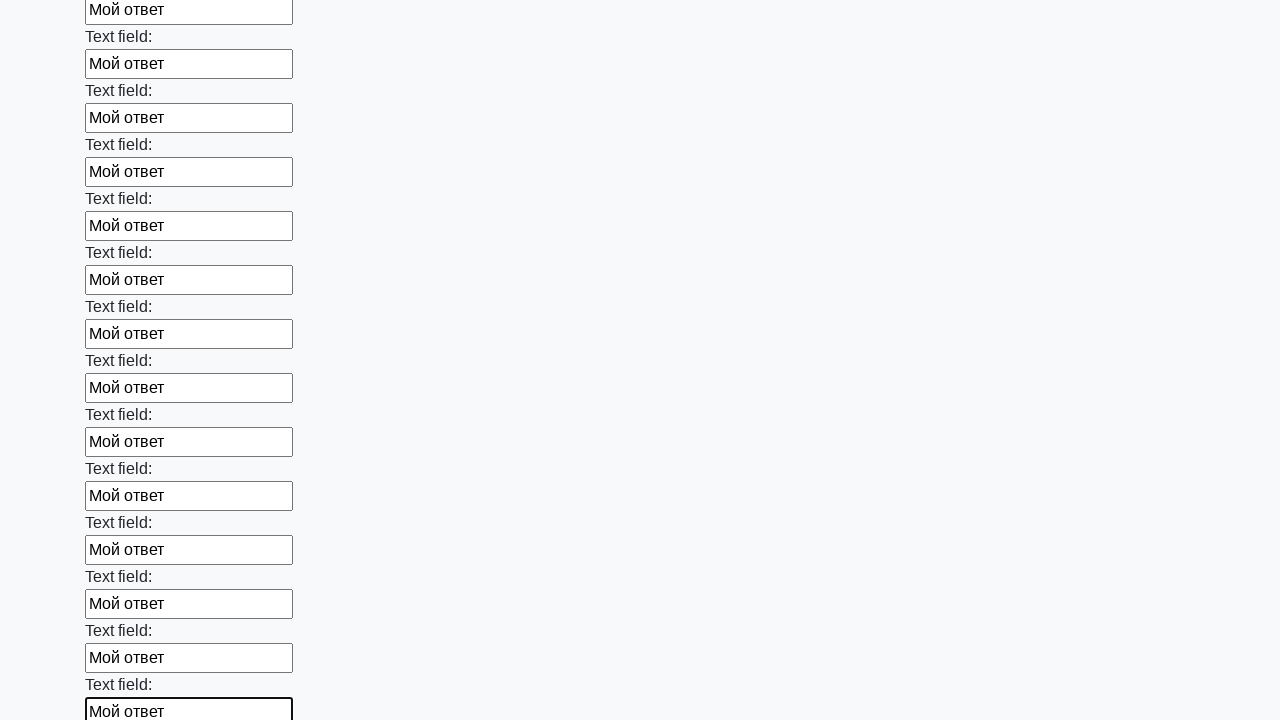

Filled input field 75 of 100 with 'Мой ответ' on .first_block input >> nth=74
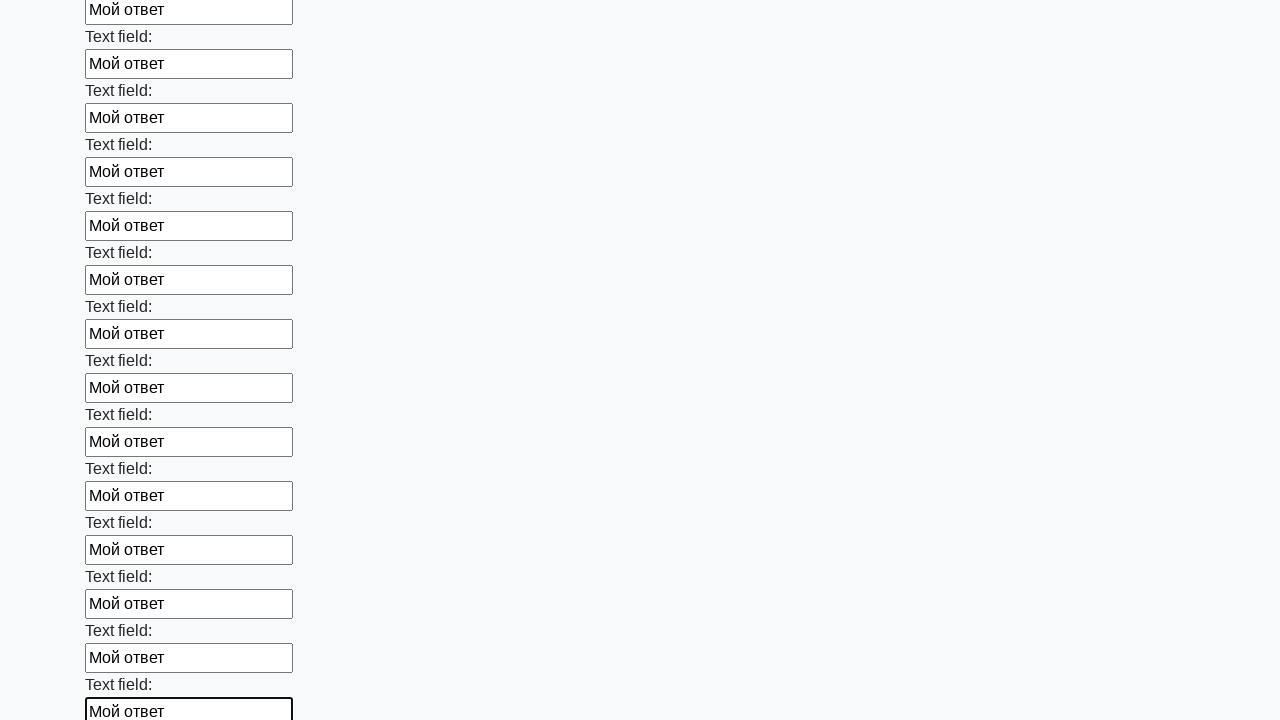

Filled input field 76 of 100 with 'Мой ответ' on .first_block input >> nth=75
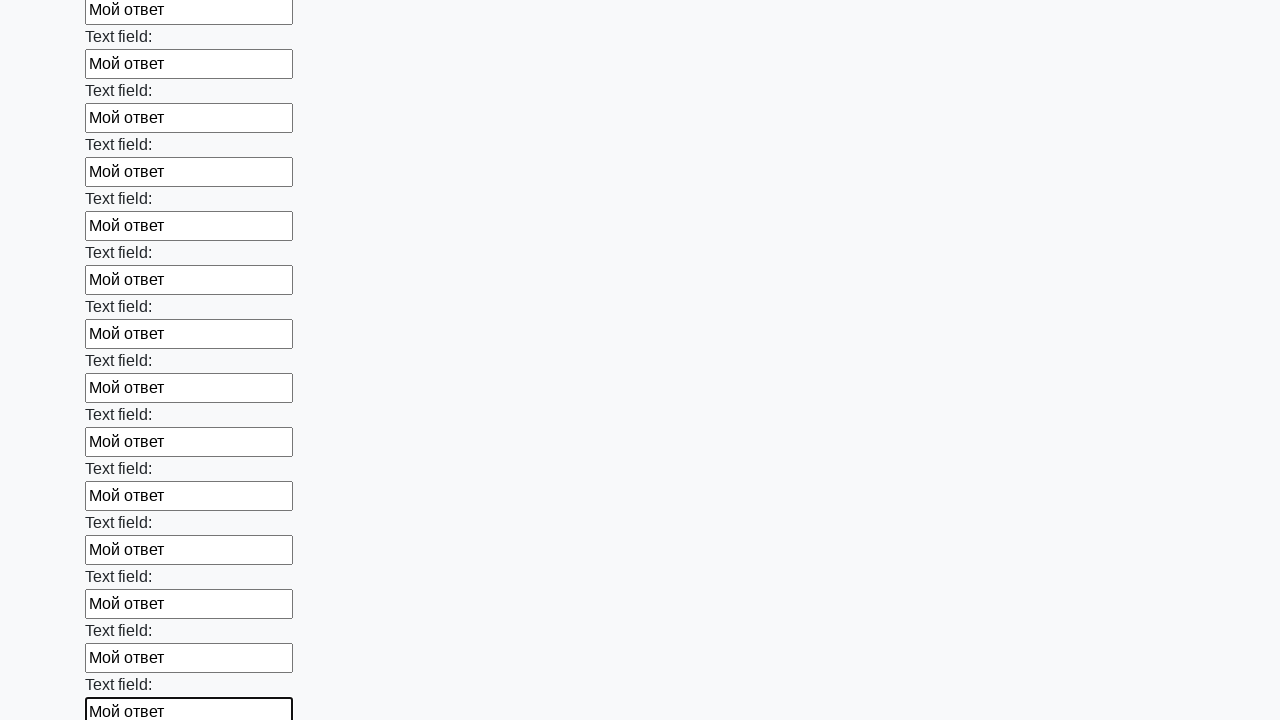

Filled input field 77 of 100 with 'Мой ответ' on .first_block input >> nth=76
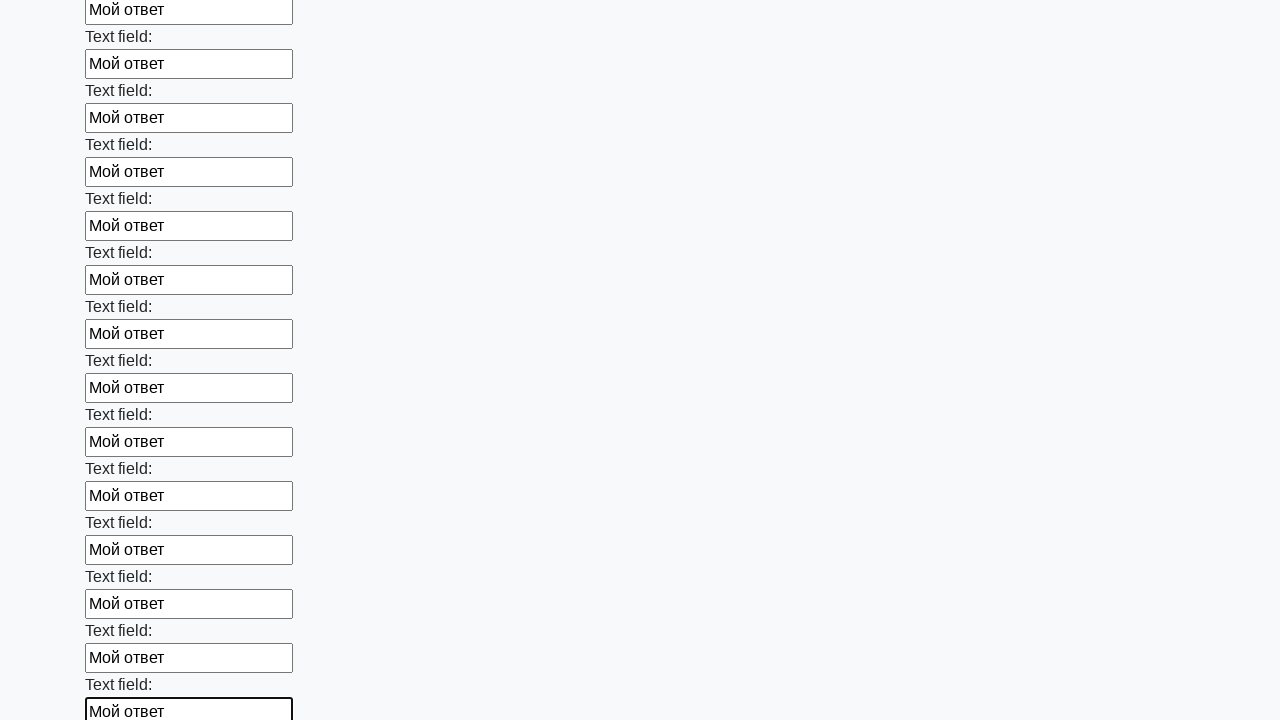

Filled input field 78 of 100 with 'Мой ответ' on .first_block input >> nth=77
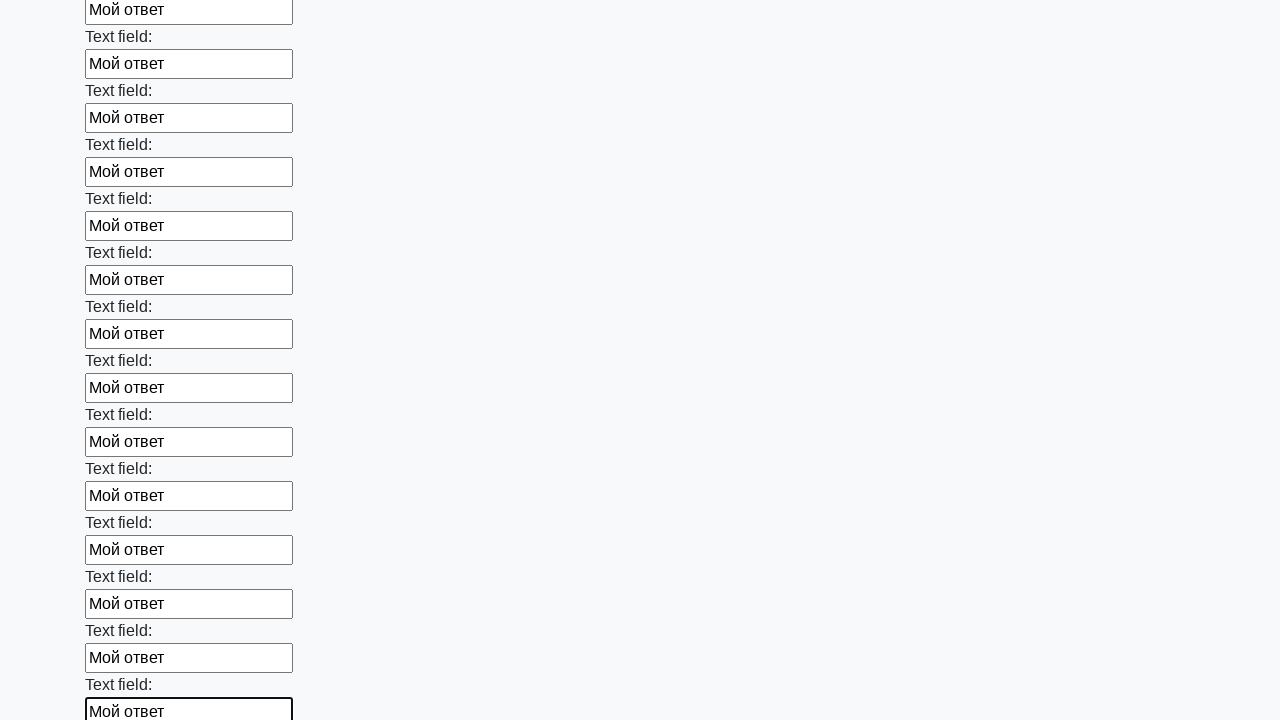

Filled input field 79 of 100 with 'Мой ответ' on .first_block input >> nth=78
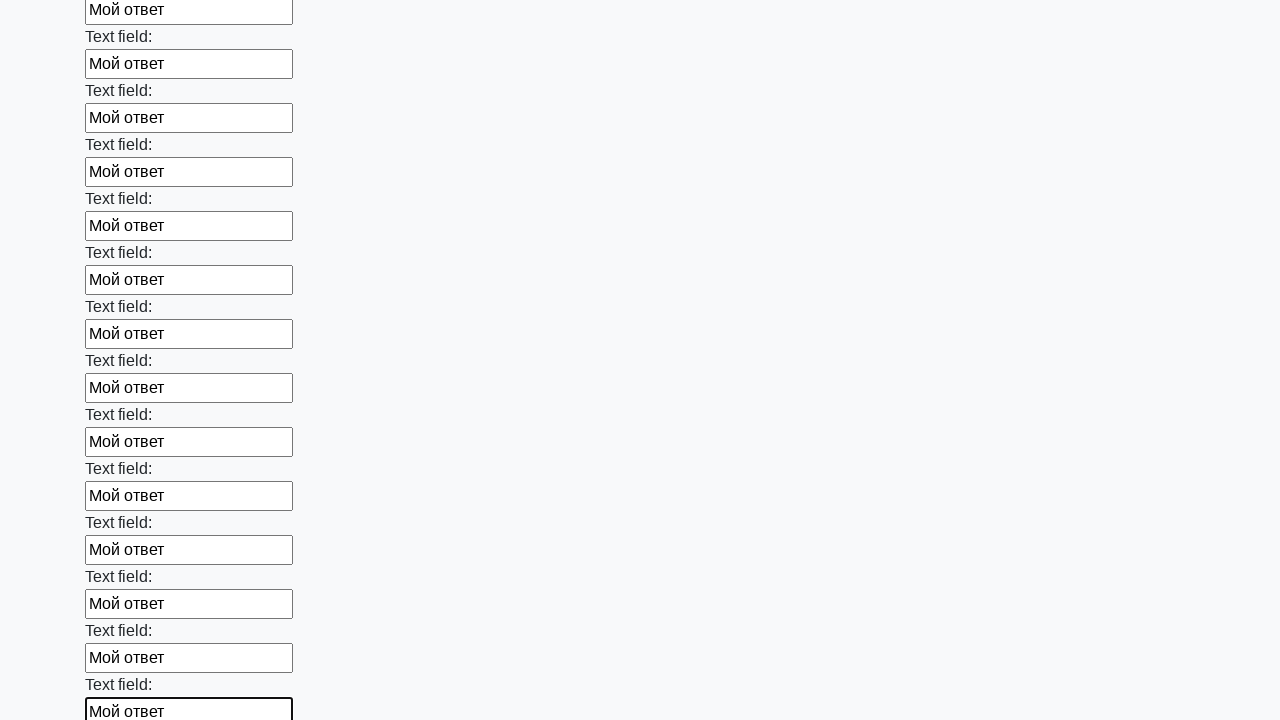

Filled input field 80 of 100 with 'Мой ответ' on .first_block input >> nth=79
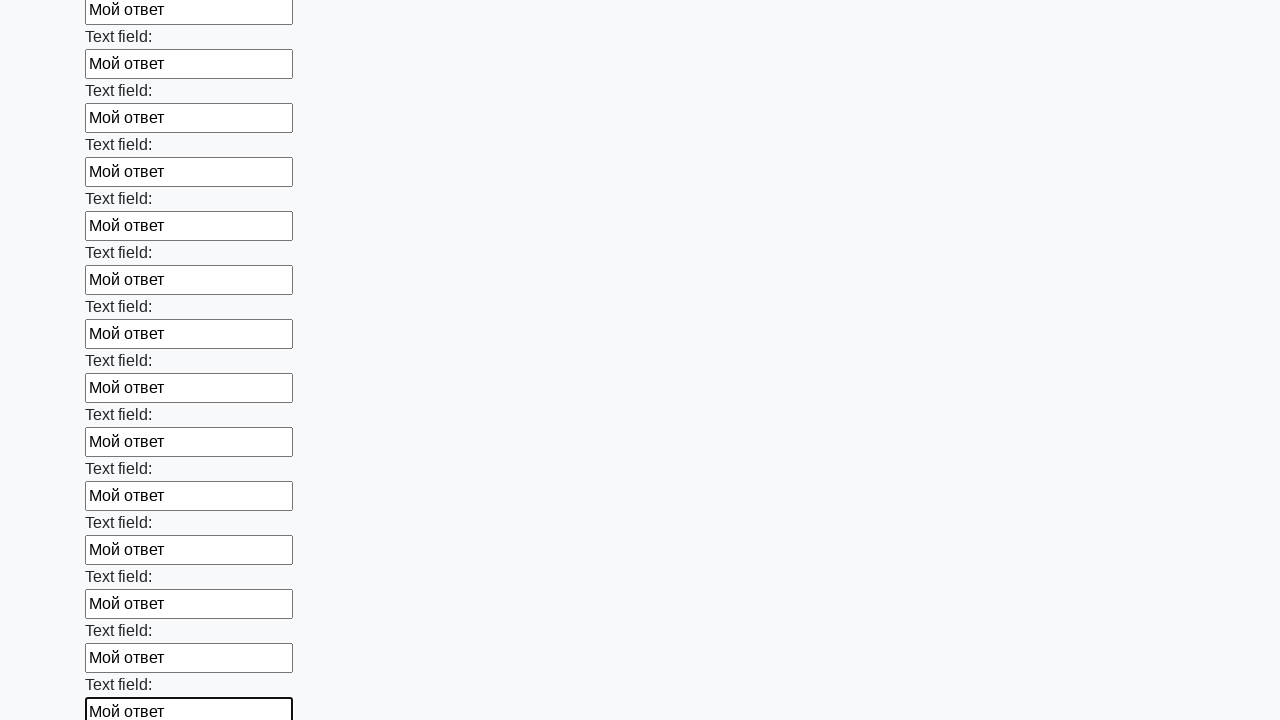

Filled input field 81 of 100 with 'Мой ответ' on .first_block input >> nth=80
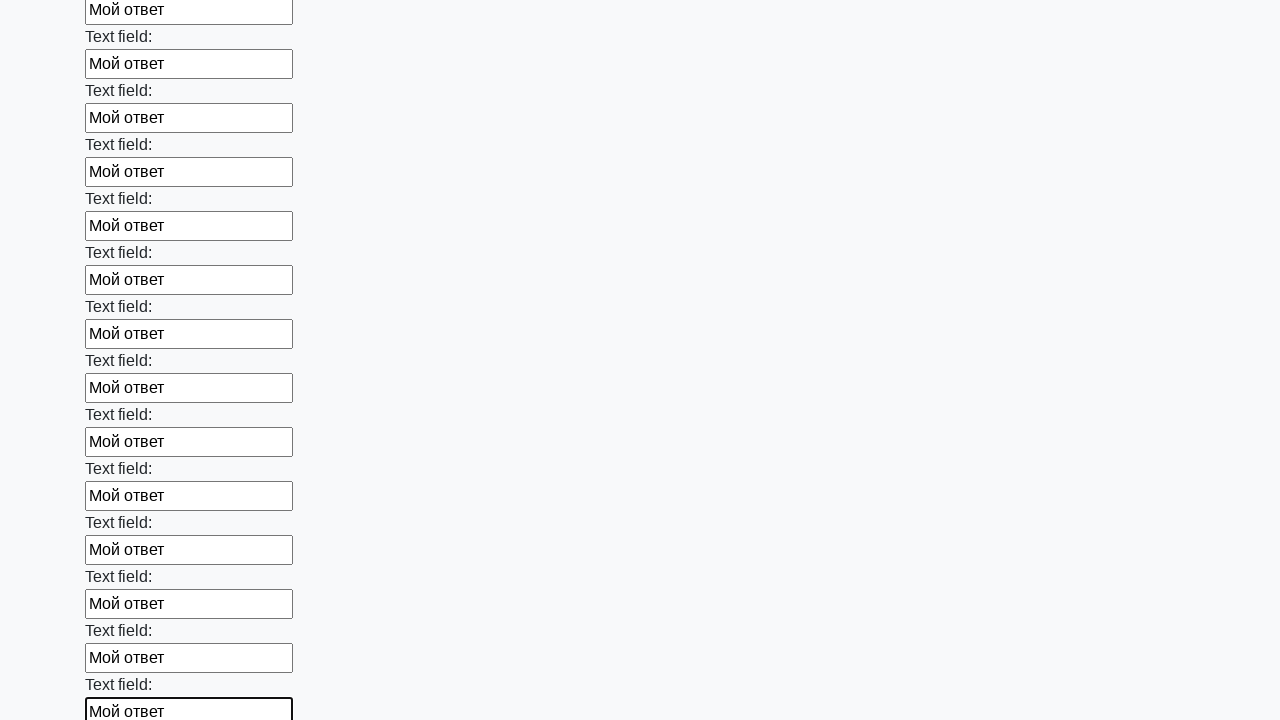

Filled input field 82 of 100 with 'Мой ответ' on .first_block input >> nth=81
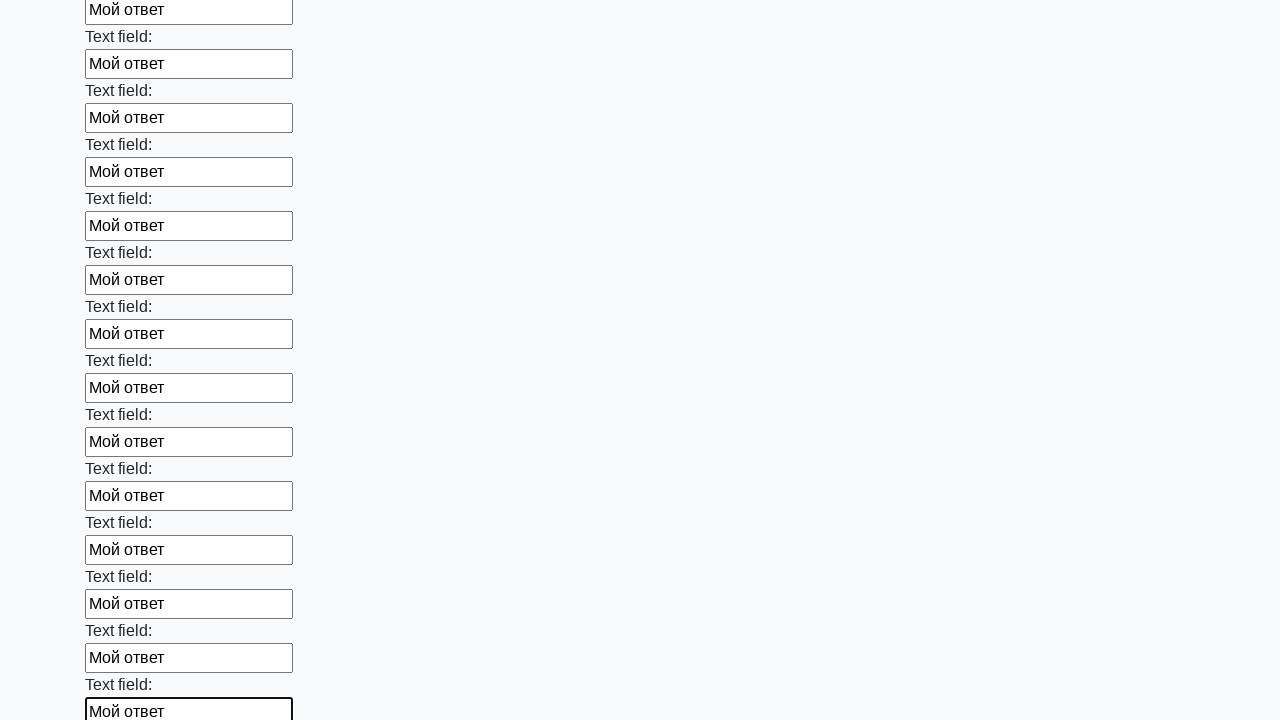

Filled input field 83 of 100 with 'Мой ответ' on .first_block input >> nth=82
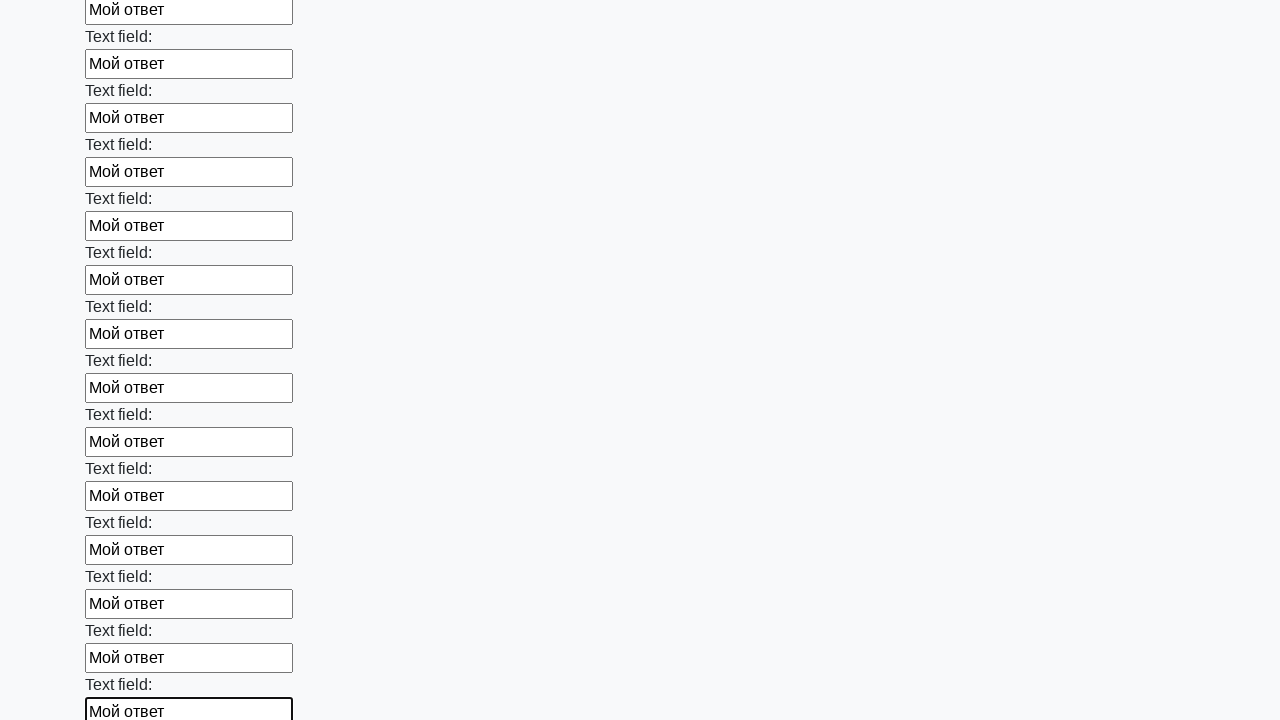

Filled input field 84 of 100 with 'Мой ответ' on .first_block input >> nth=83
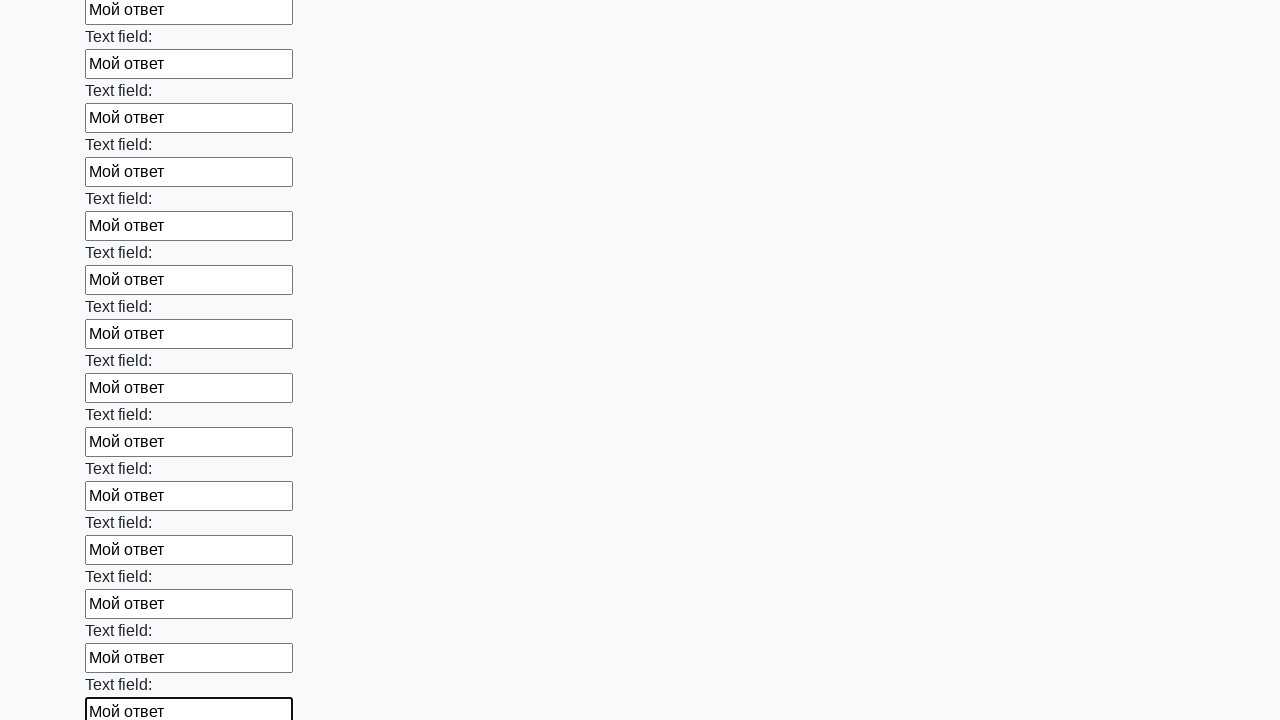

Filled input field 85 of 100 with 'Мой ответ' on .first_block input >> nth=84
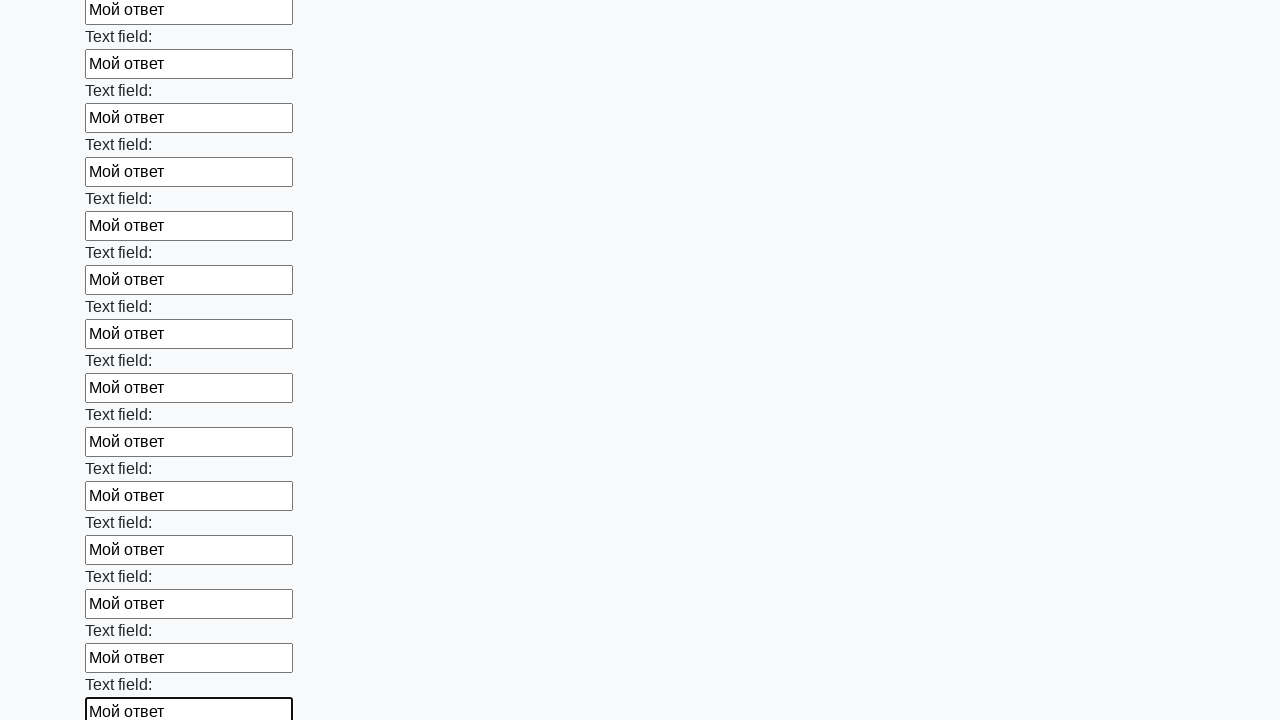

Filled input field 86 of 100 with 'Мой ответ' on .first_block input >> nth=85
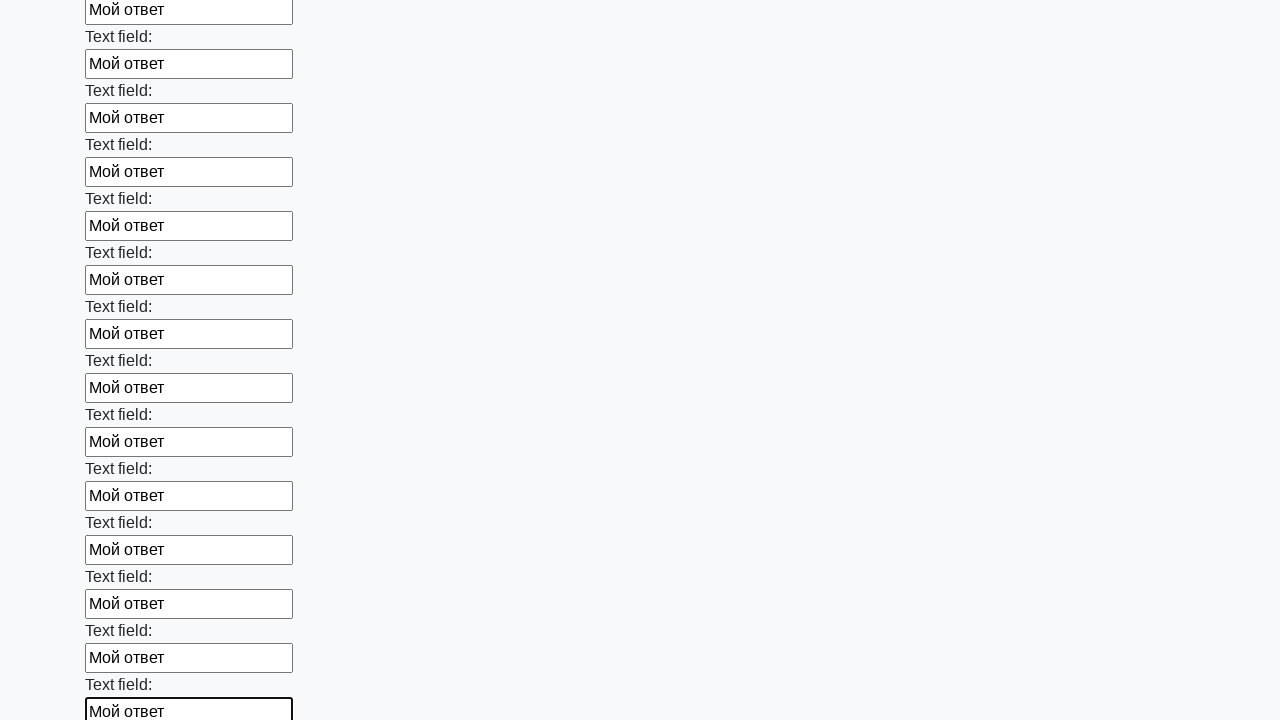

Filled input field 87 of 100 with 'Мой ответ' on .first_block input >> nth=86
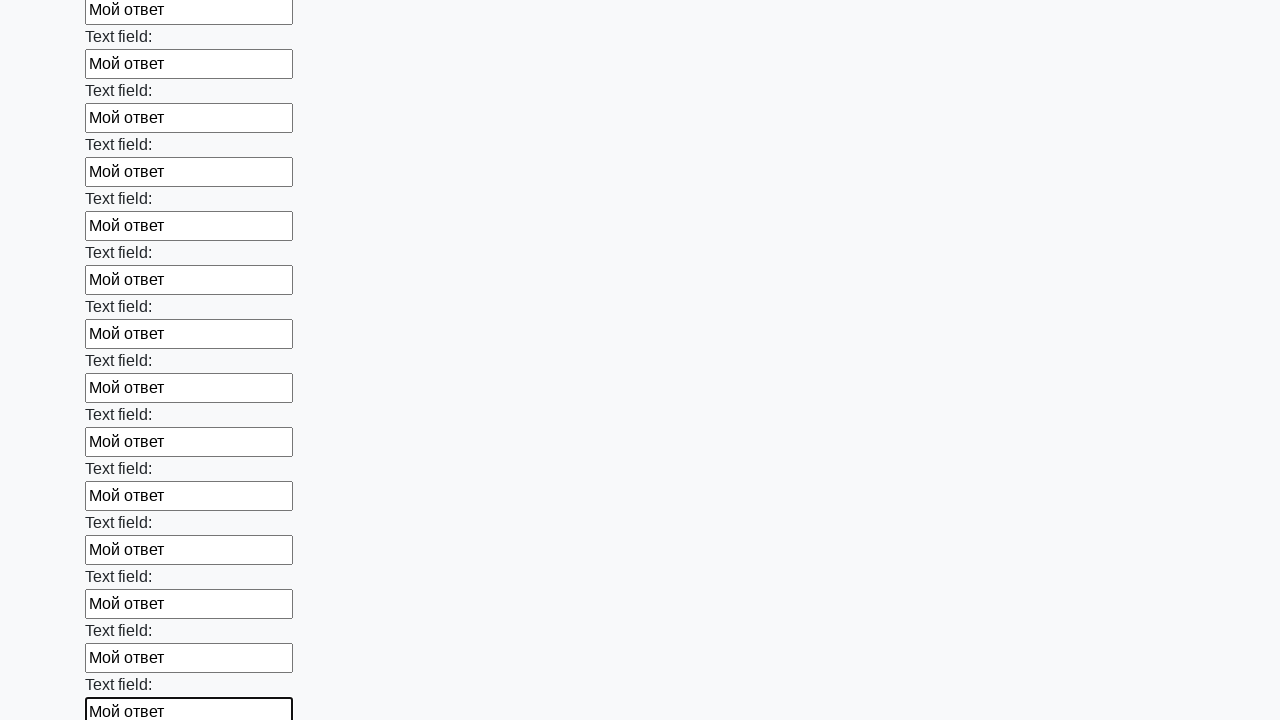

Filled input field 88 of 100 with 'Мой ответ' on .first_block input >> nth=87
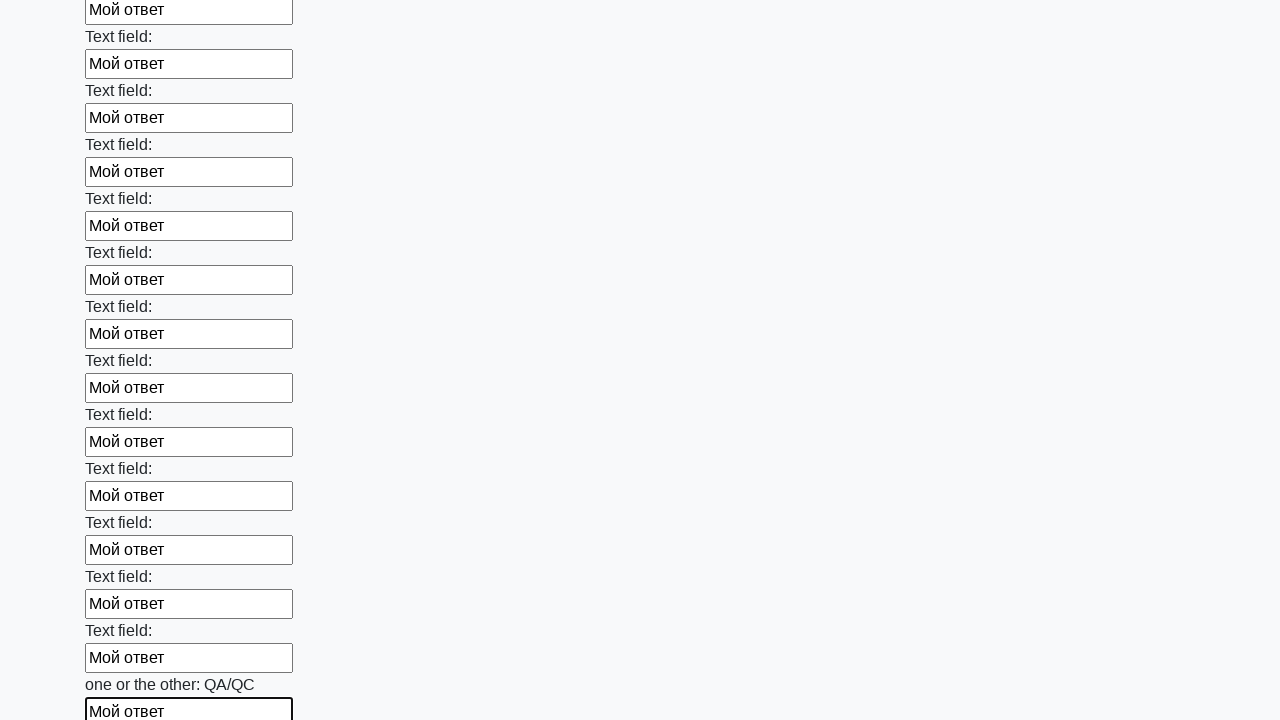

Filled input field 89 of 100 with 'Мой ответ' on .first_block input >> nth=88
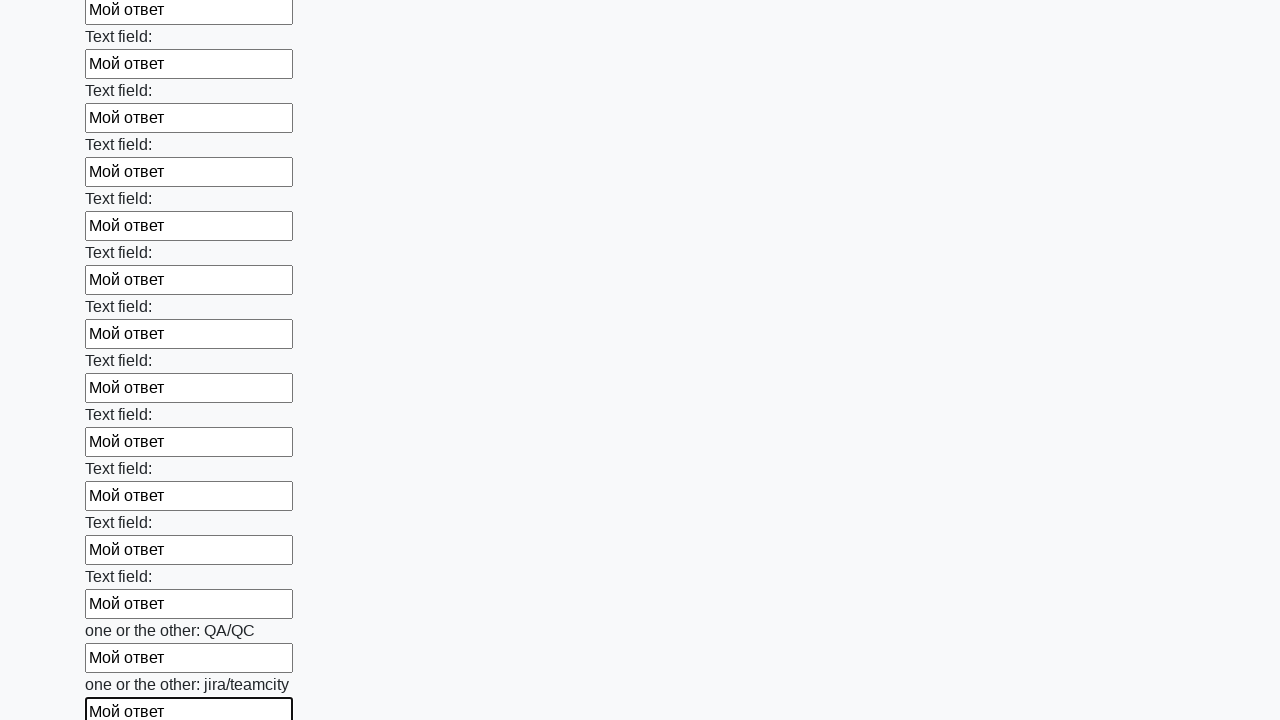

Filled input field 90 of 100 with 'Мой ответ' on .first_block input >> nth=89
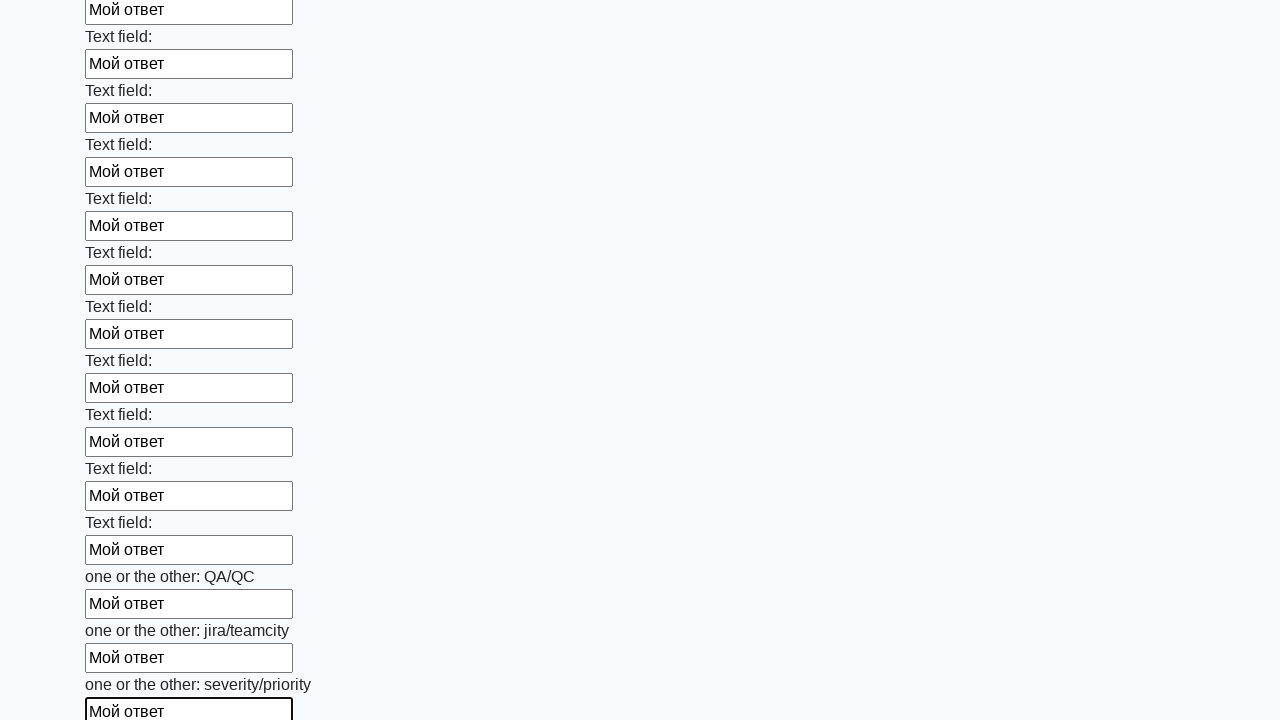

Filled input field 91 of 100 with 'Мой ответ' on .first_block input >> nth=90
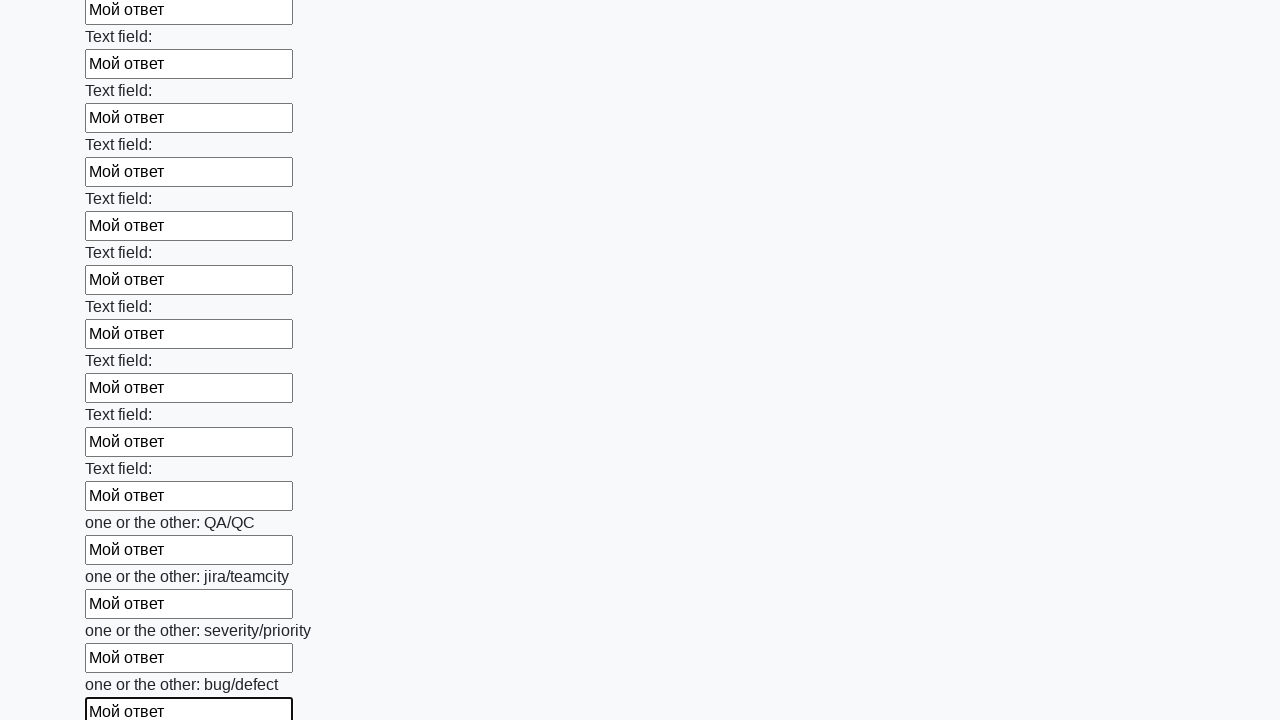

Filled input field 92 of 100 with 'Мой ответ' on .first_block input >> nth=91
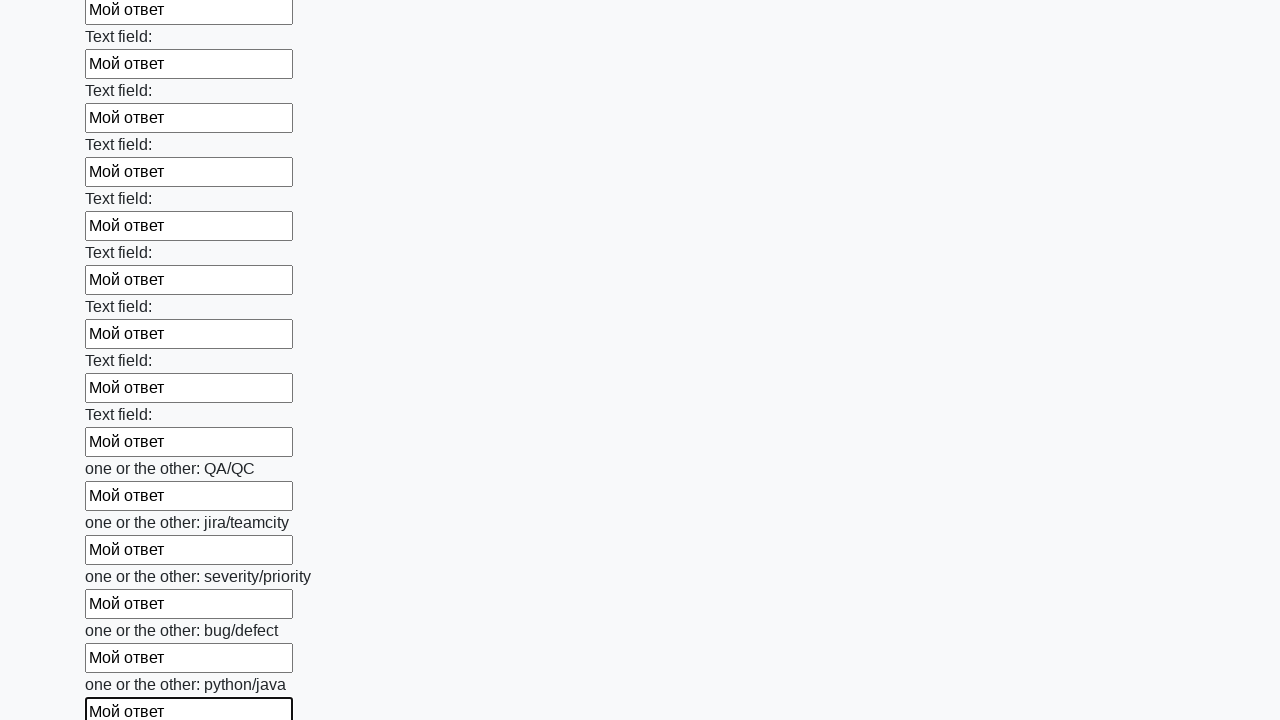

Filled input field 93 of 100 with 'Мой ответ' on .first_block input >> nth=92
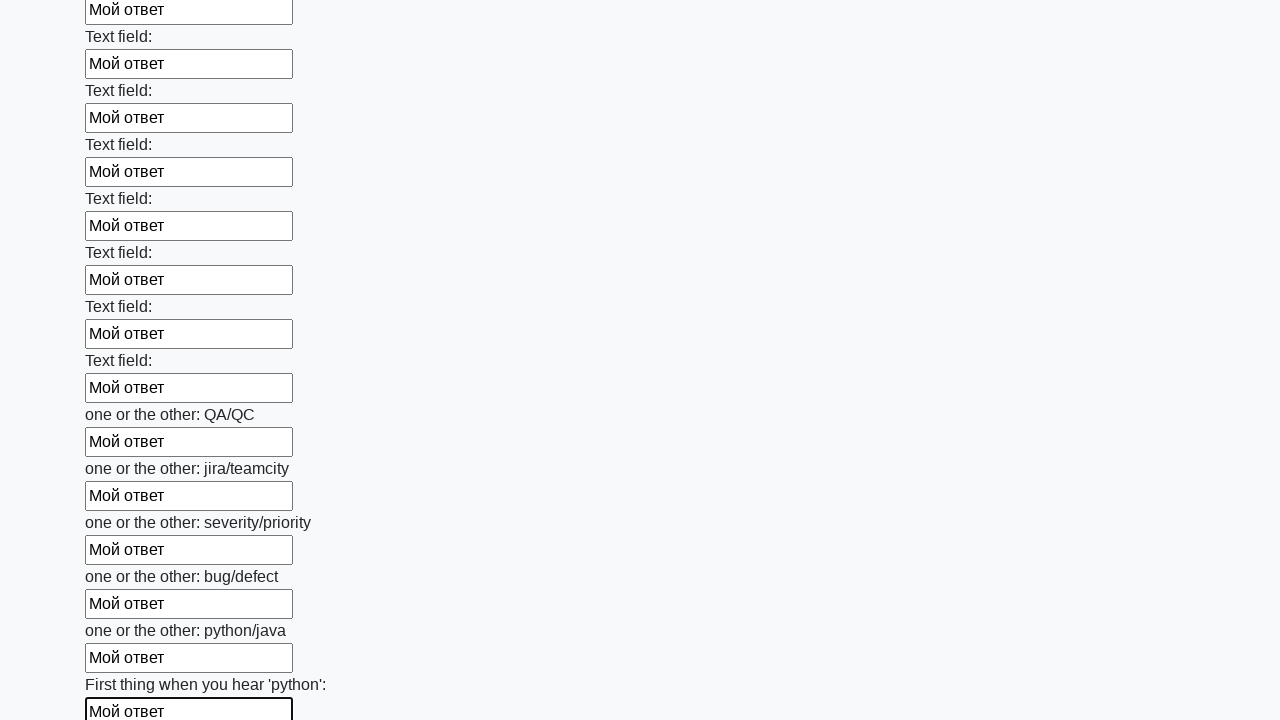

Filled input field 94 of 100 with 'Мой ответ' on .first_block input >> nth=93
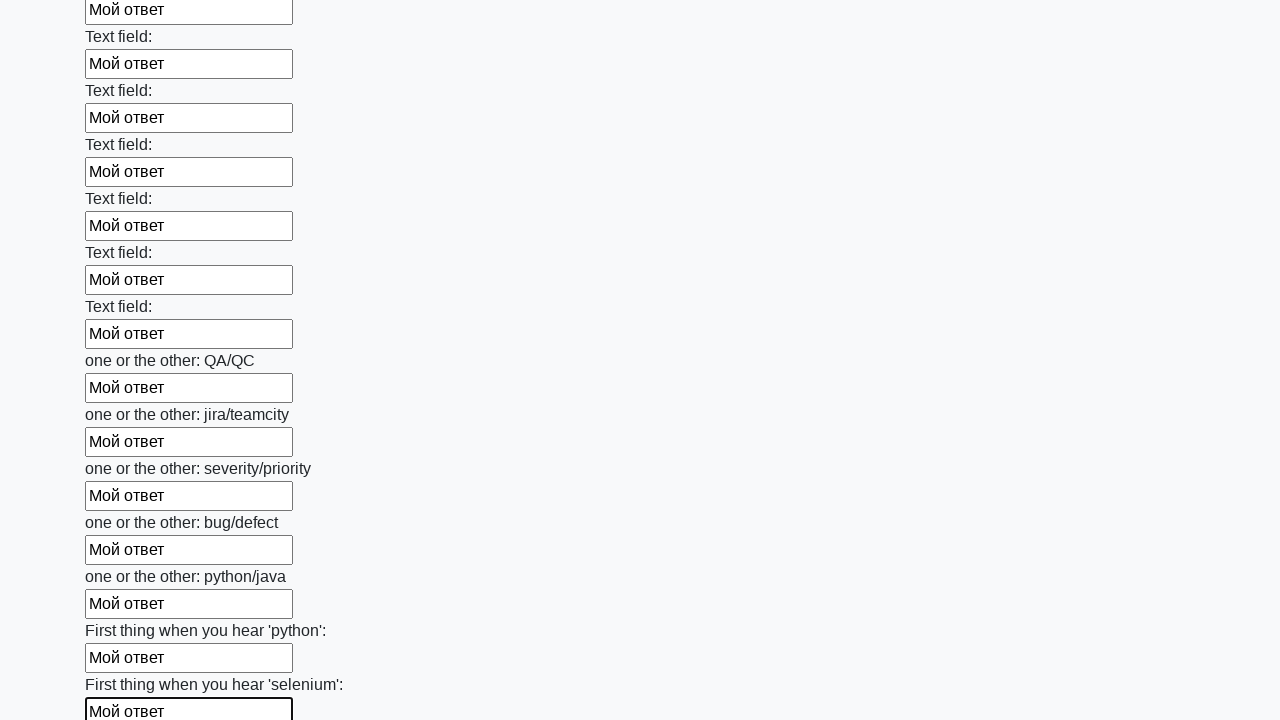

Filled input field 95 of 100 with 'Мой ответ' on .first_block input >> nth=94
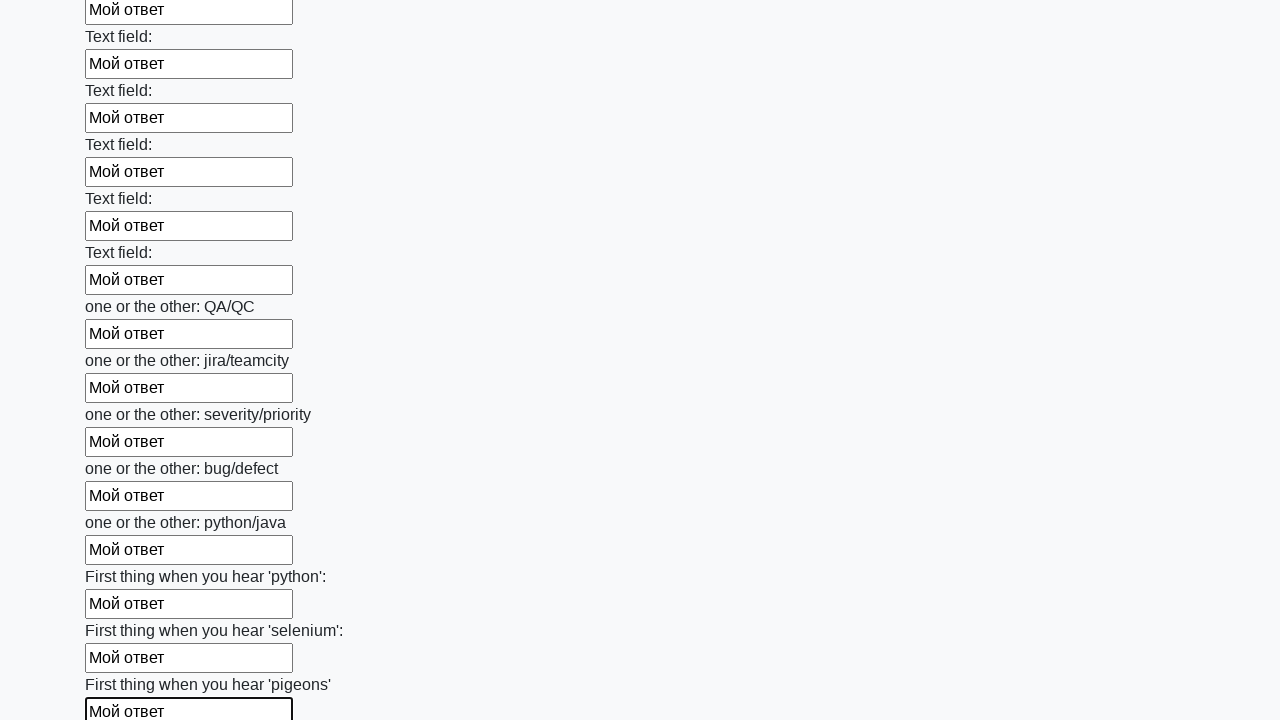

Filled input field 96 of 100 with 'Мой ответ' on .first_block input >> nth=95
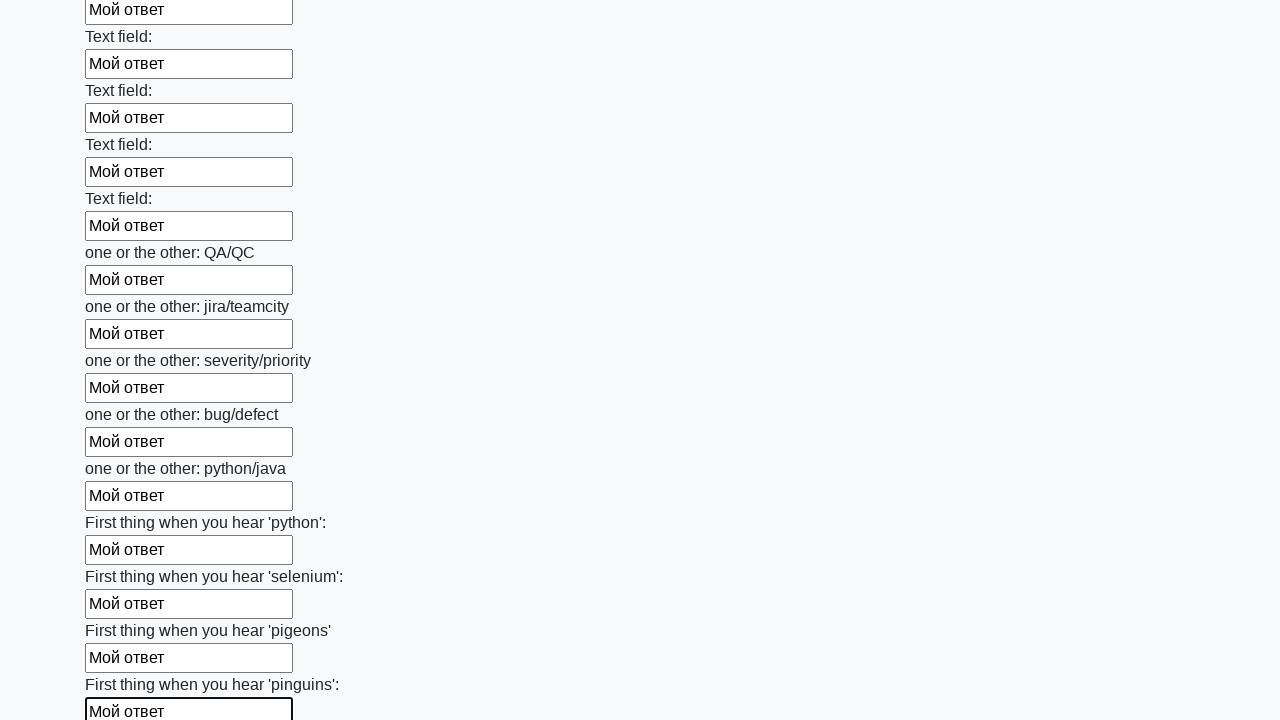

Filled input field 97 of 100 with 'Мой ответ' on .first_block input >> nth=96
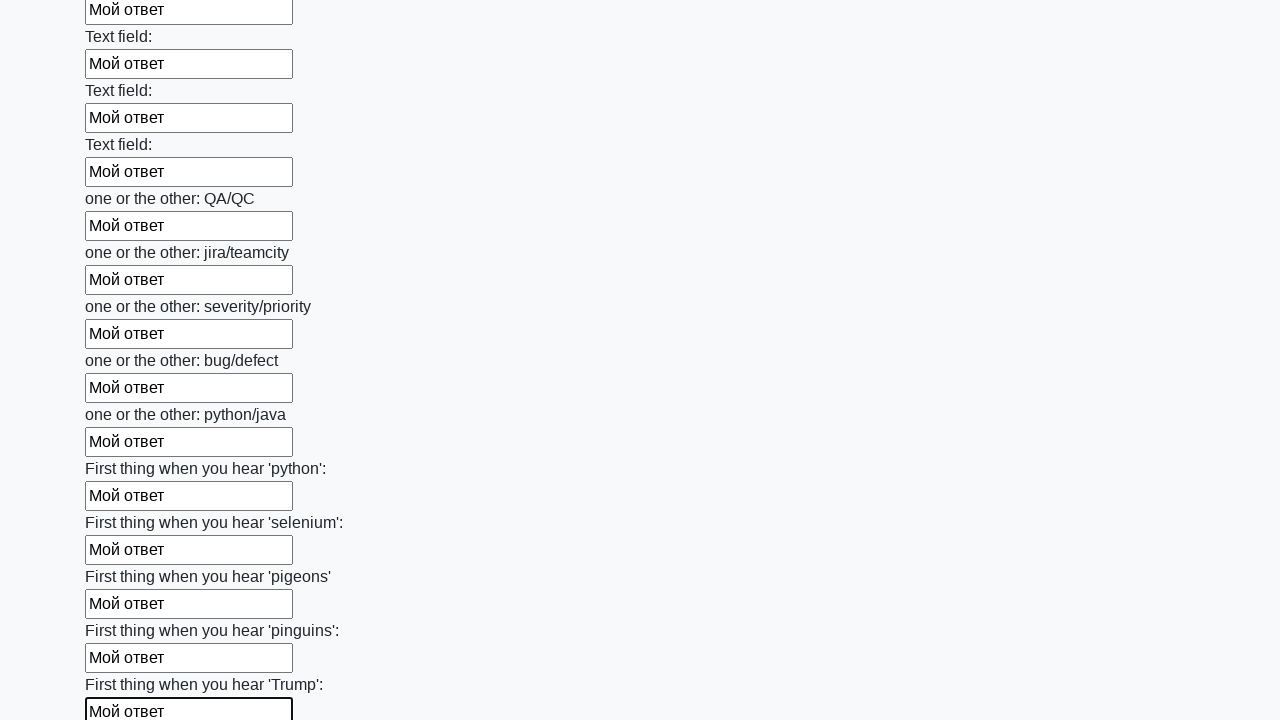

Filled input field 98 of 100 with 'Мой ответ' on .first_block input >> nth=97
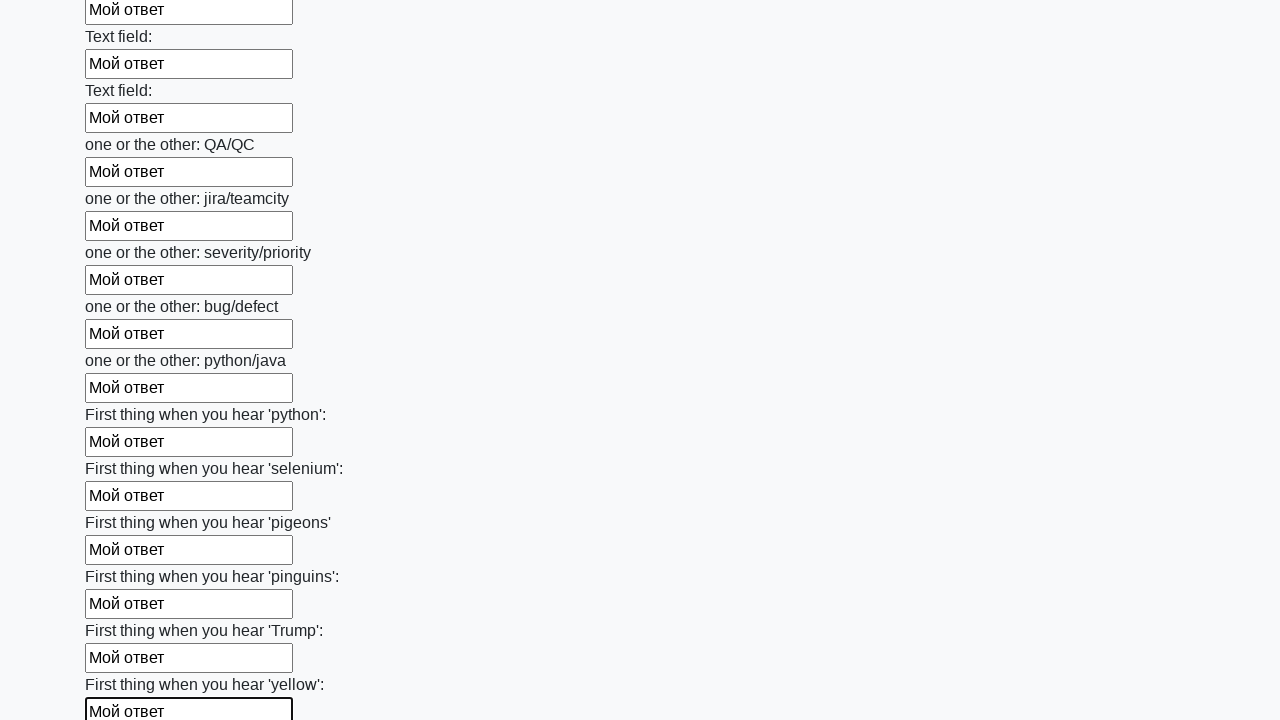

Filled input field 99 of 100 with 'Мой ответ' on .first_block input >> nth=98
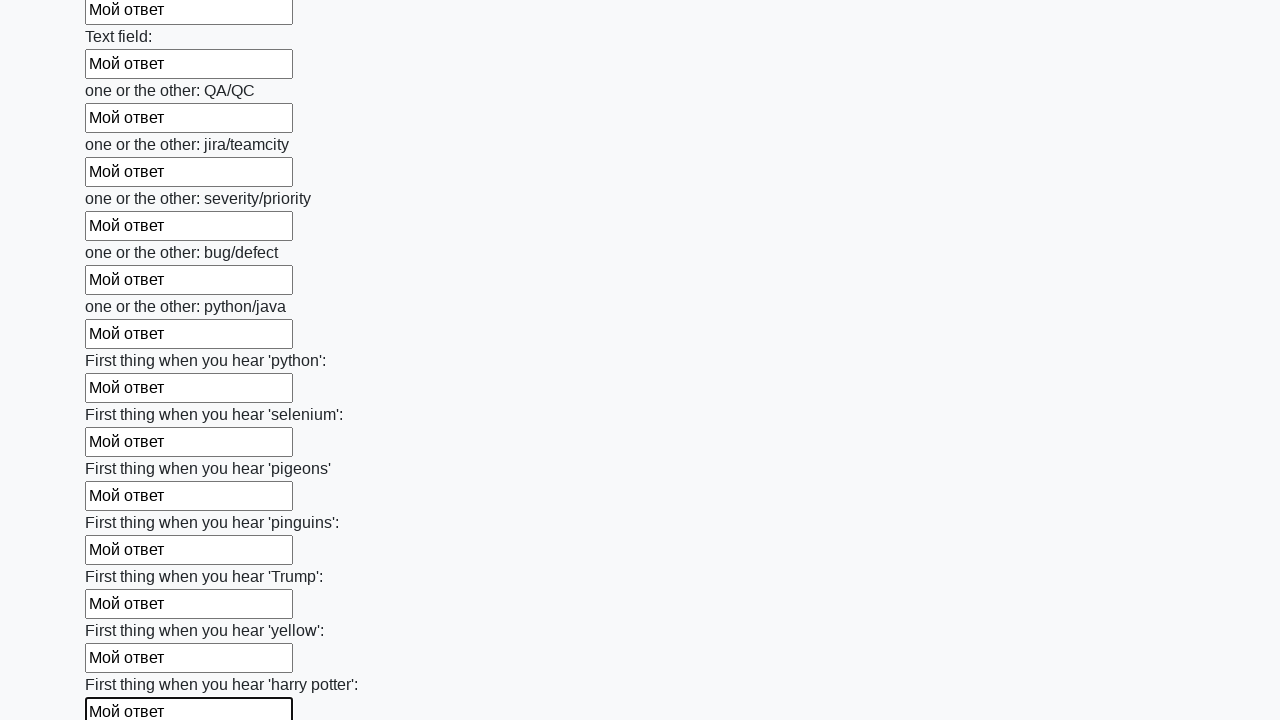

Filled input field 100 of 100 with 'Мой ответ' on .first_block input >> nth=99
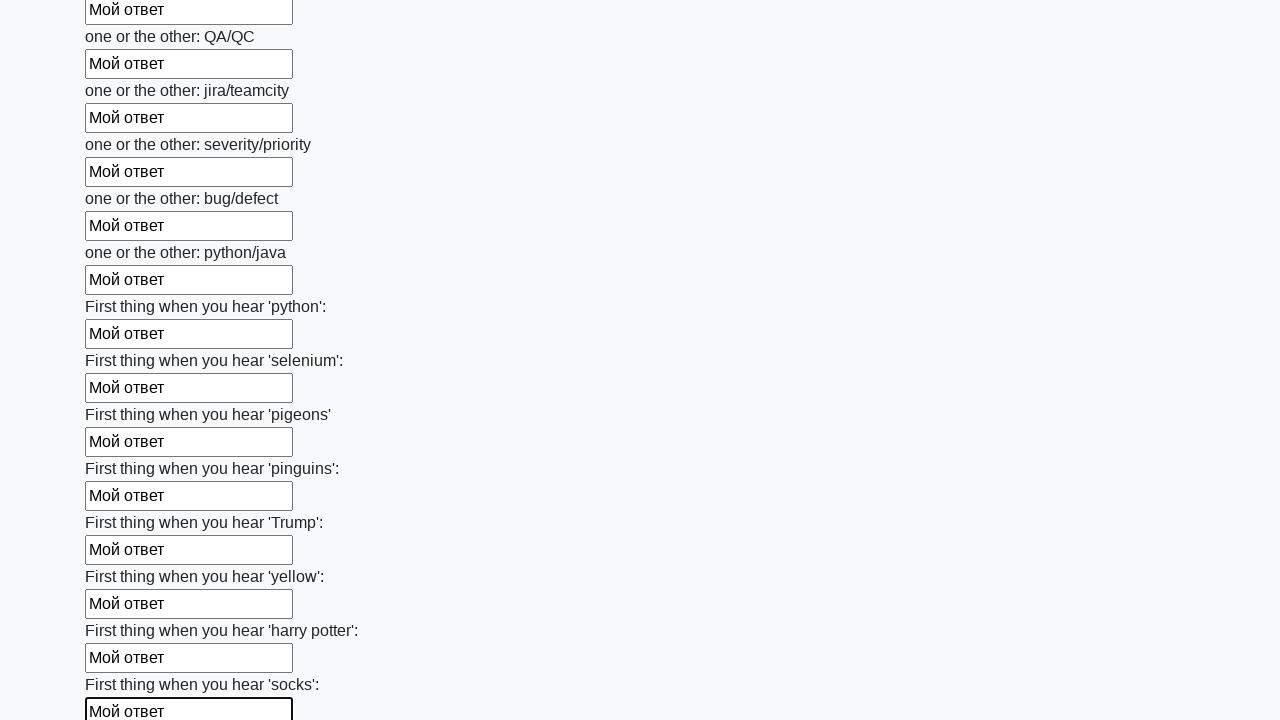

Clicked the submit button at (123, 611) on button.btn
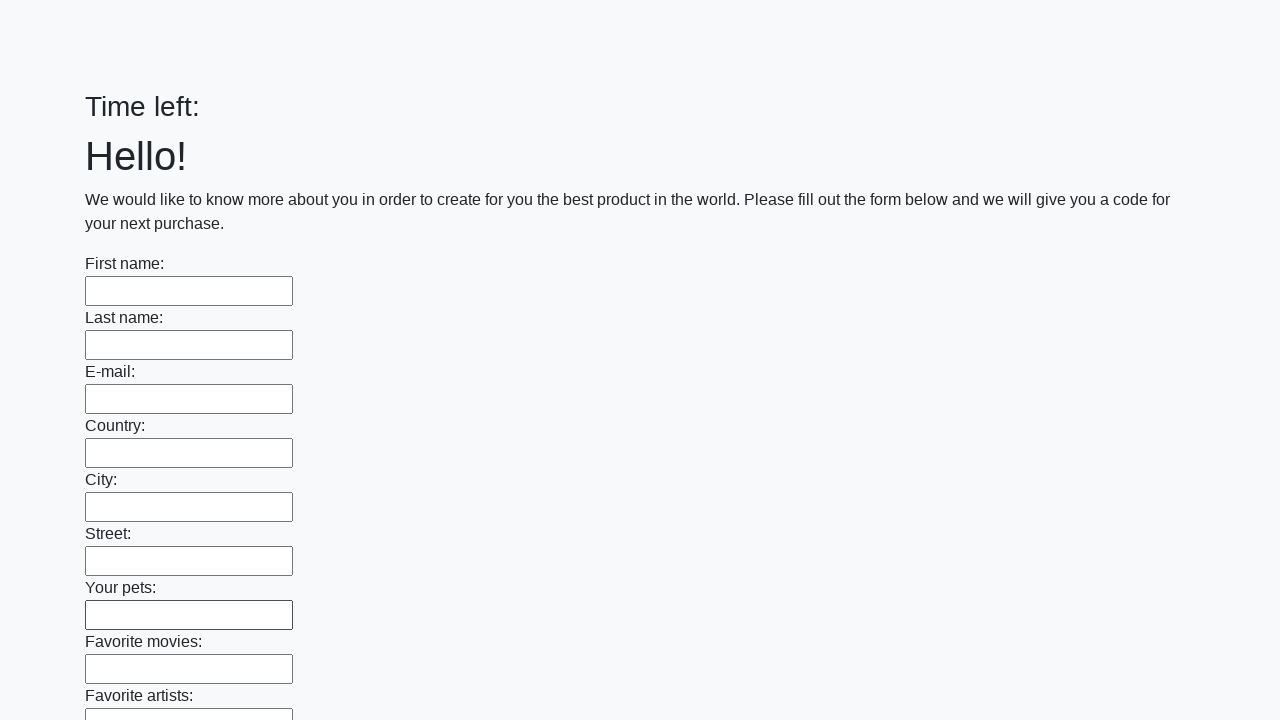

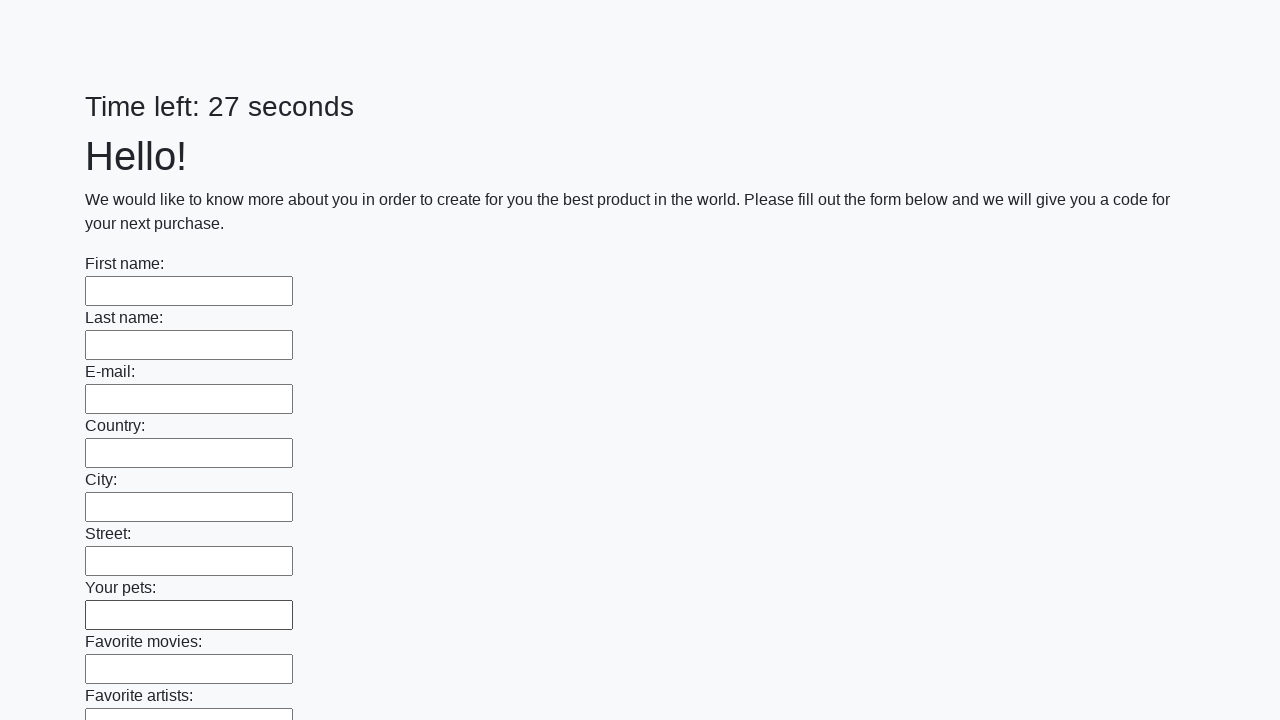